Navigates through book listings, clicking into each book's detail page and then returning to the main listing

Starting URL: https://books.toscrape.com/

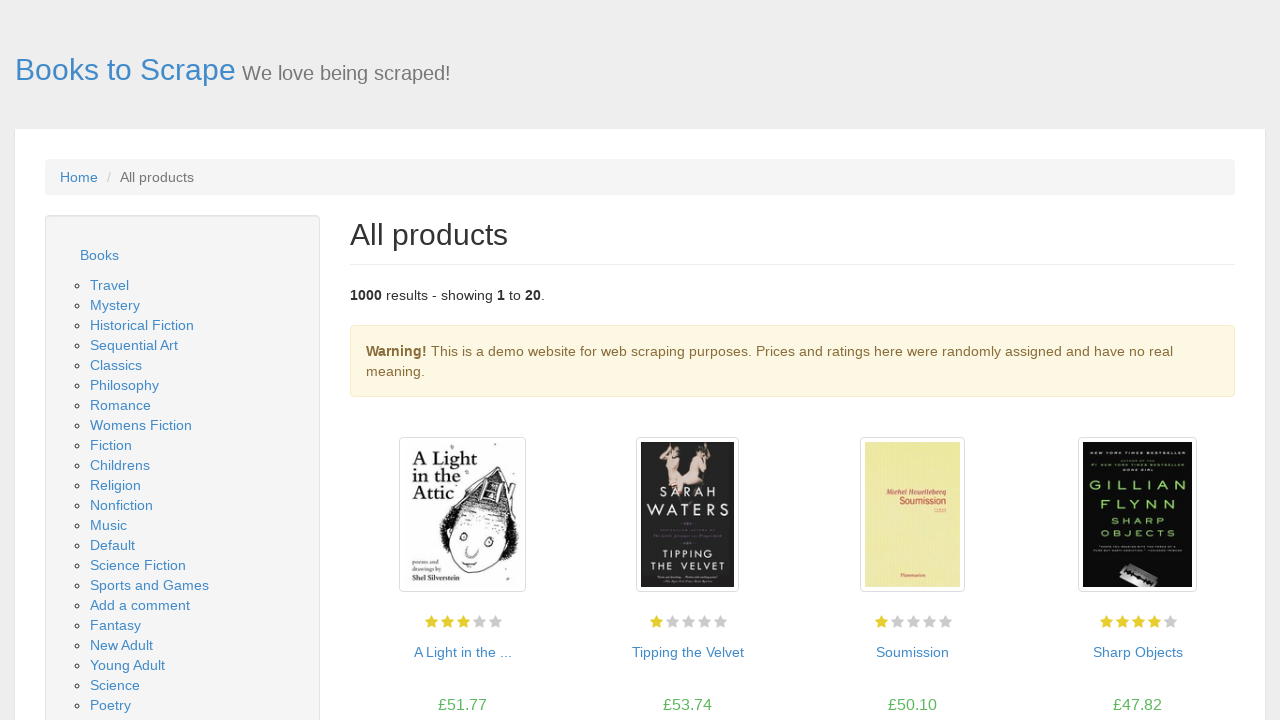

Retrieved all book product elements from the listing page
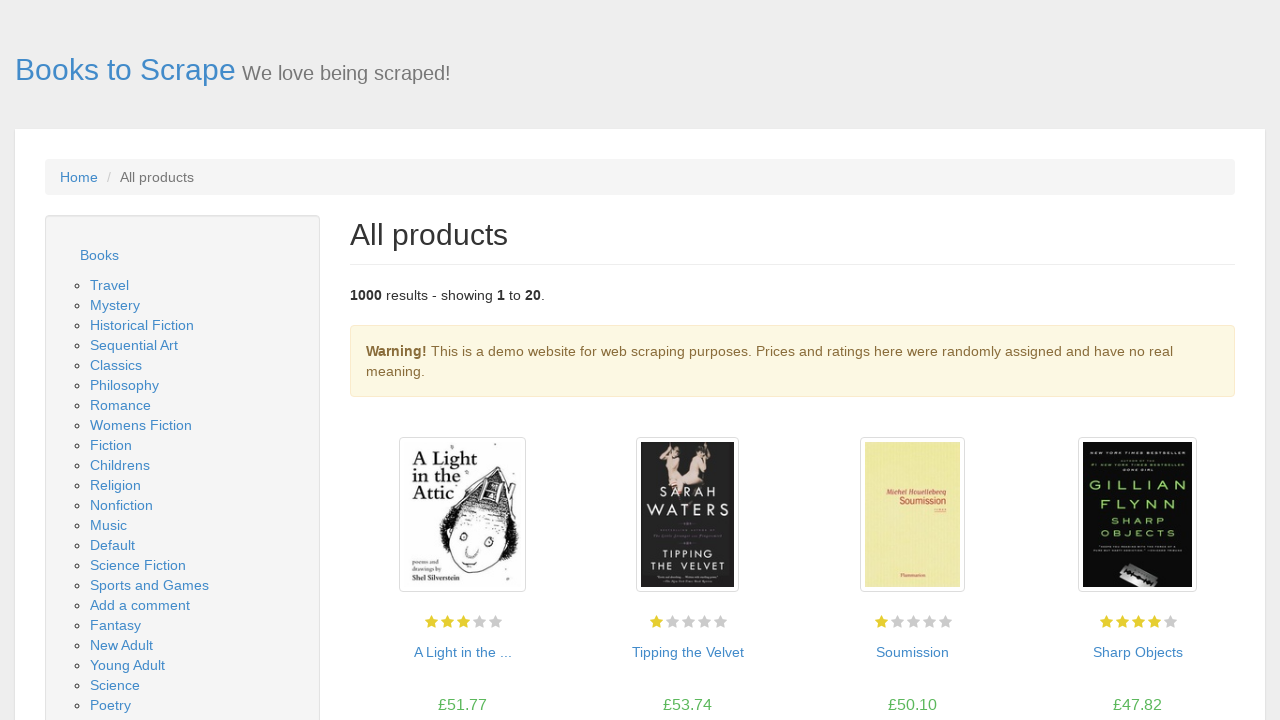

Selected book #1 from the listing
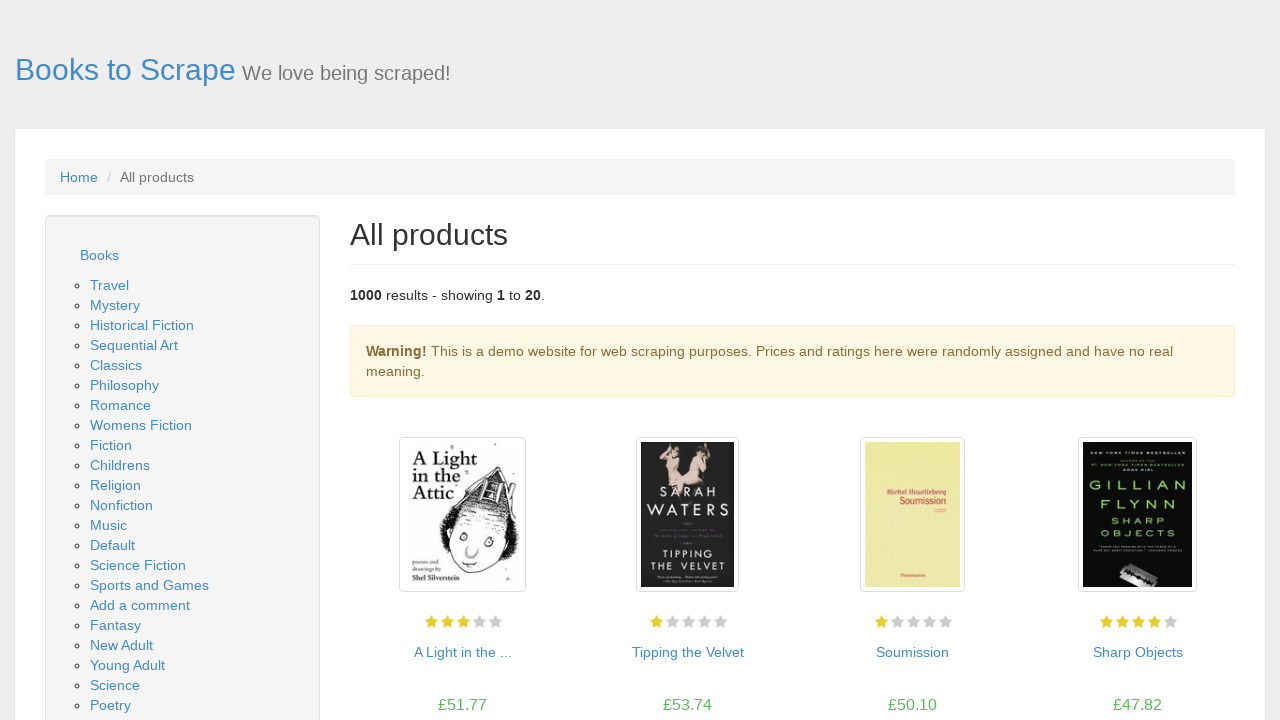

Clicked on book #1 title to navigate to detail page at (462, 652) on article.product_pod >> nth=0 >> h3 a
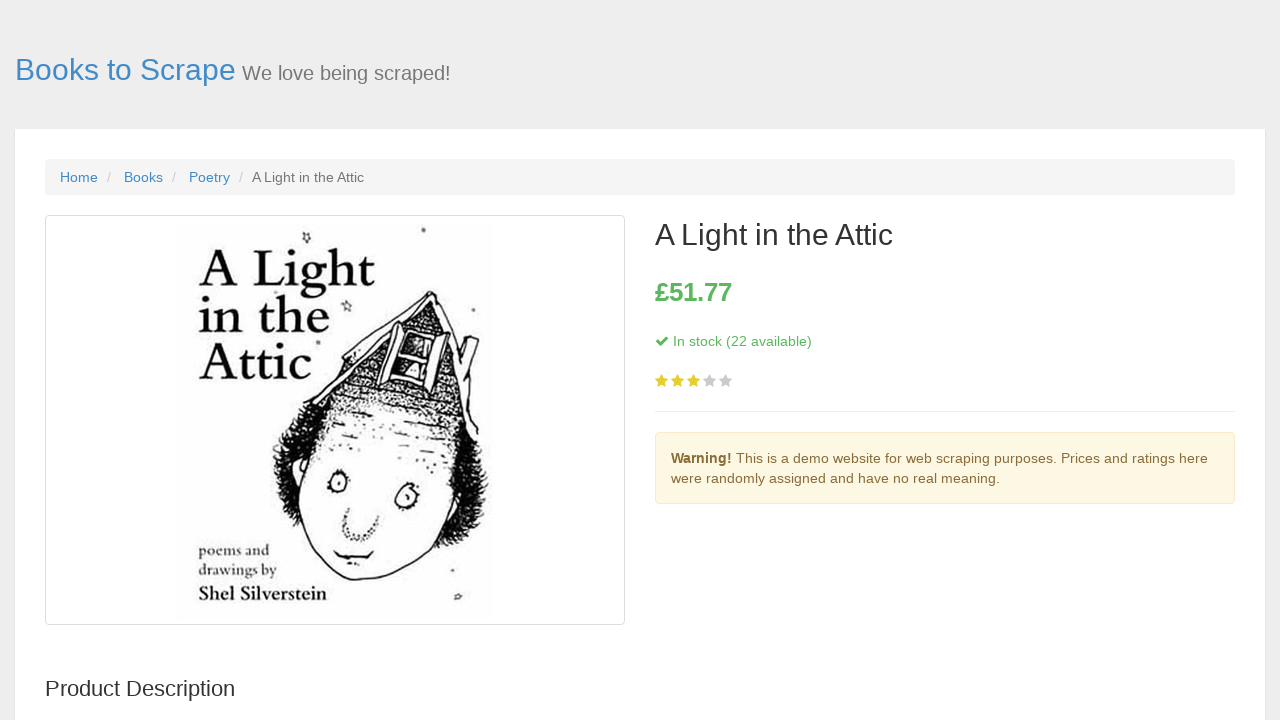

Book detail page loaded - heading element appeared
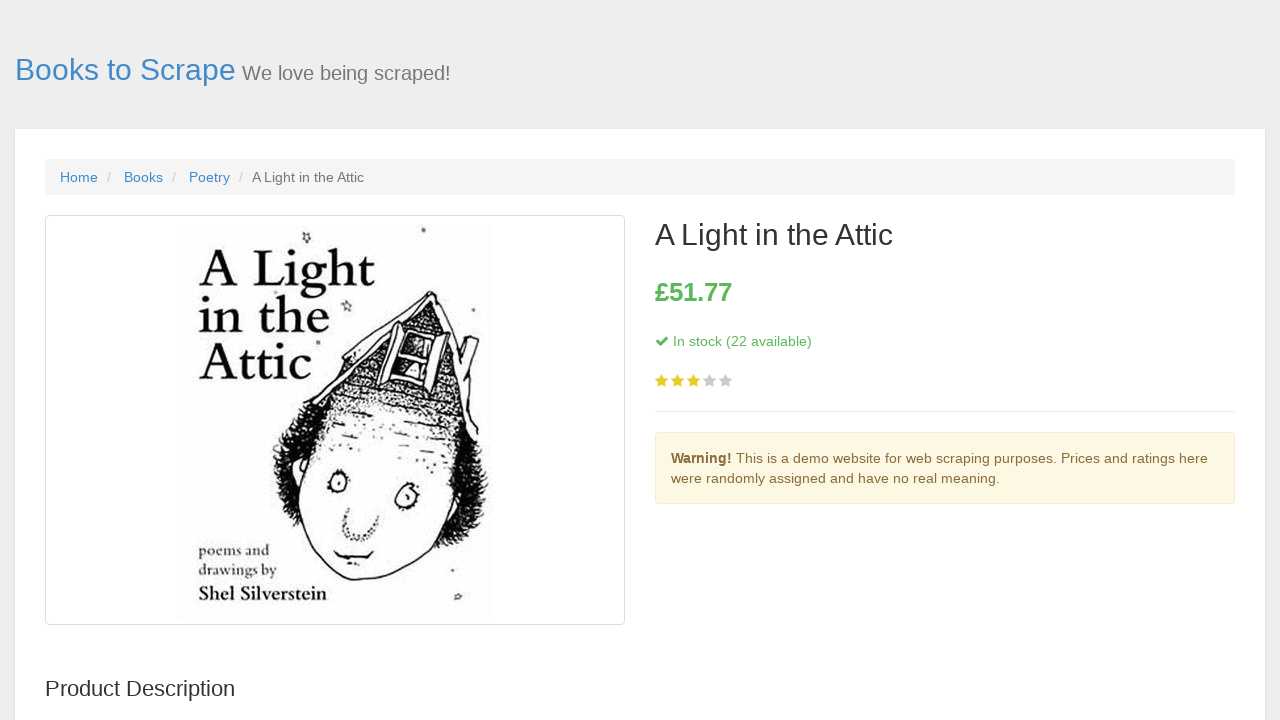

Price element is visible on book detail page
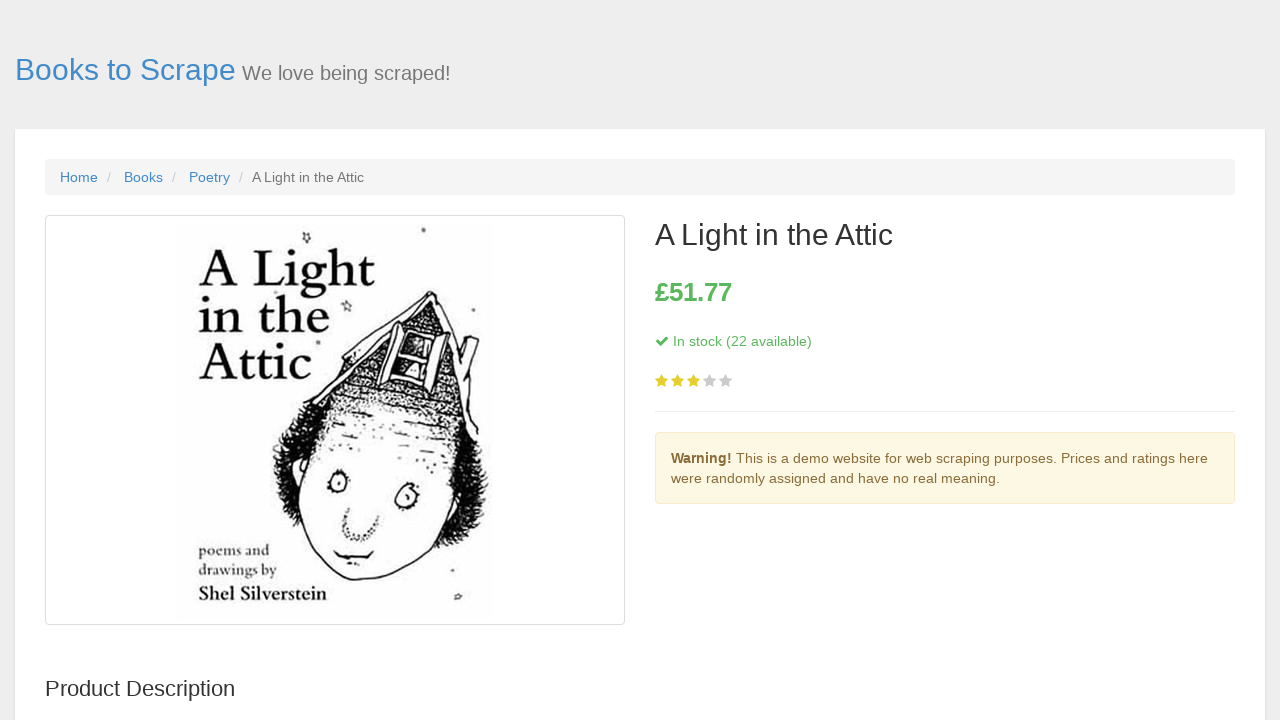

Stock availability element is visible on book detail page
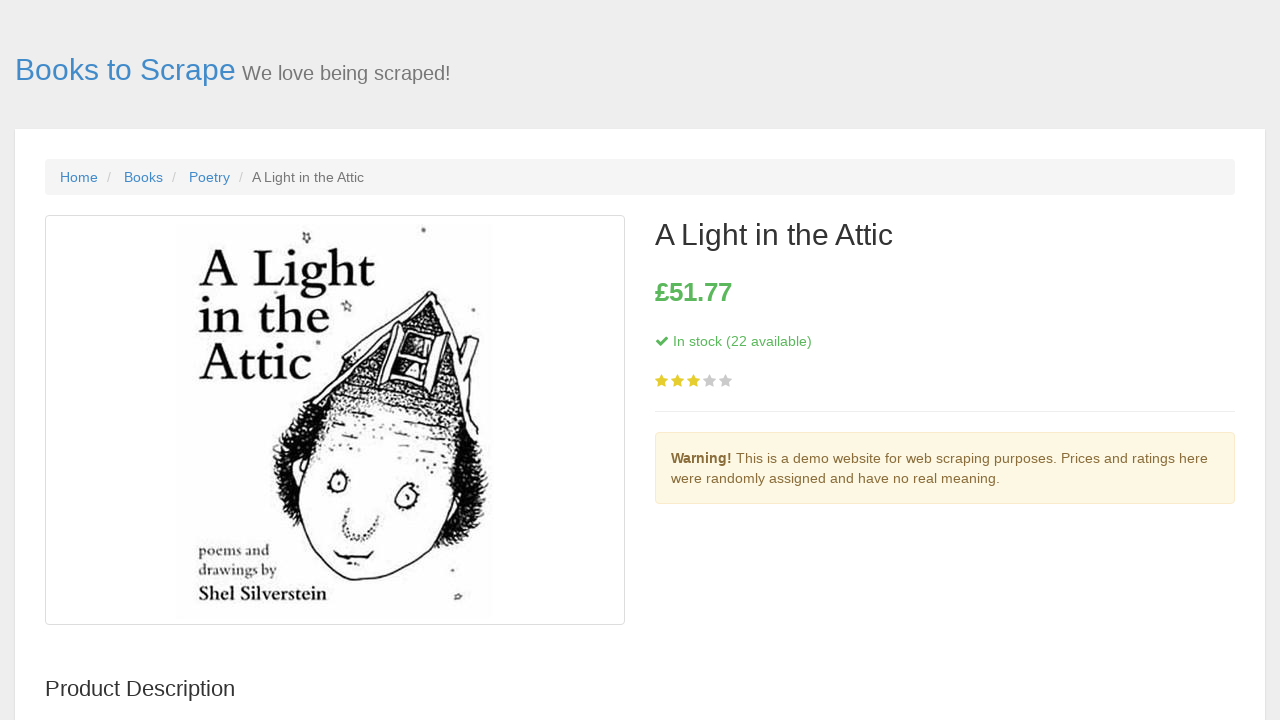

Navigated back to book listing page
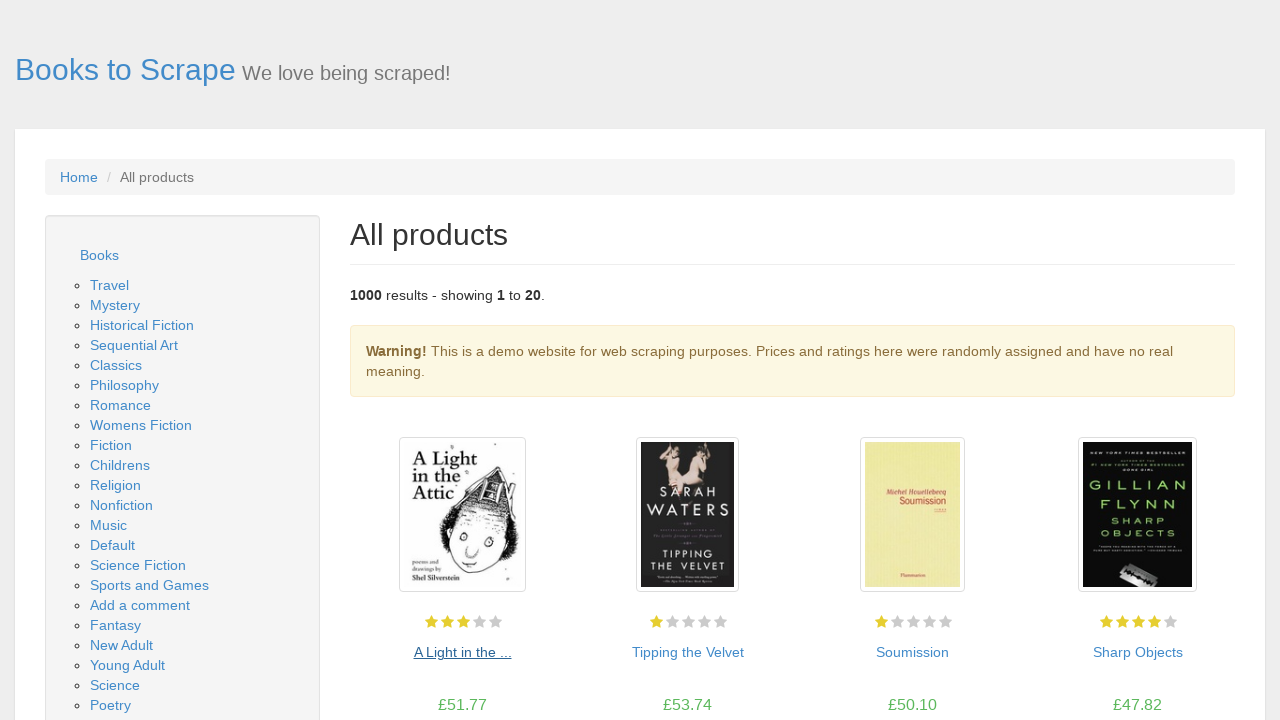

Book listing page reloaded with product elements visible
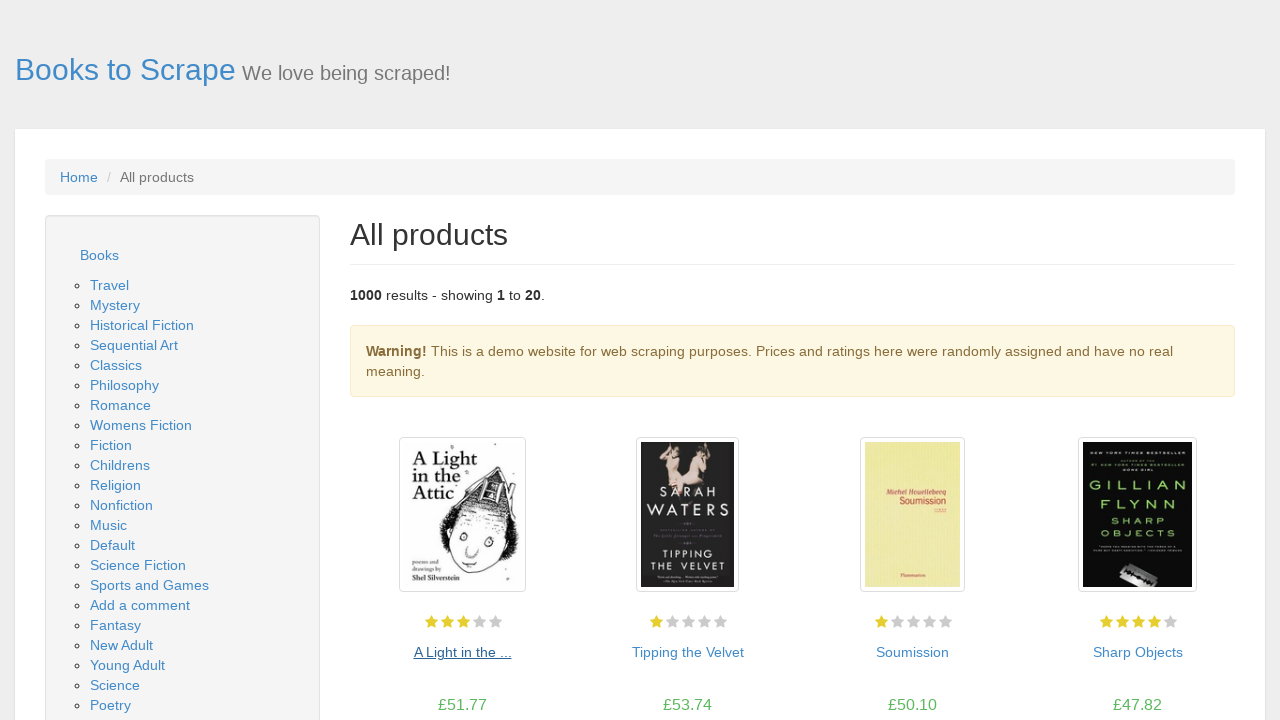

Selected book #2 from the listing
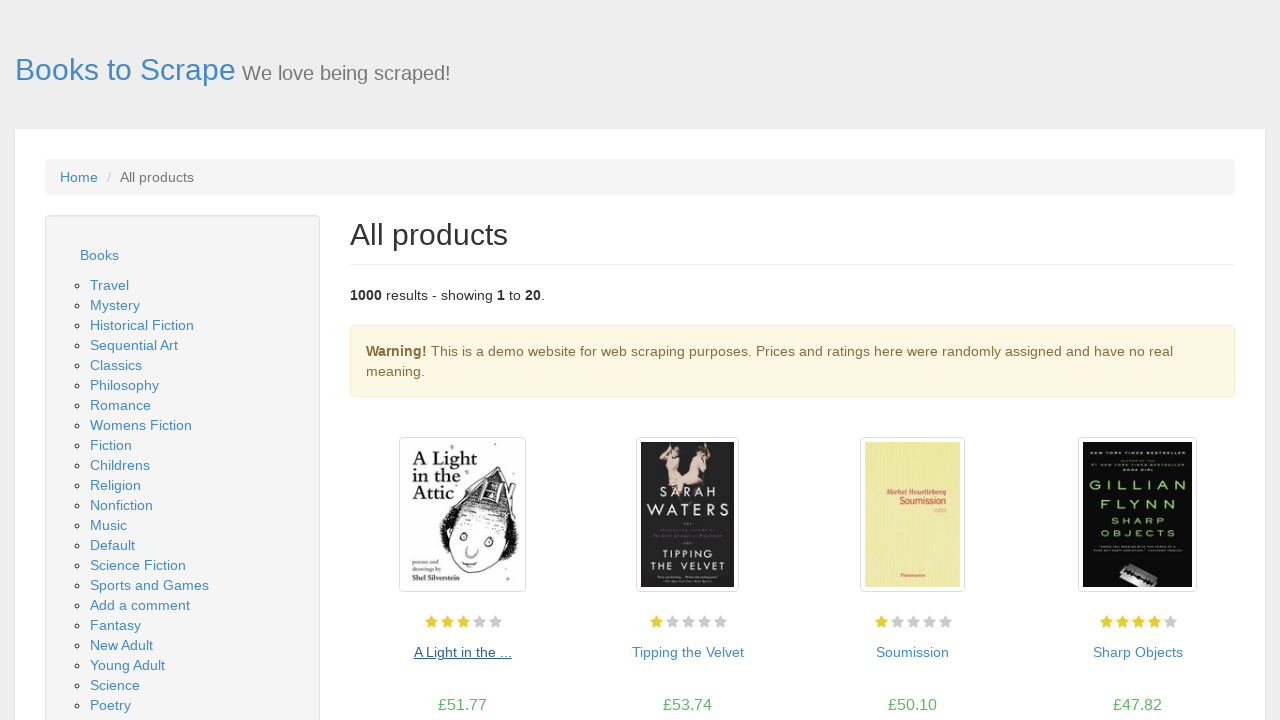

Clicked on book #2 title to navigate to detail page at (688, 652) on article.product_pod >> nth=1 >> h3 a
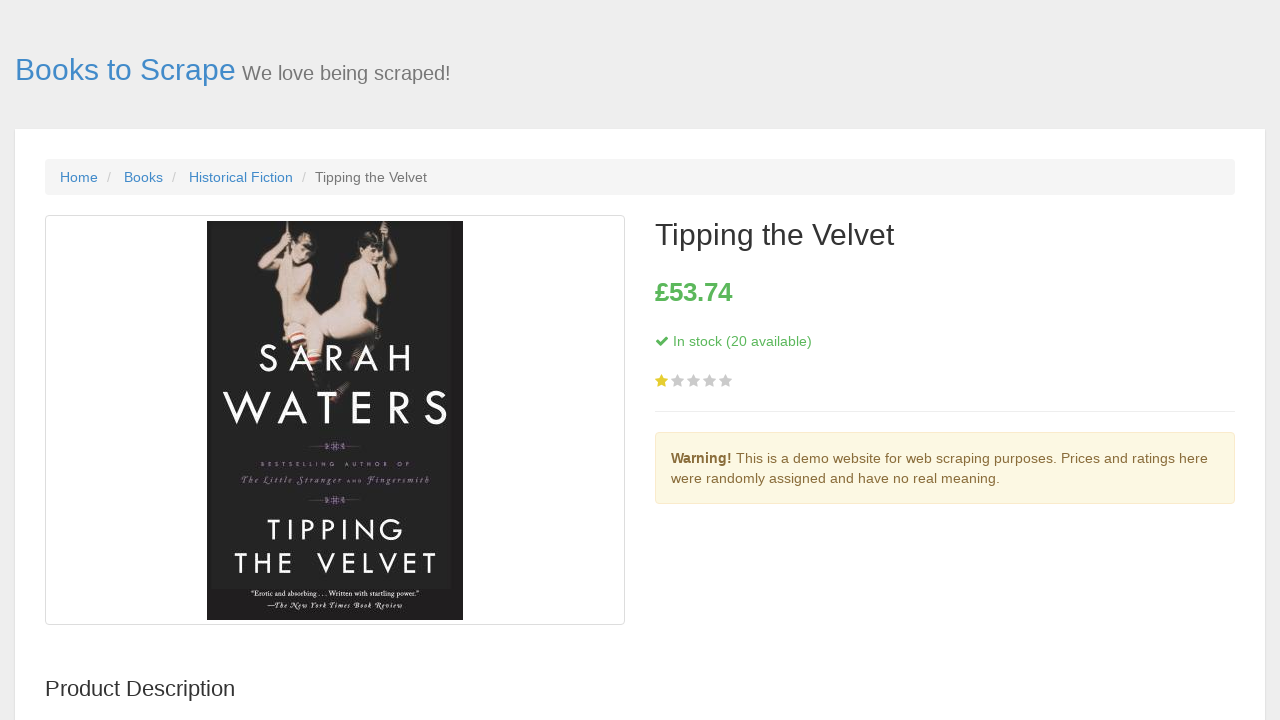

Book detail page loaded - heading element appeared
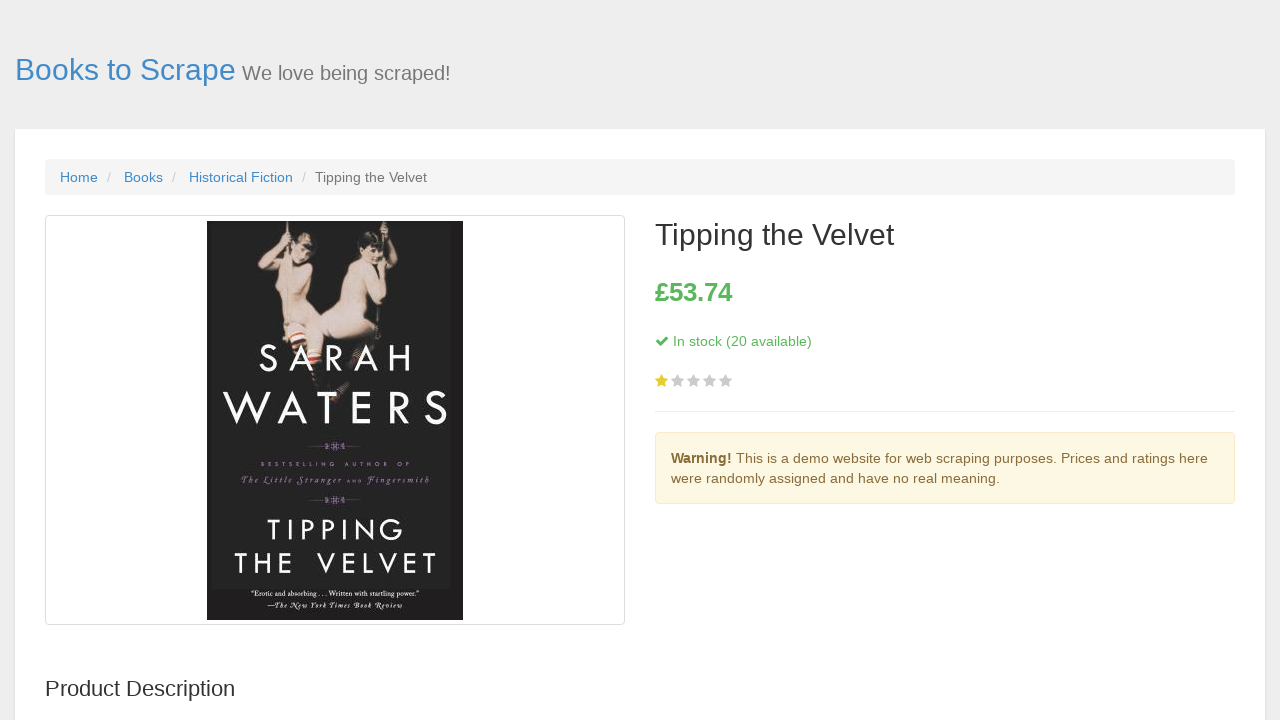

Price element is visible on book detail page
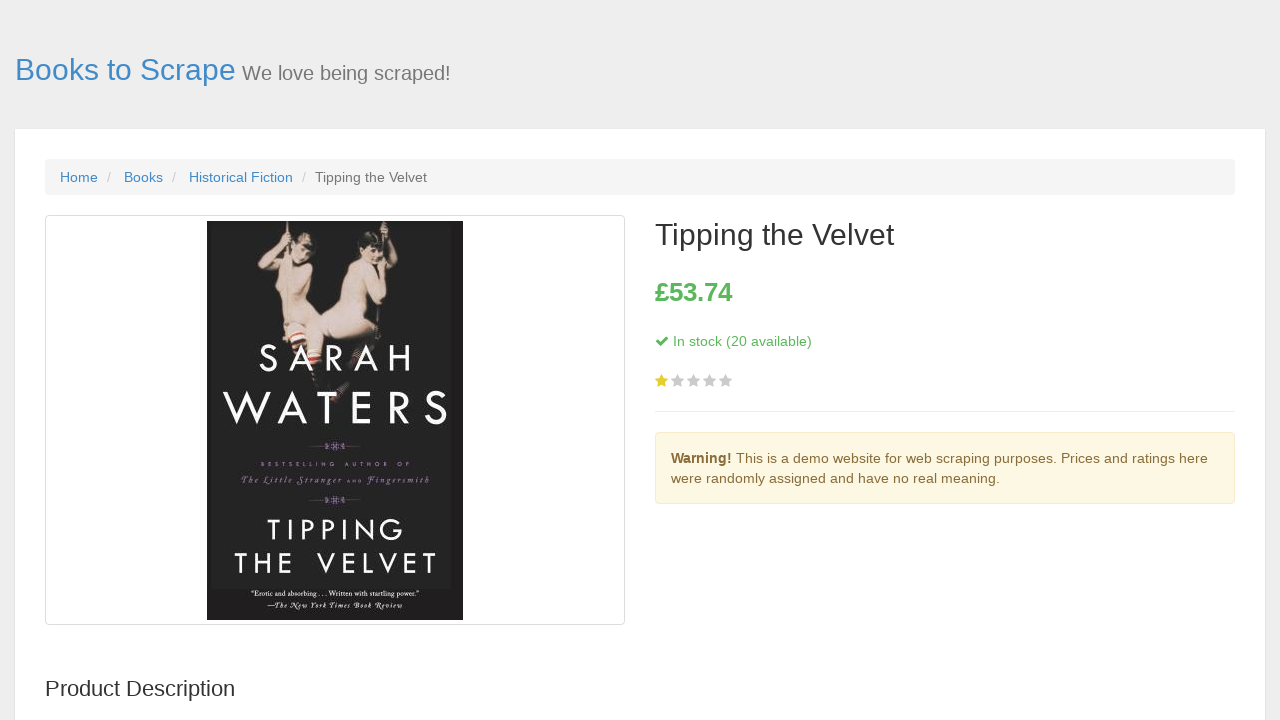

Stock availability element is visible on book detail page
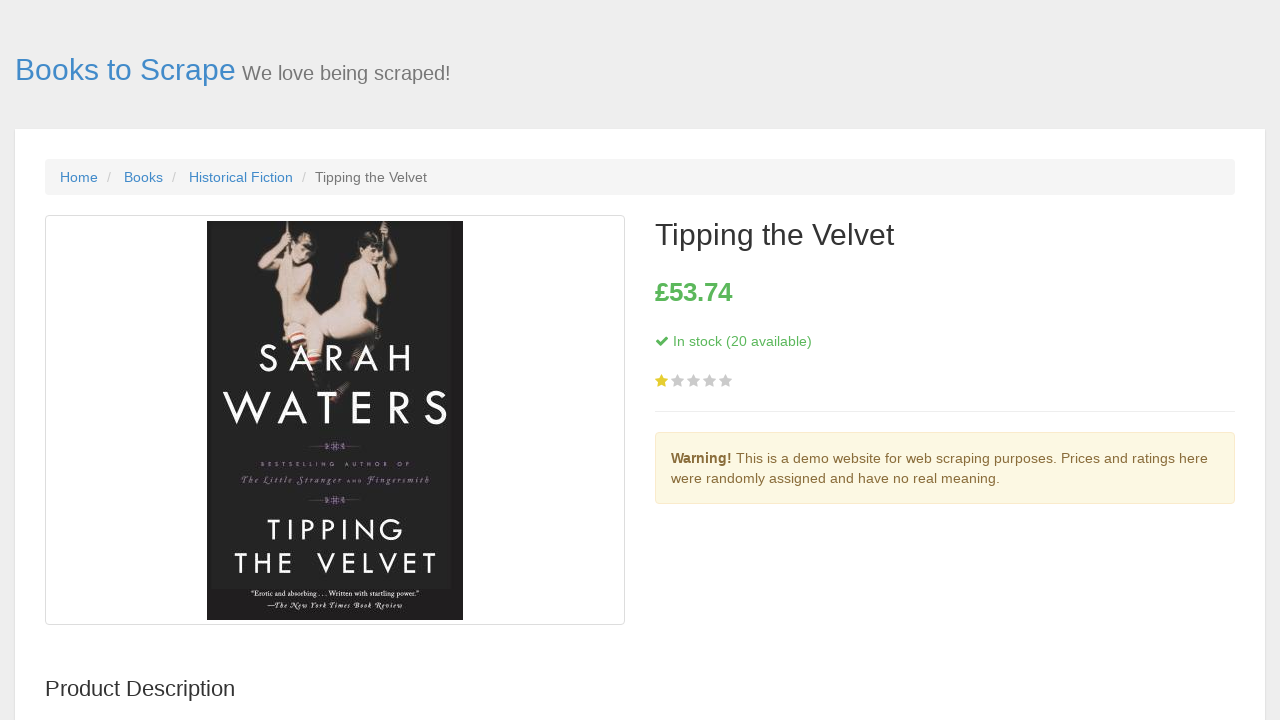

Navigated back to book listing page
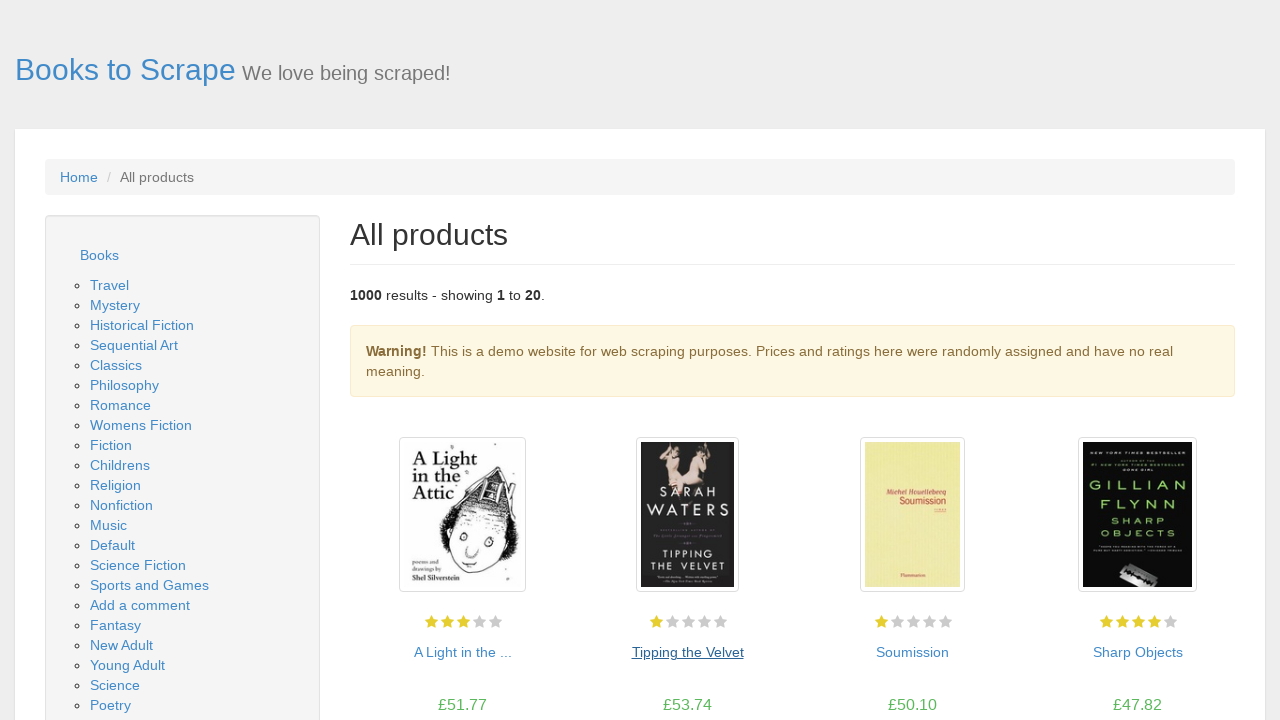

Book listing page reloaded with product elements visible
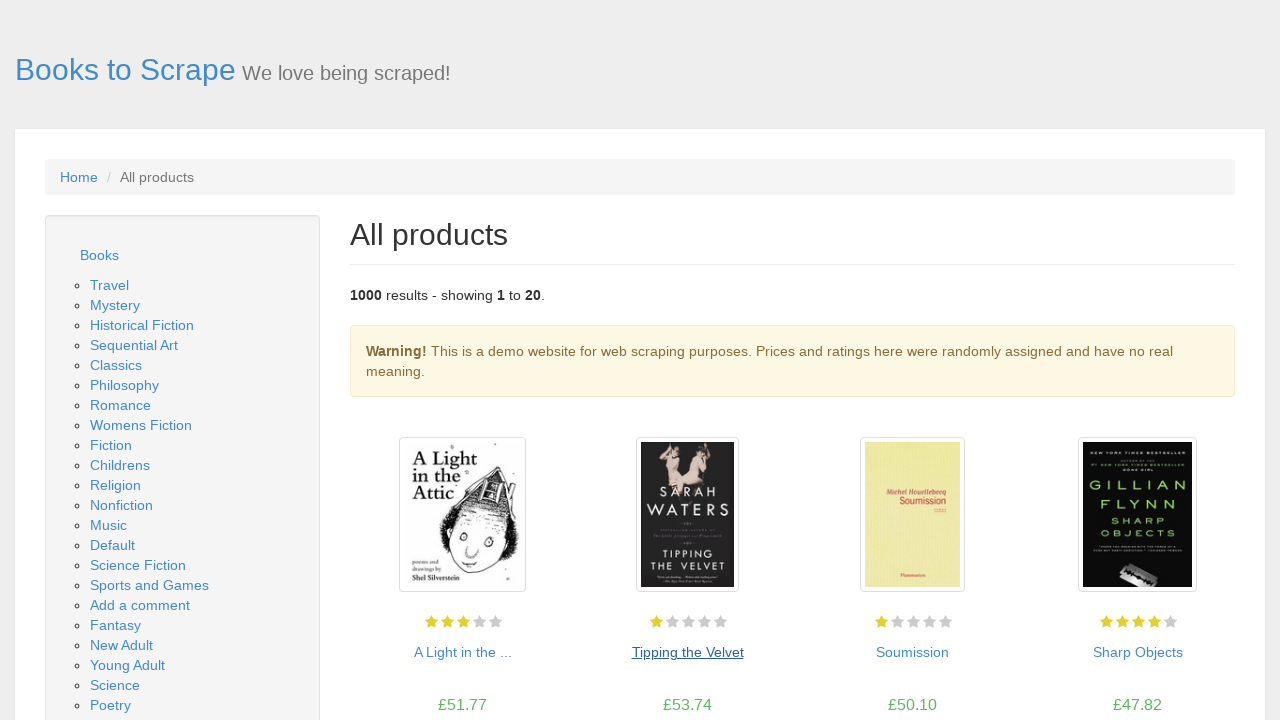

Selected book #3 from the listing
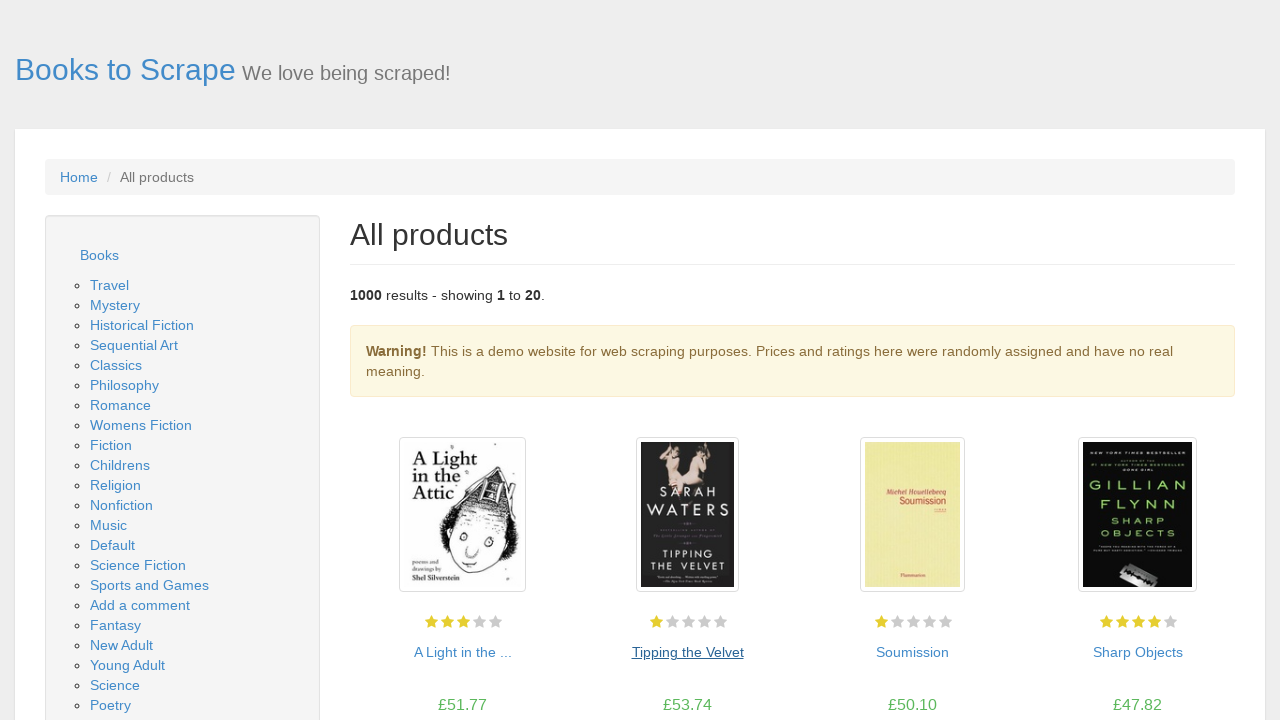

Clicked on book #3 title to navigate to detail page at (912, 652) on article.product_pod >> nth=2 >> h3 a
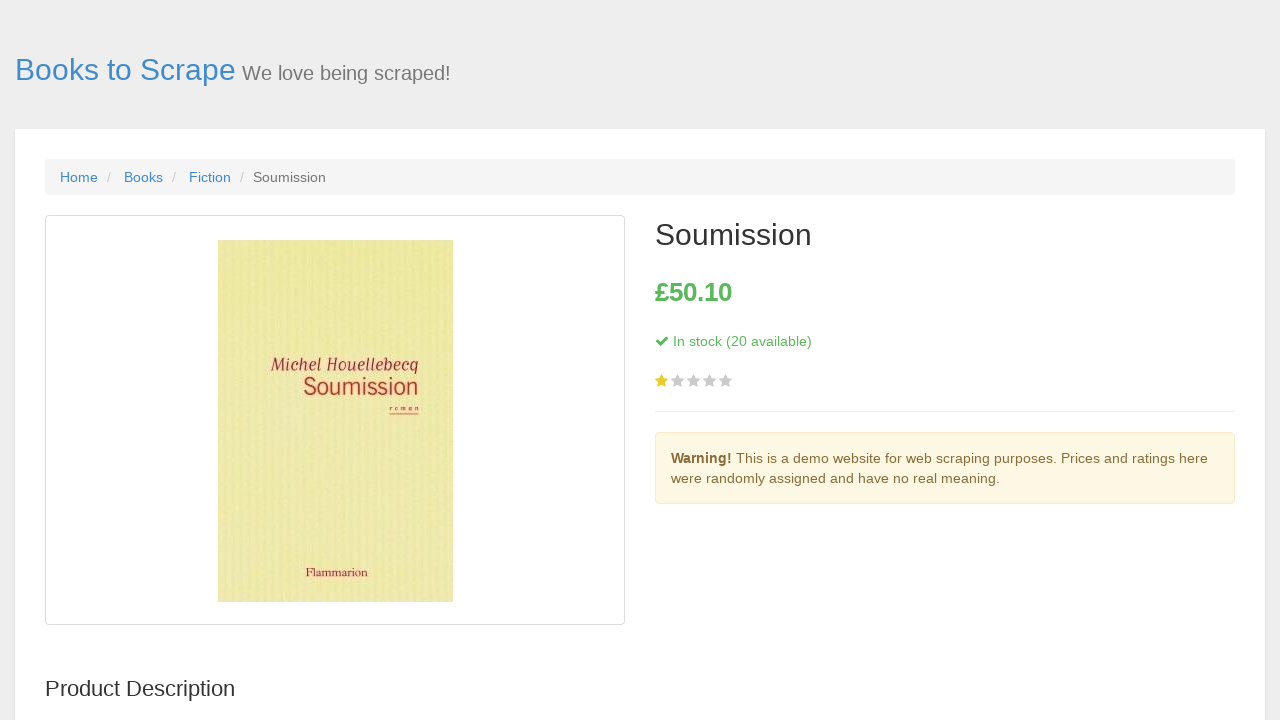

Book detail page loaded - heading element appeared
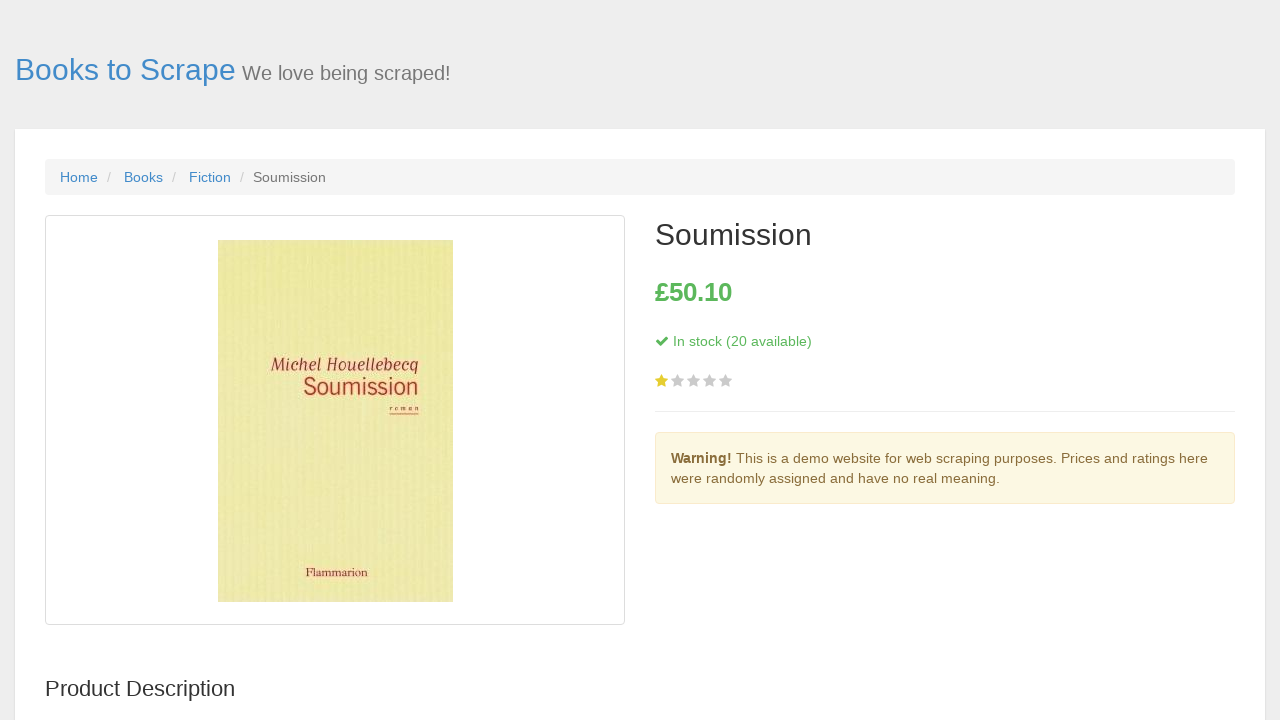

Price element is visible on book detail page
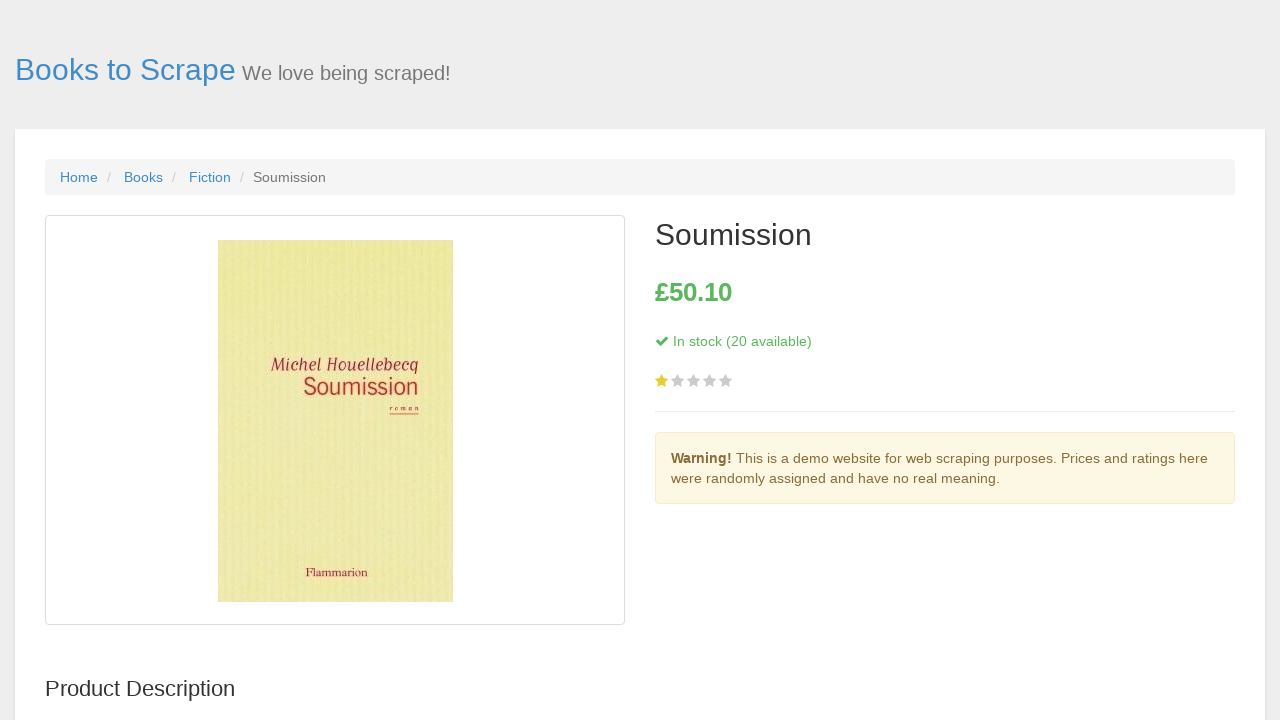

Stock availability element is visible on book detail page
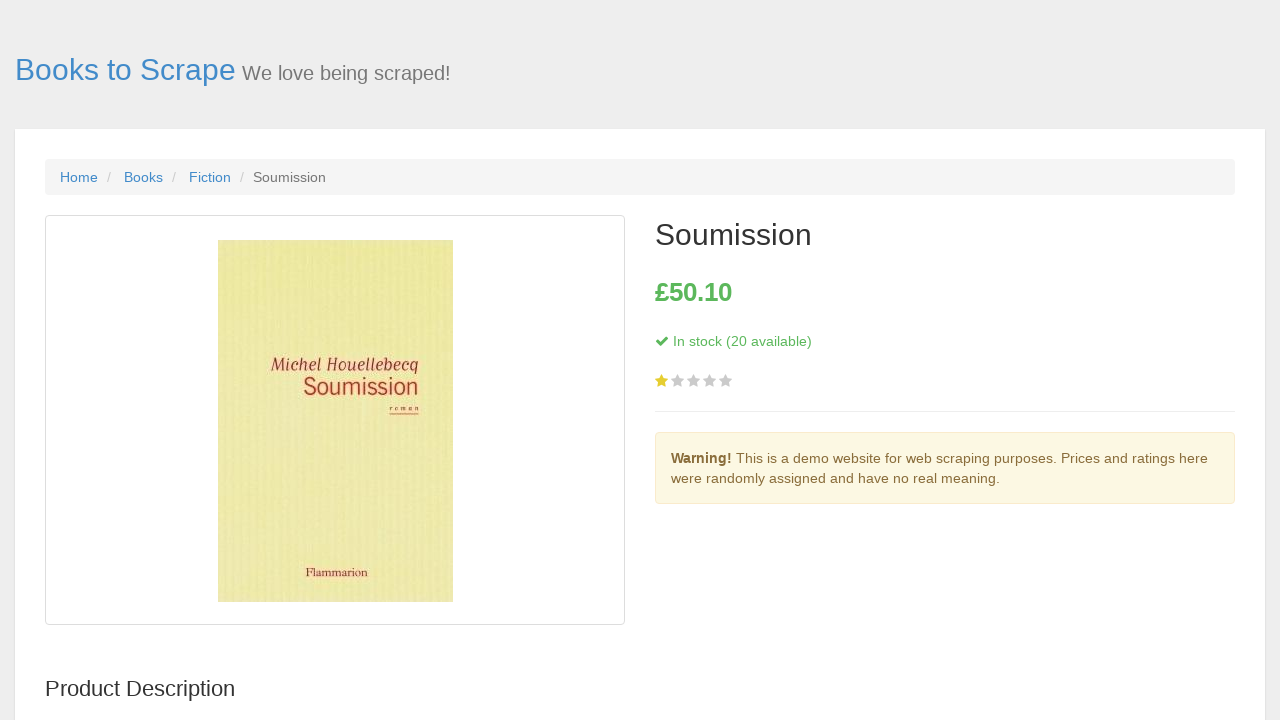

Navigated back to book listing page
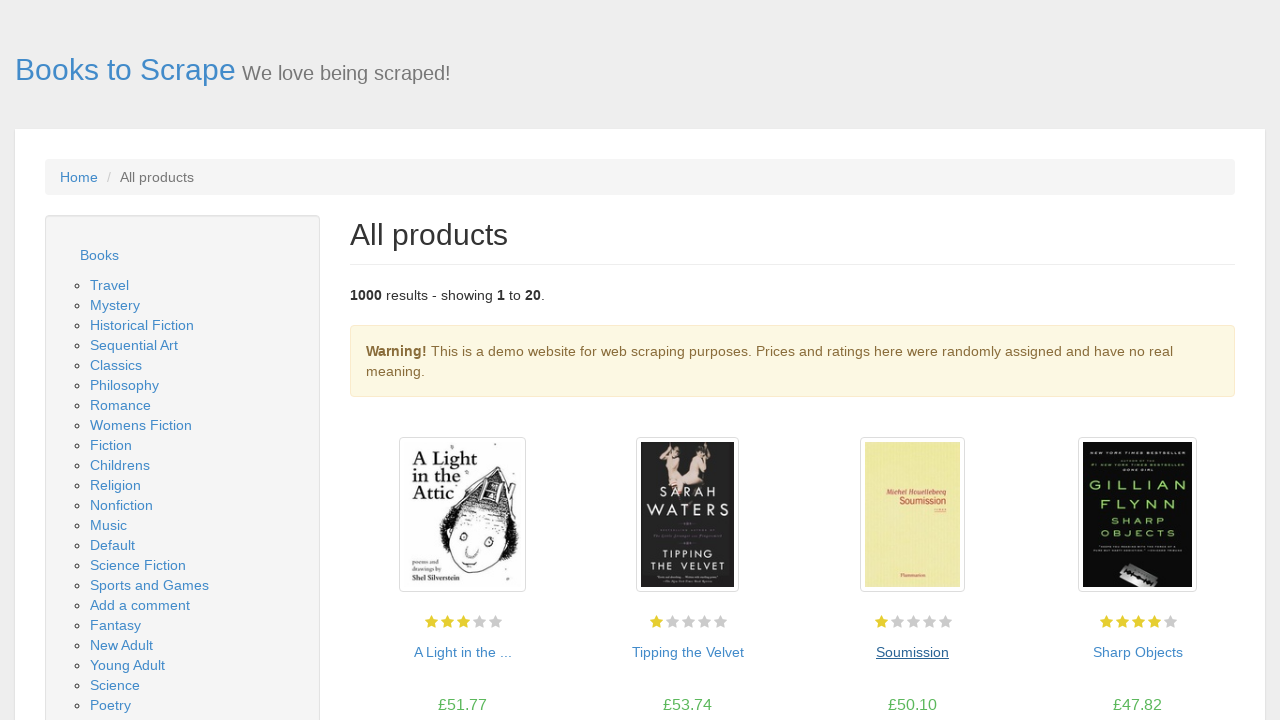

Book listing page reloaded with product elements visible
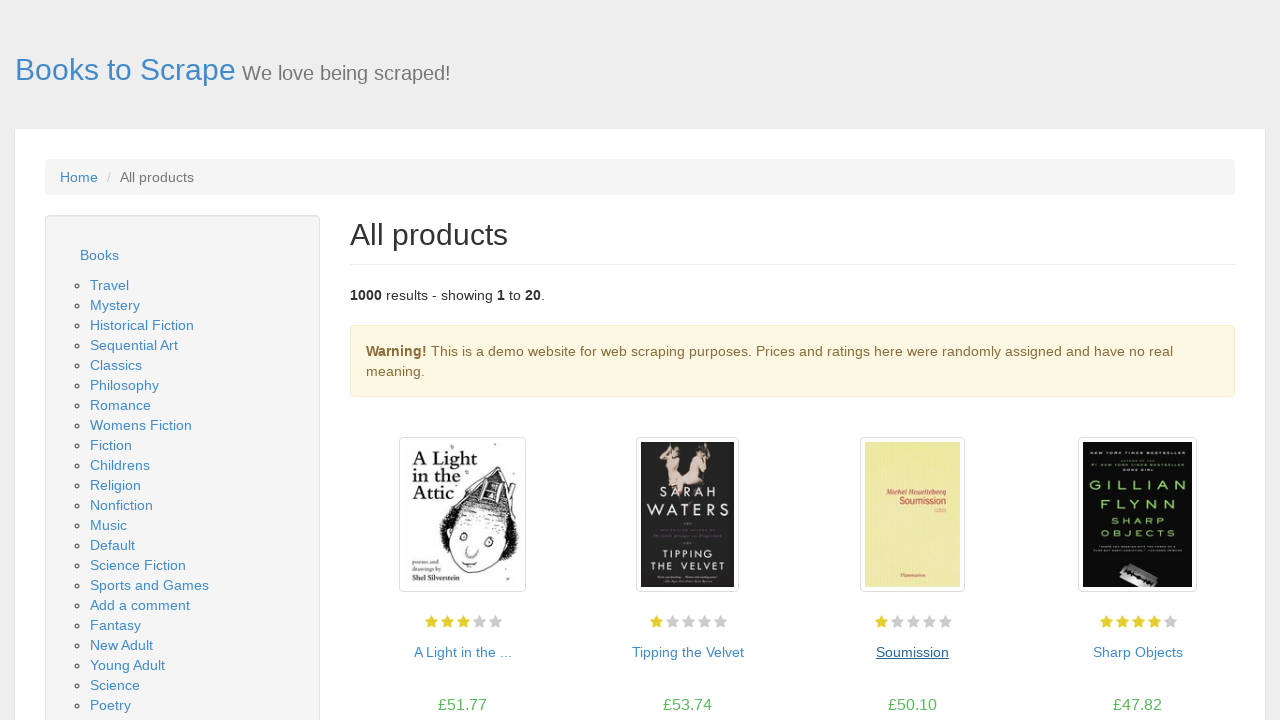

Selected book #4 from the listing
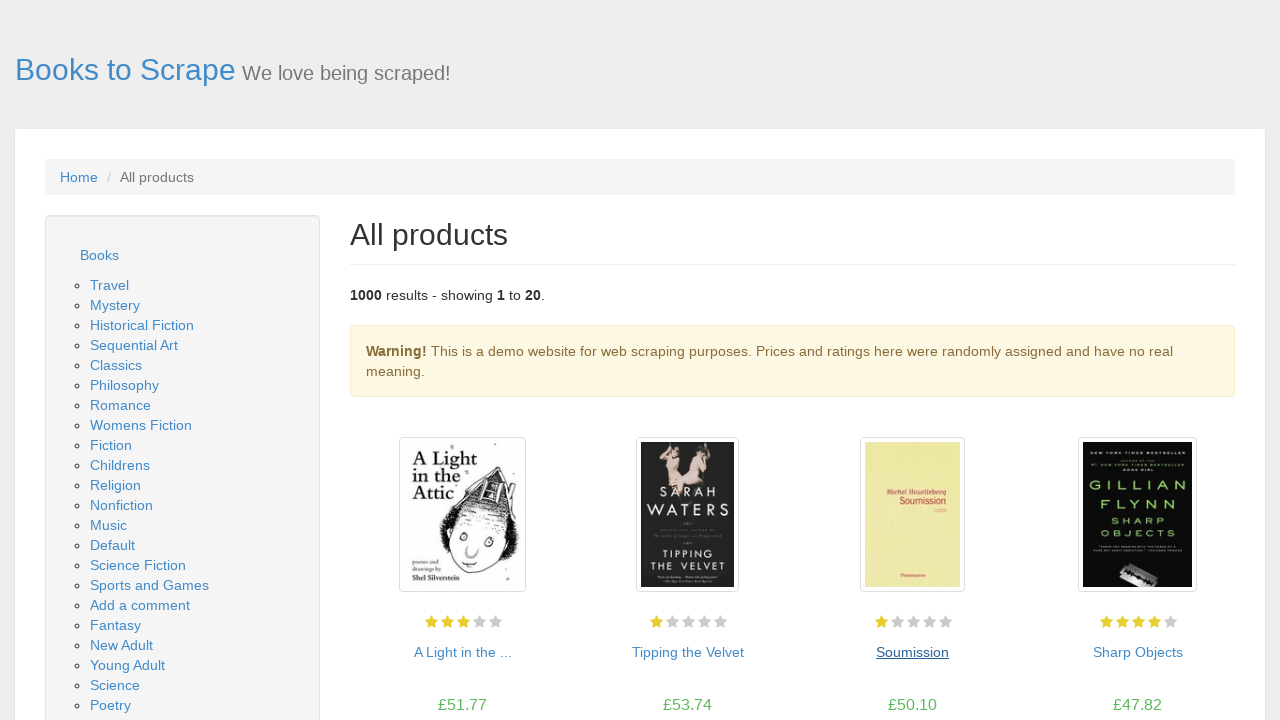

Clicked on book #4 title to navigate to detail page at (1138, 652) on article.product_pod >> nth=3 >> h3 a
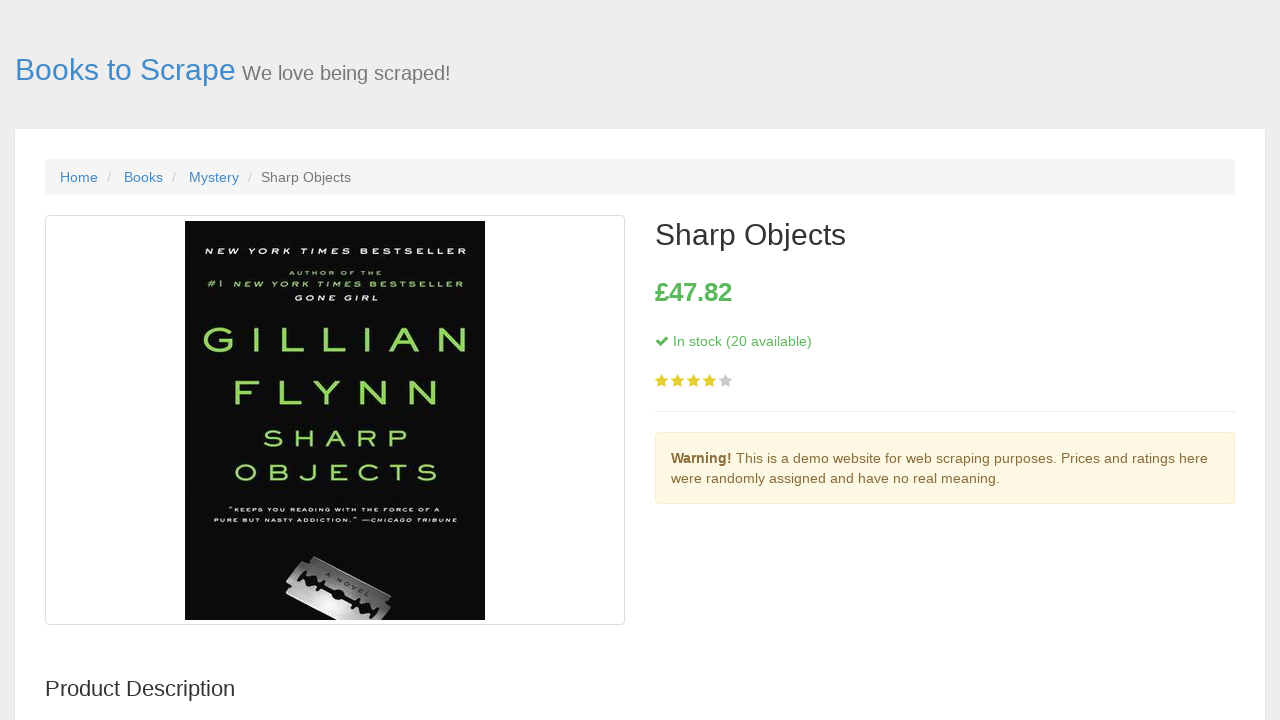

Book detail page loaded - heading element appeared
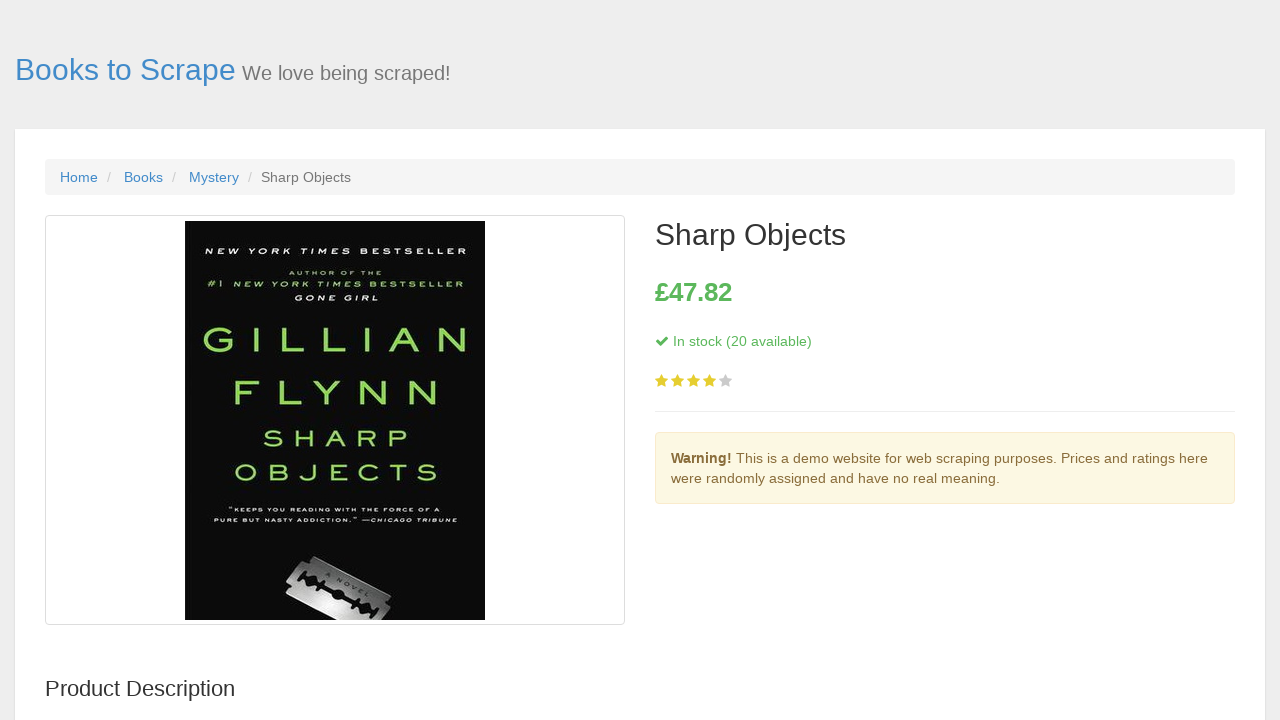

Price element is visible on book detail page
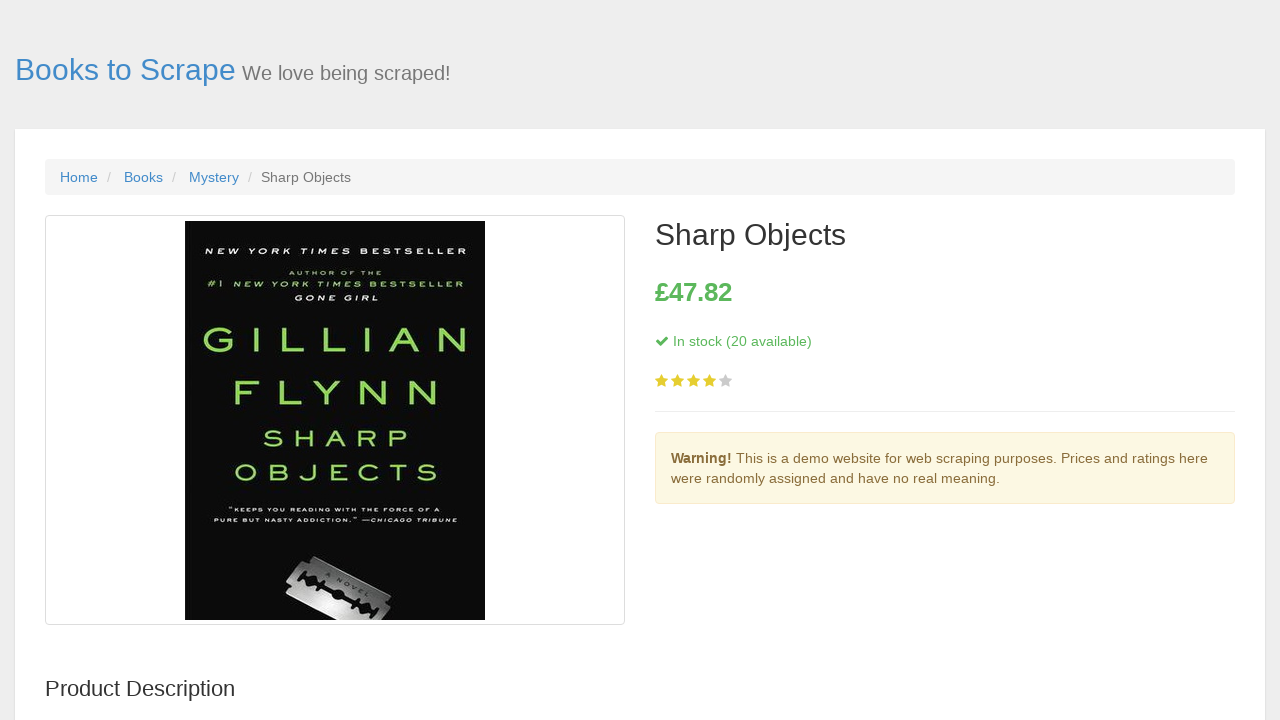

Stock availability element is visible on book detail page
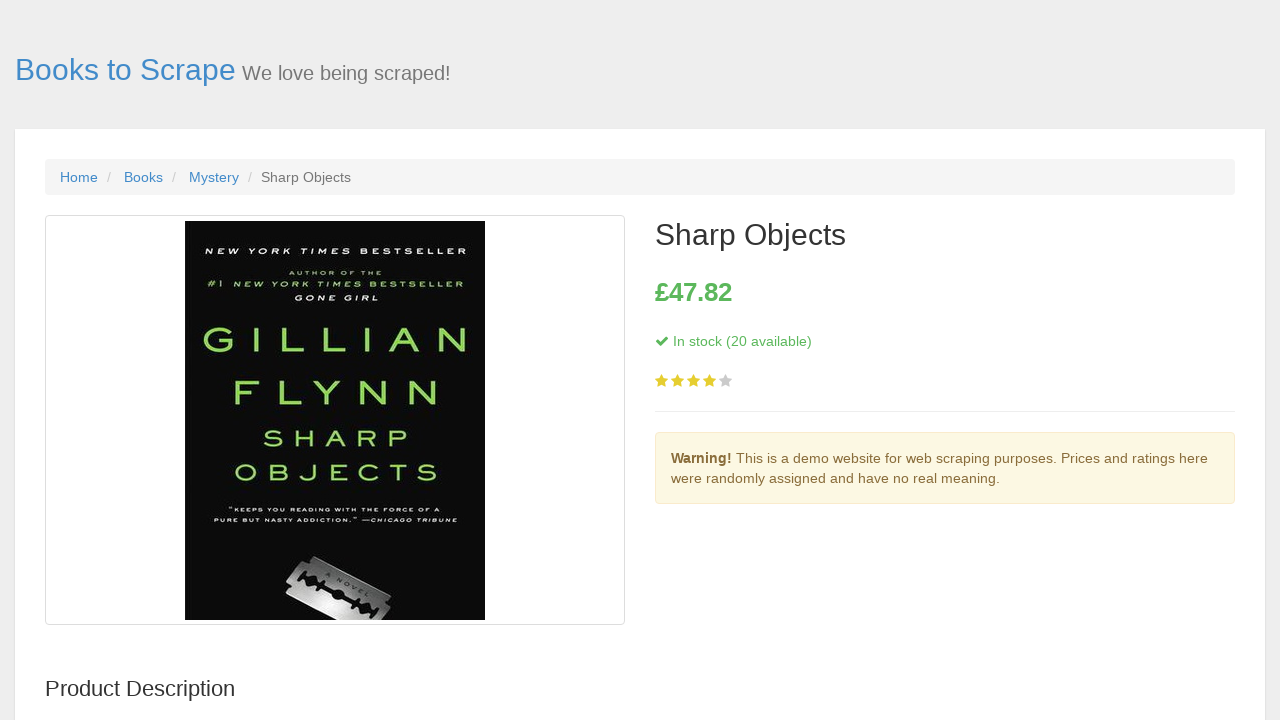

Navigated back to book listing page
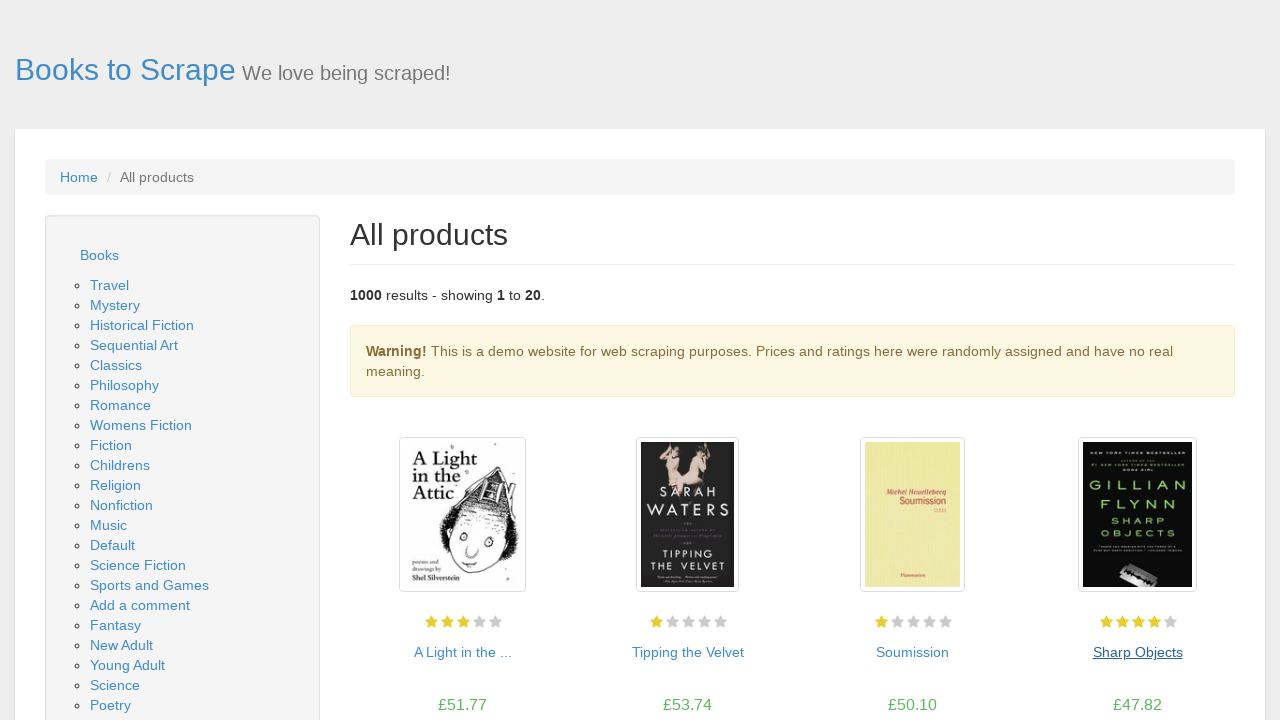

Book listing page reloaded with product elements visible
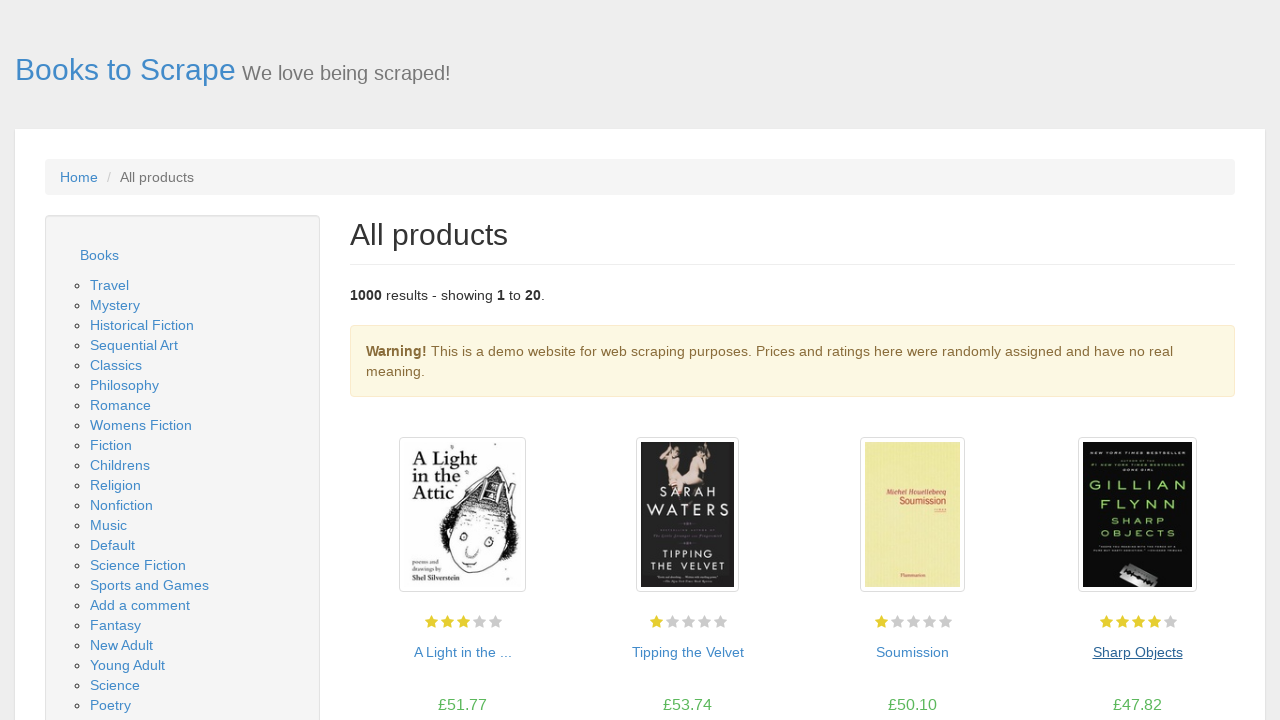

Selected book #5 from the listing
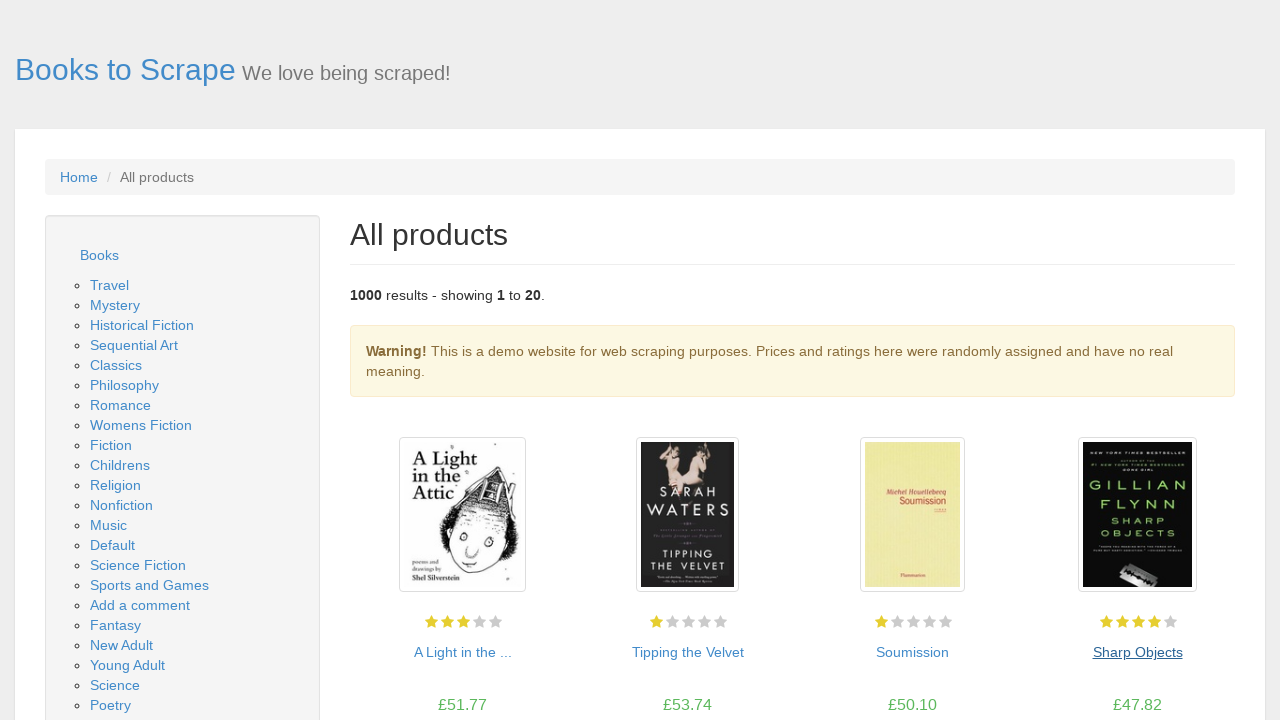

Clicked on book #5 title to navigate to detail page at (462, 360) on article.product_pod >> nth=4 >> h3 a
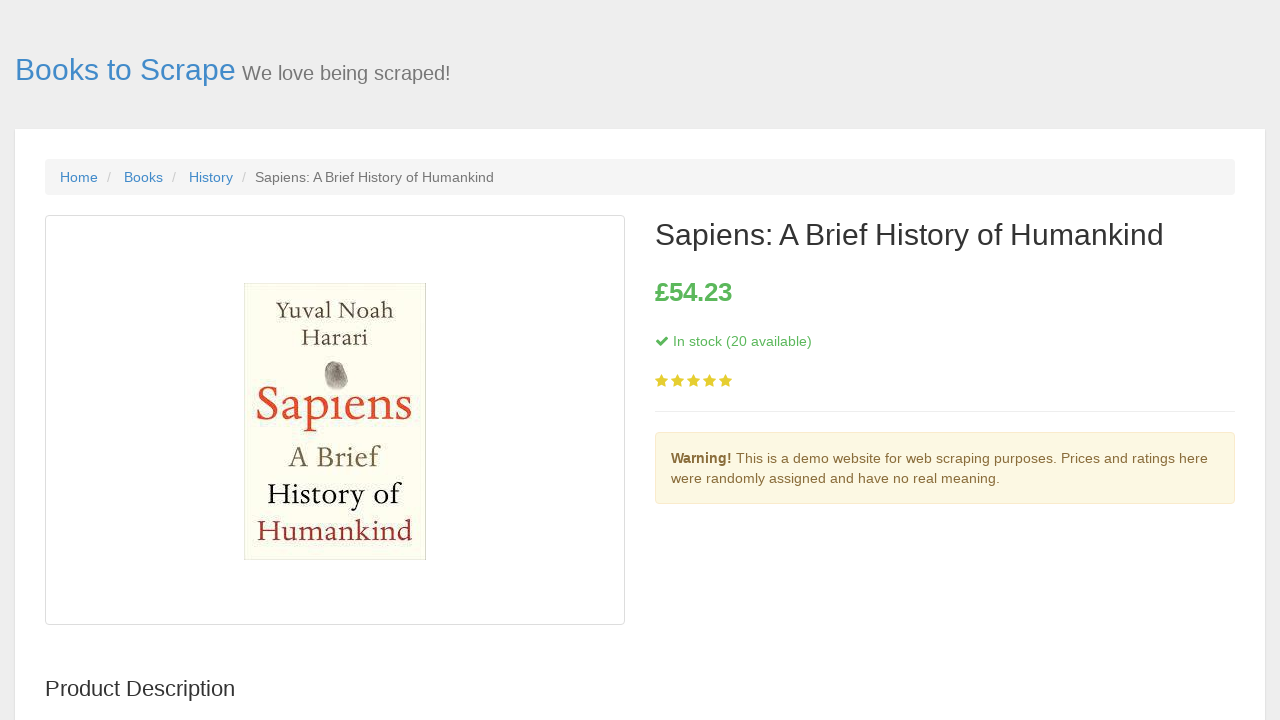

Book detail page loaded - heading element appeared
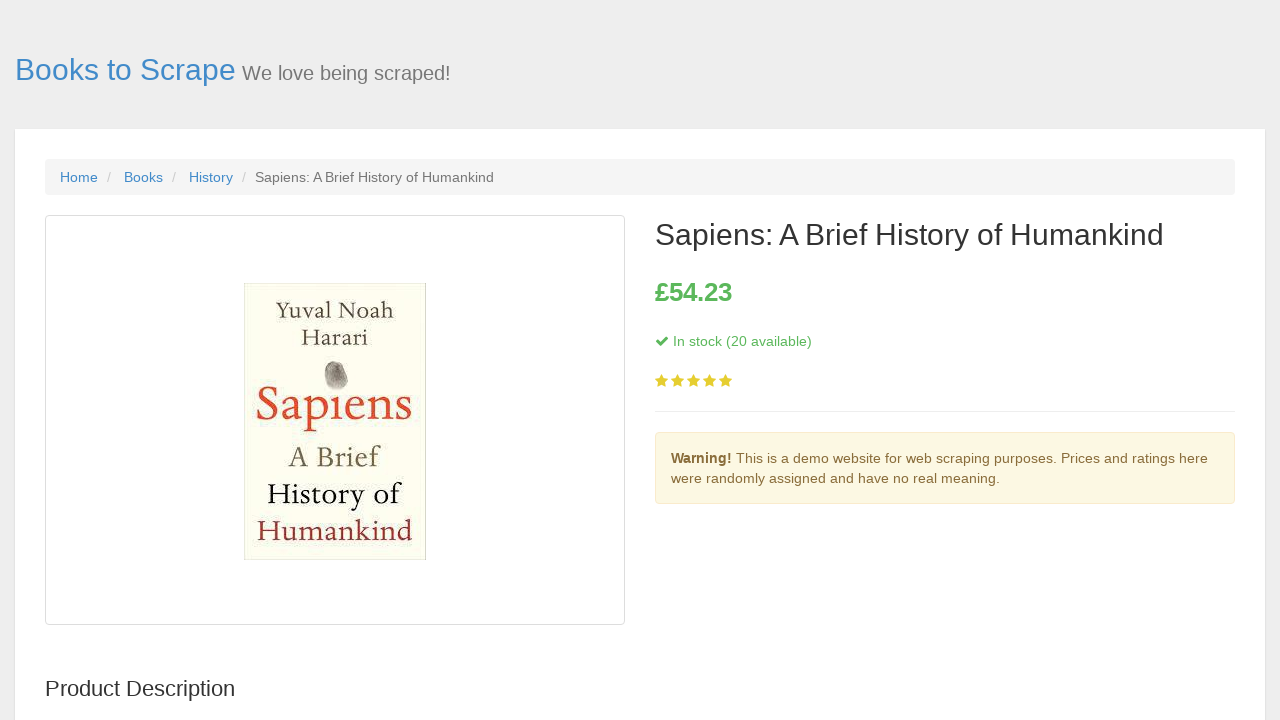

Price element is visible on book detail page
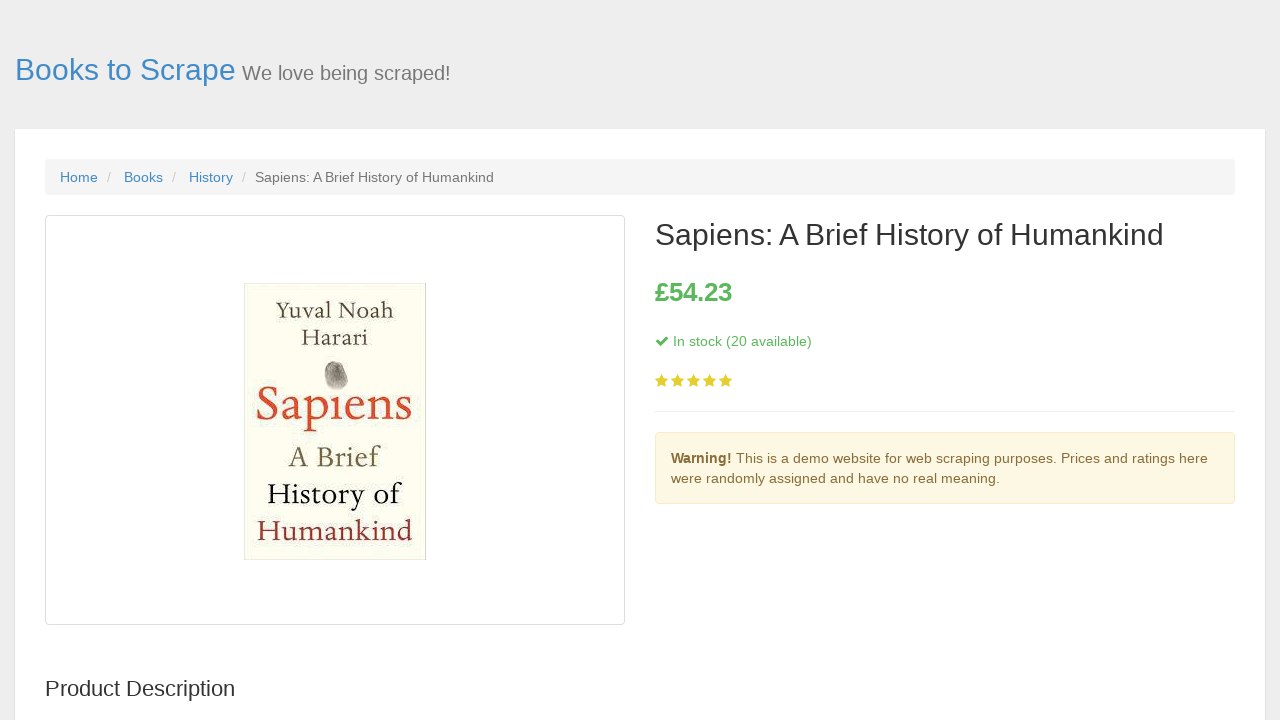

Stock availability element is visible on book detail page
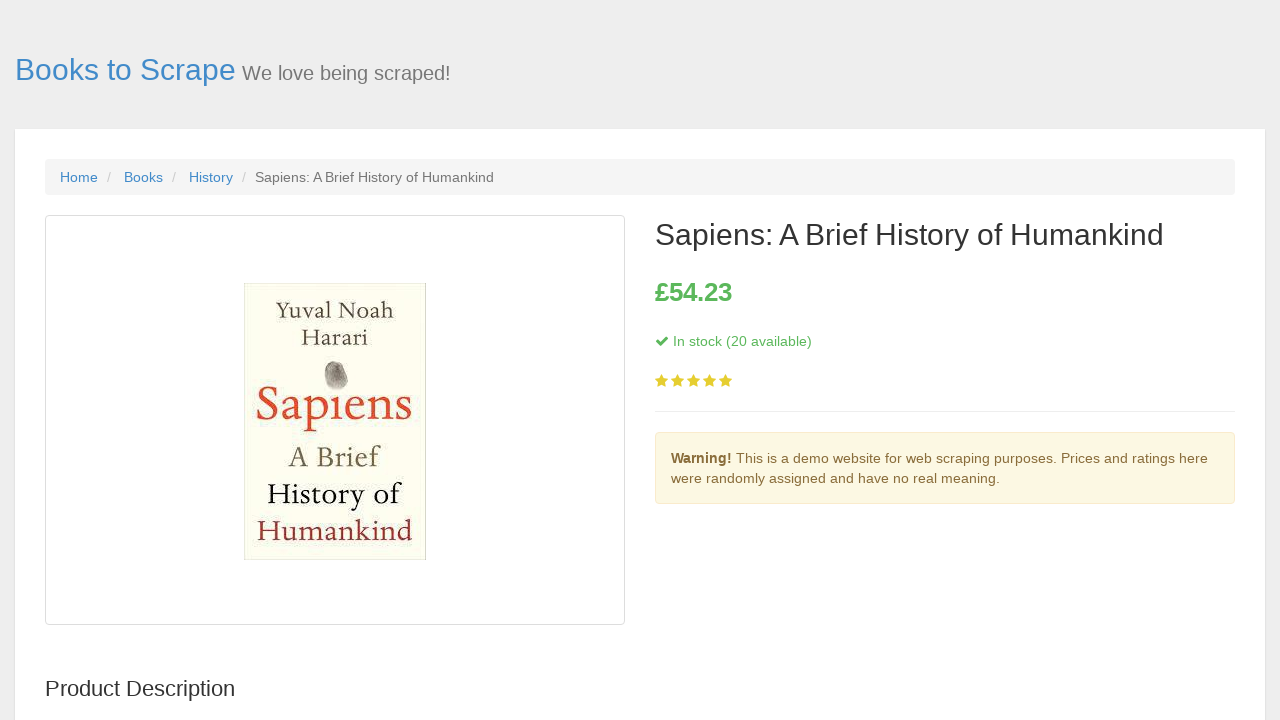

Navigated back to book listing page
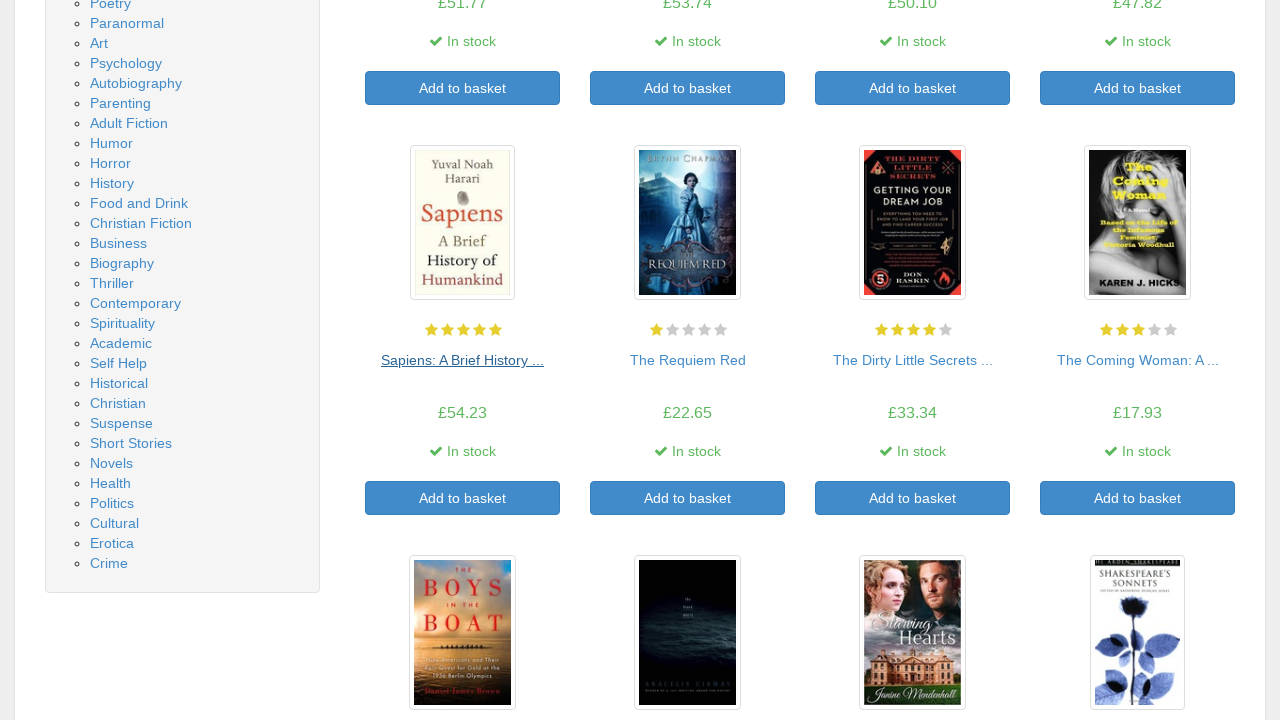

Book listing page reloaded with product elements visible
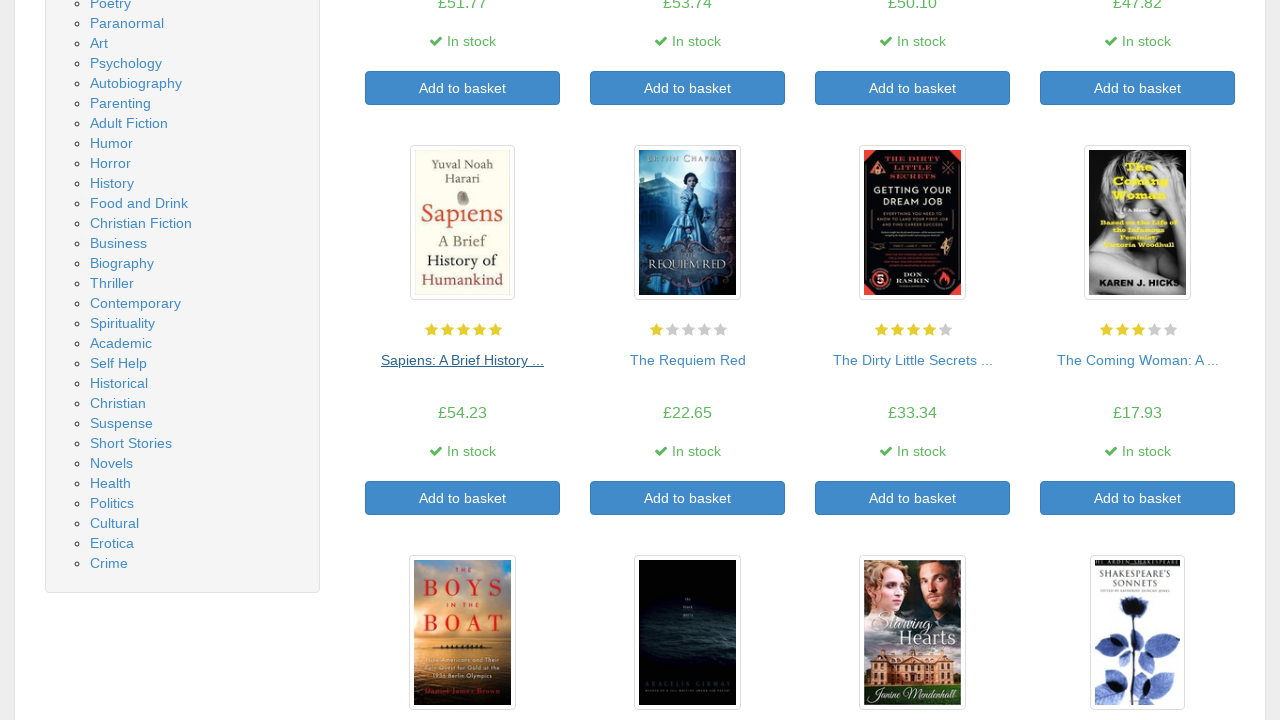

Selected book #6 from the listing
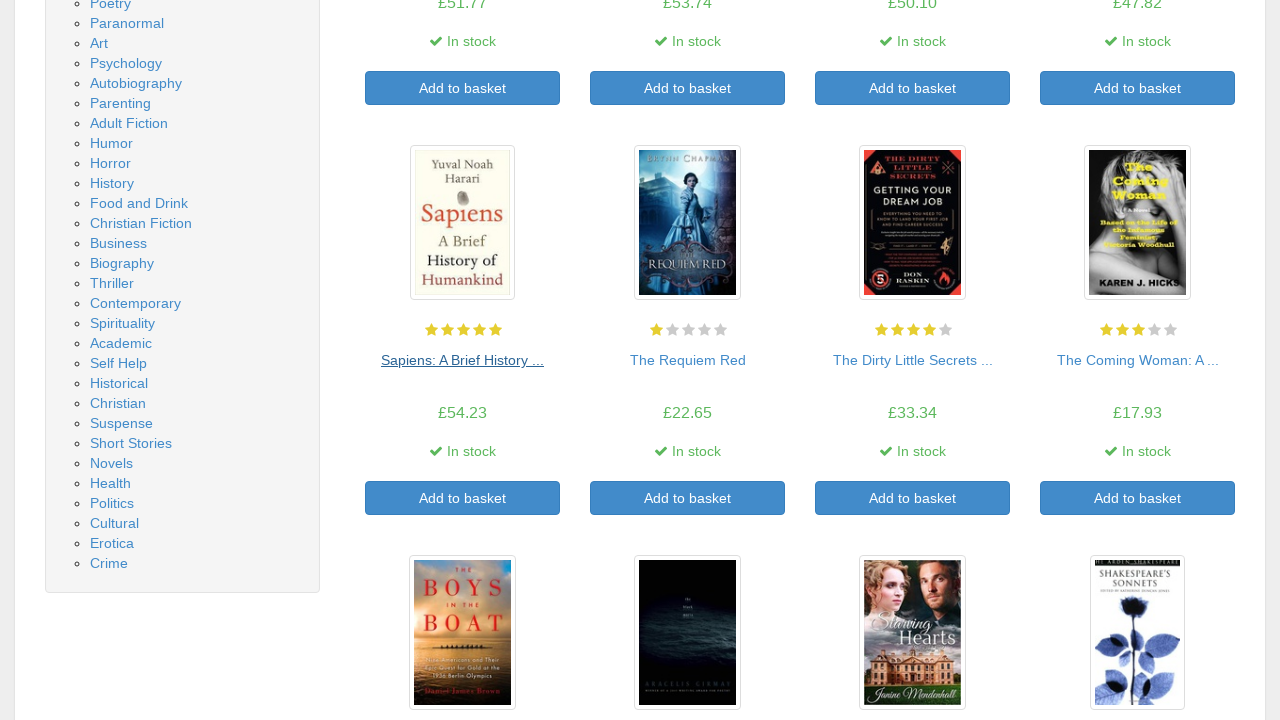

Clicked on book #6 title to navigate to detail page at (688, 360) on article.product_pod >> nth=5 >> h3 a
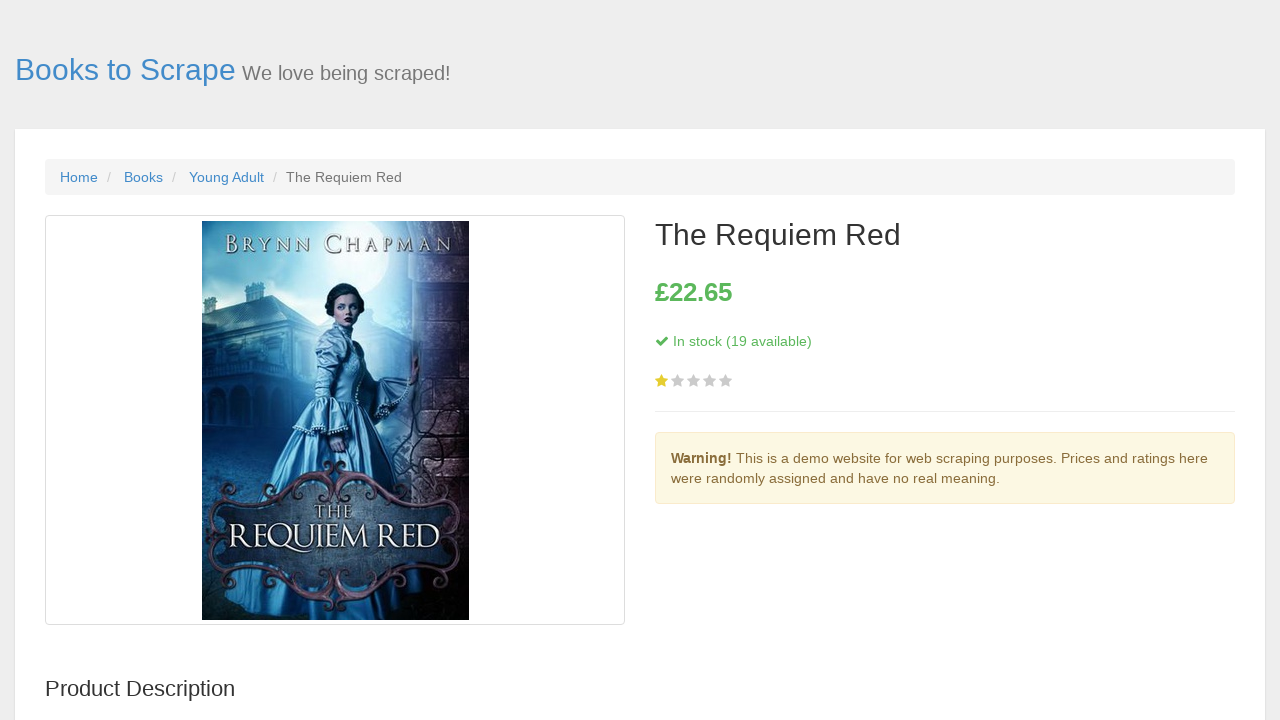

Book detail page loaded - heading element appeared
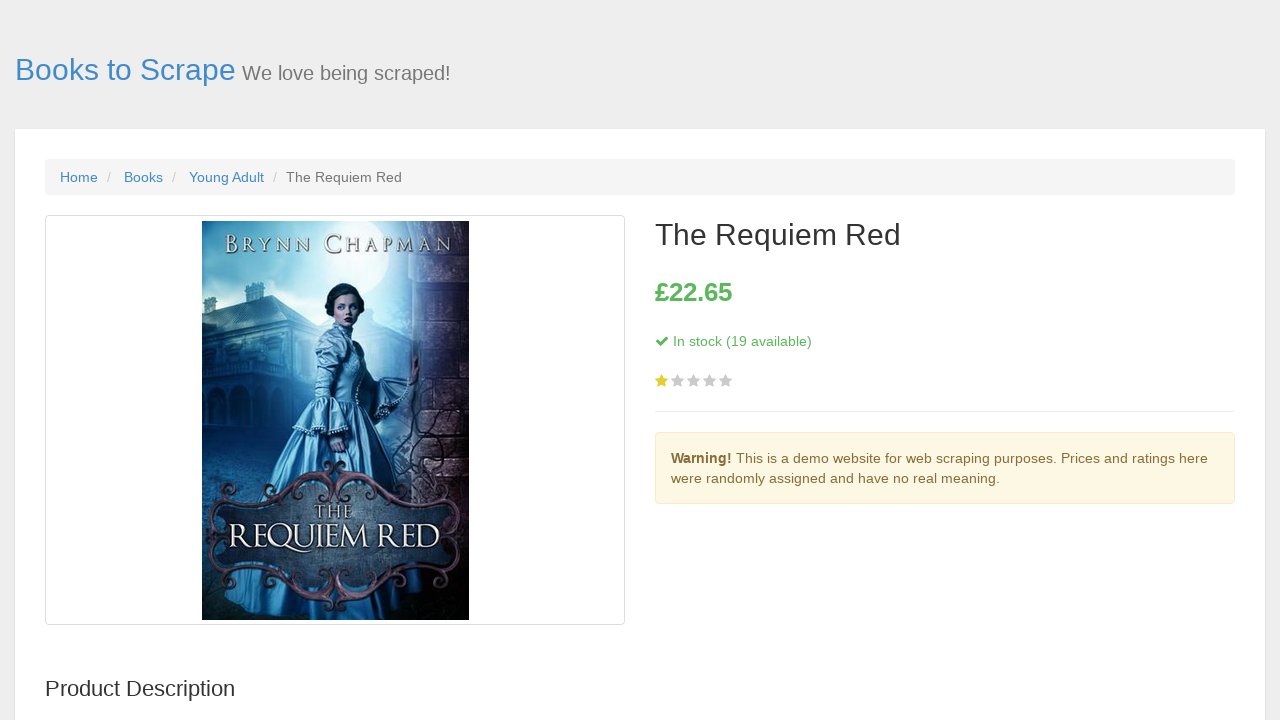

Price element is visible on book detail page
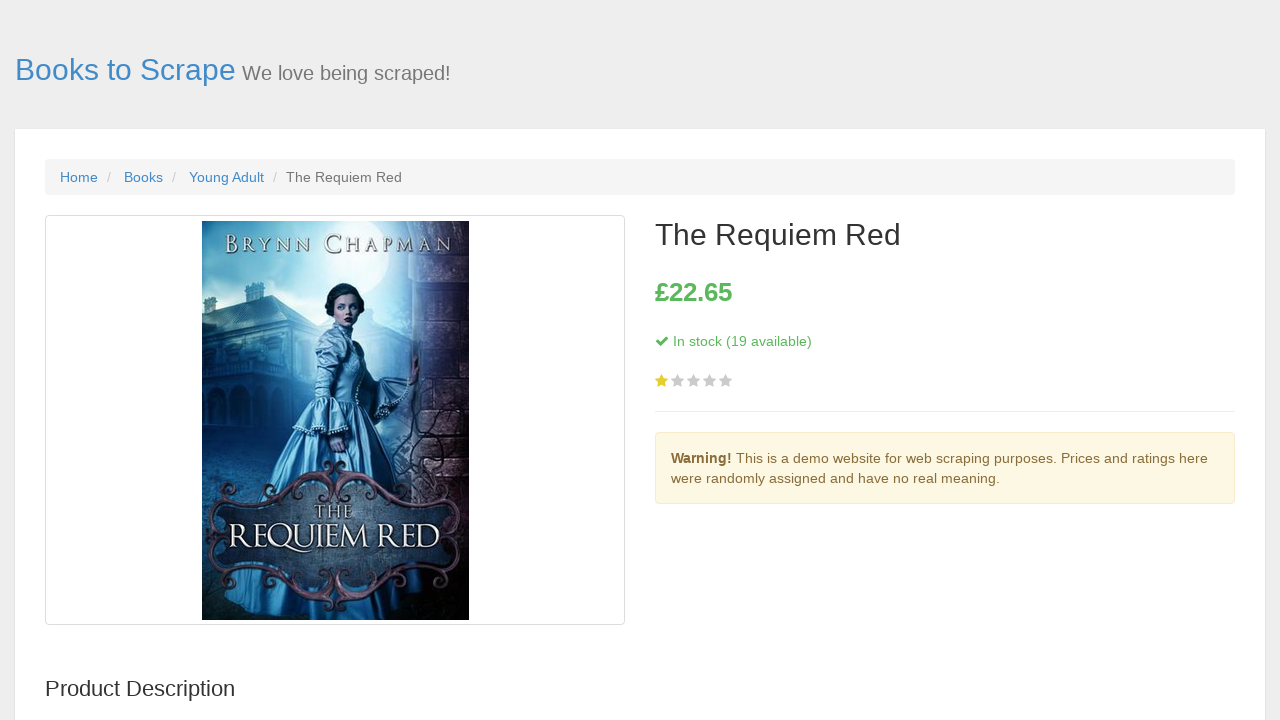

Stock availability element is visible on book detail page
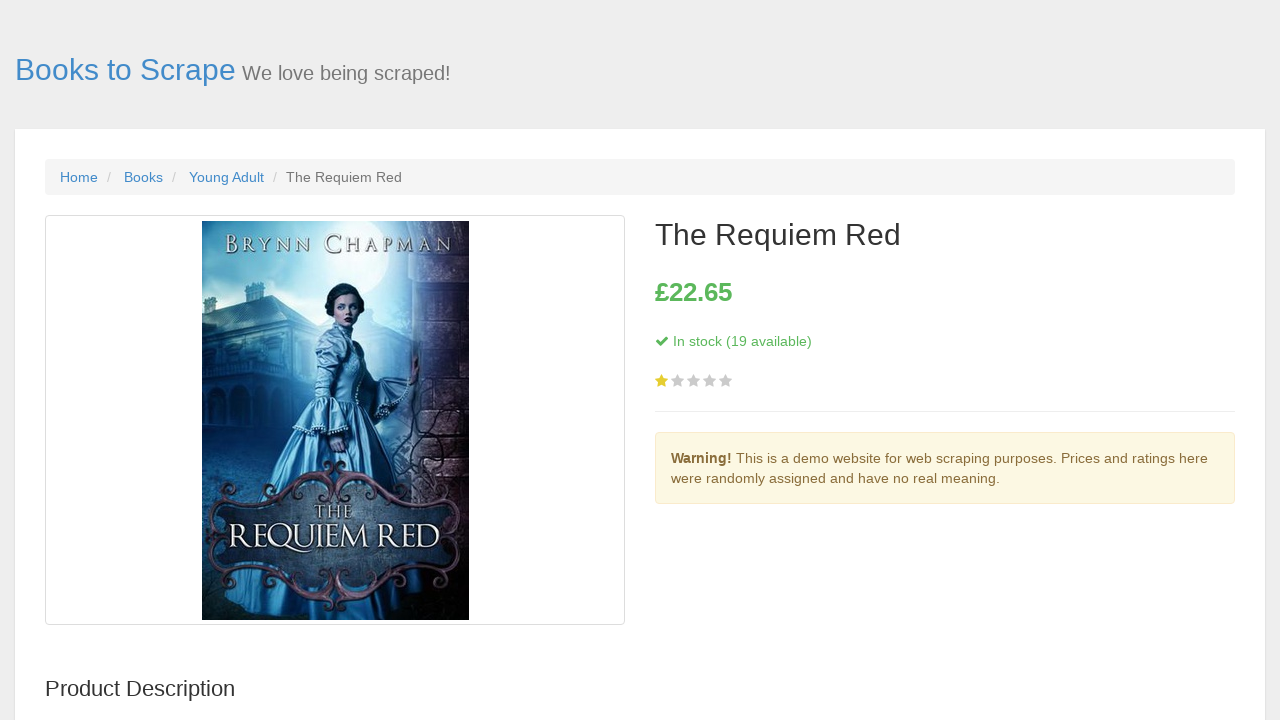

Navigated back to book listing page
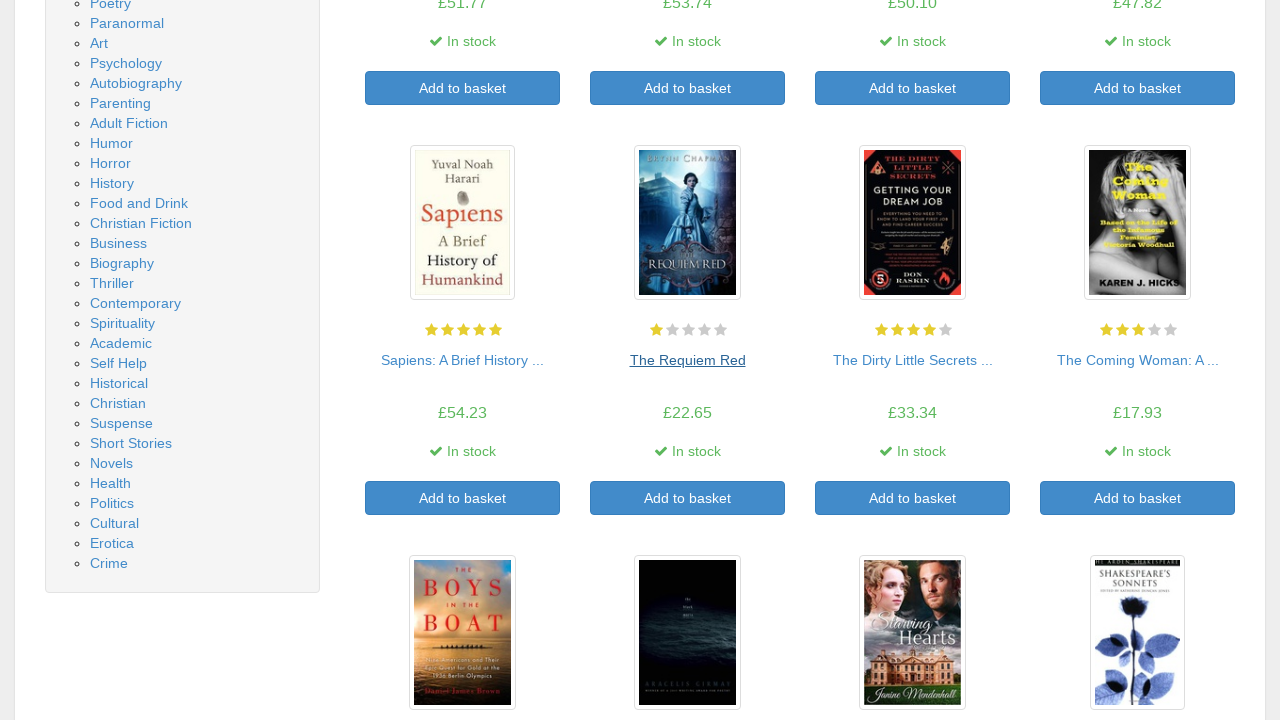

Book listing page reloaded with product elements visible
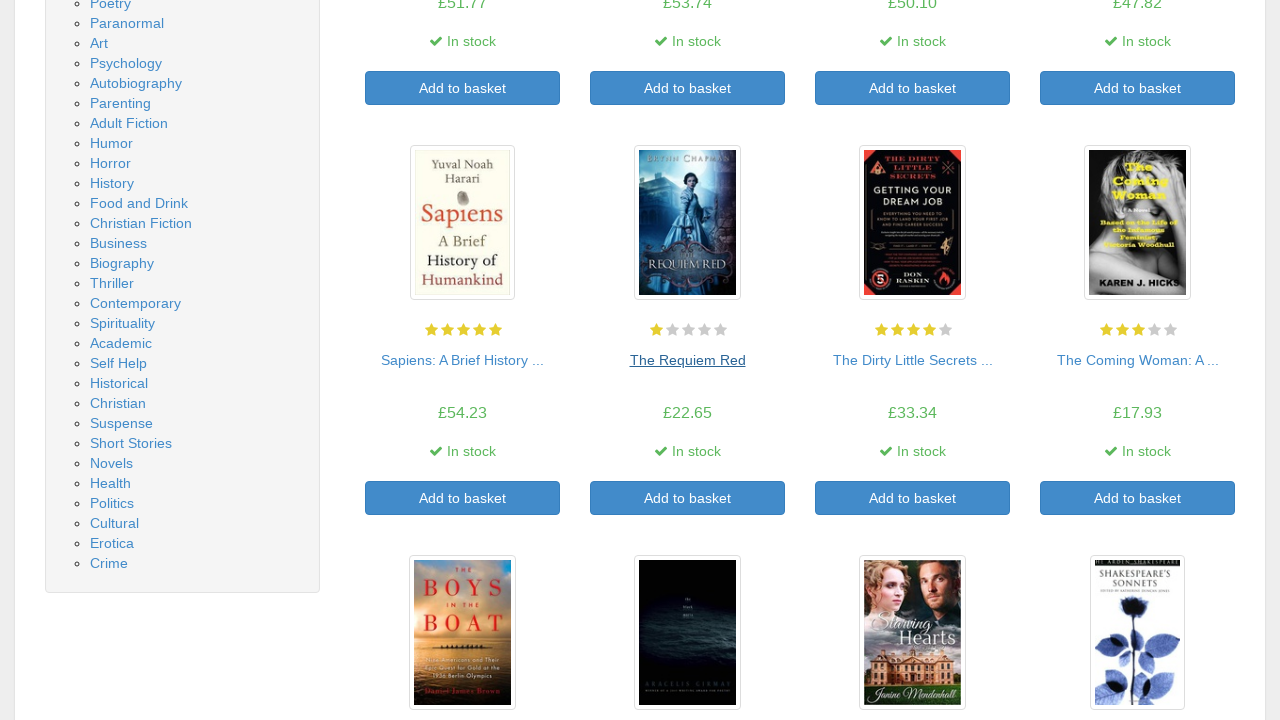

Selected book #7 from the listing
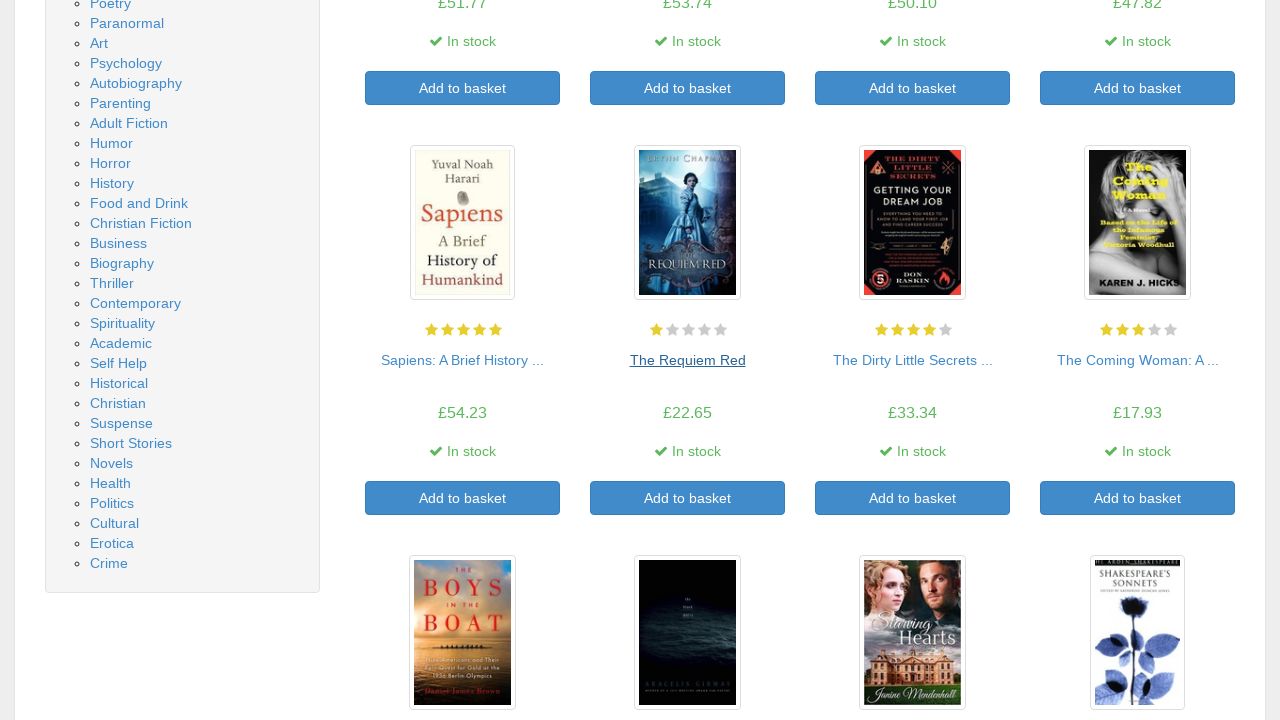

Clicked on book #7 title to navigate to detail page at (912, 360) on article.product_pod >> nth=6 >> h3 a
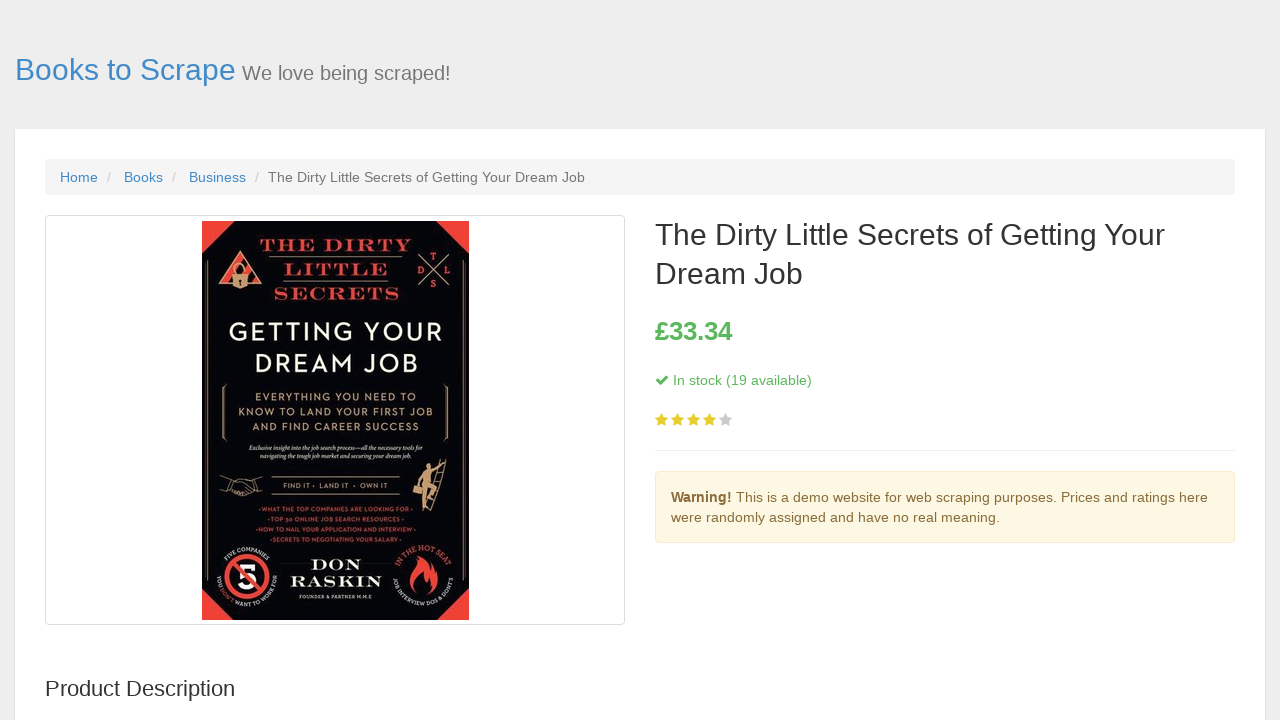

Book detail page loaded - heading element appeared
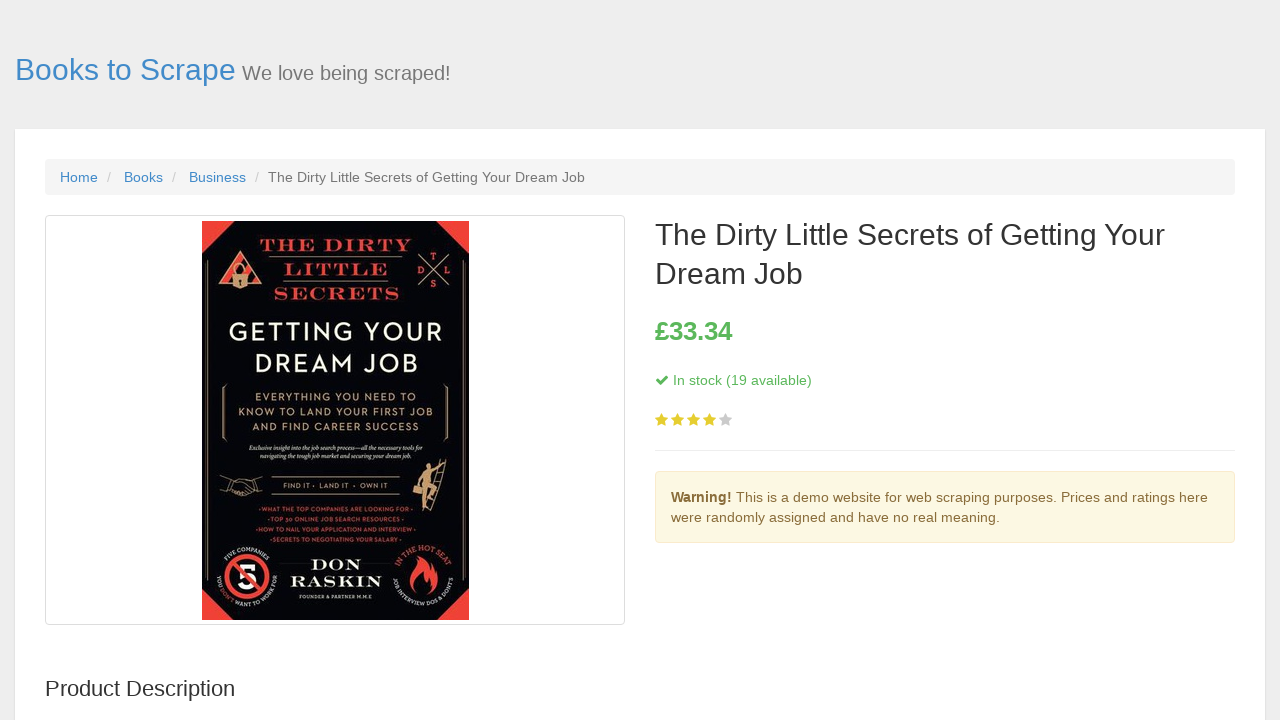

Price element is visible on book detail page
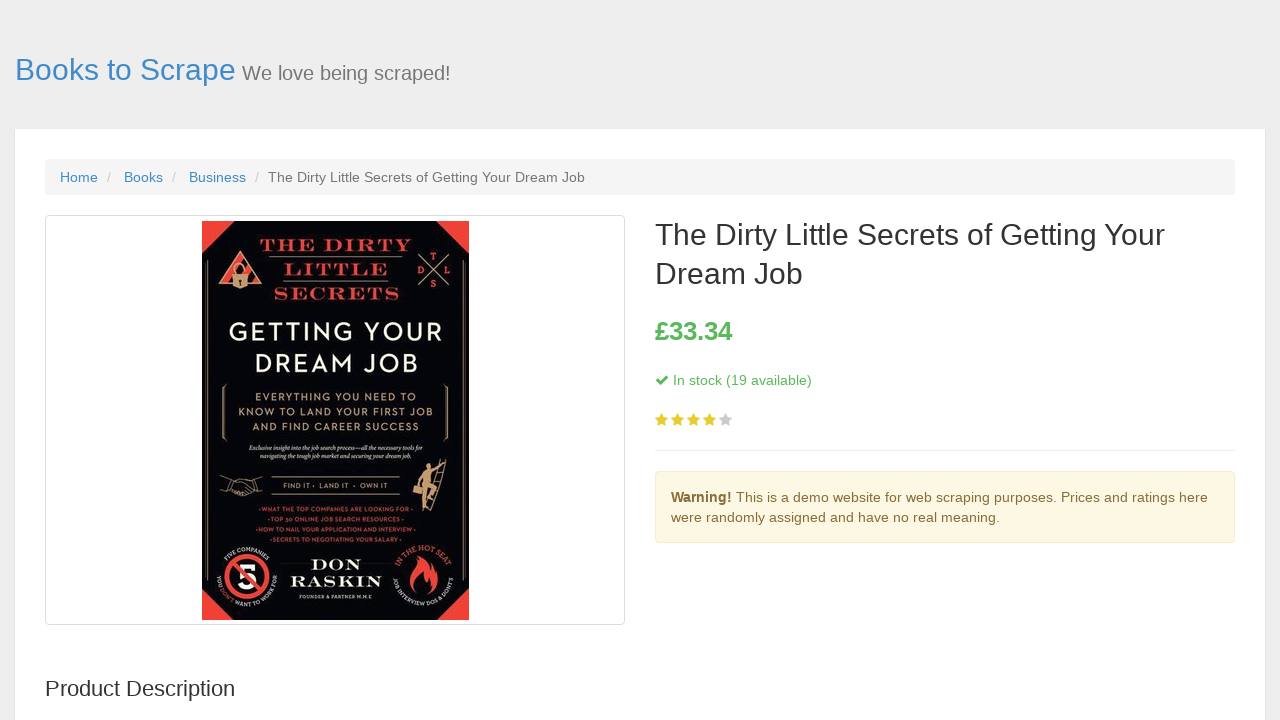

Stock availability element is visible on book detail page
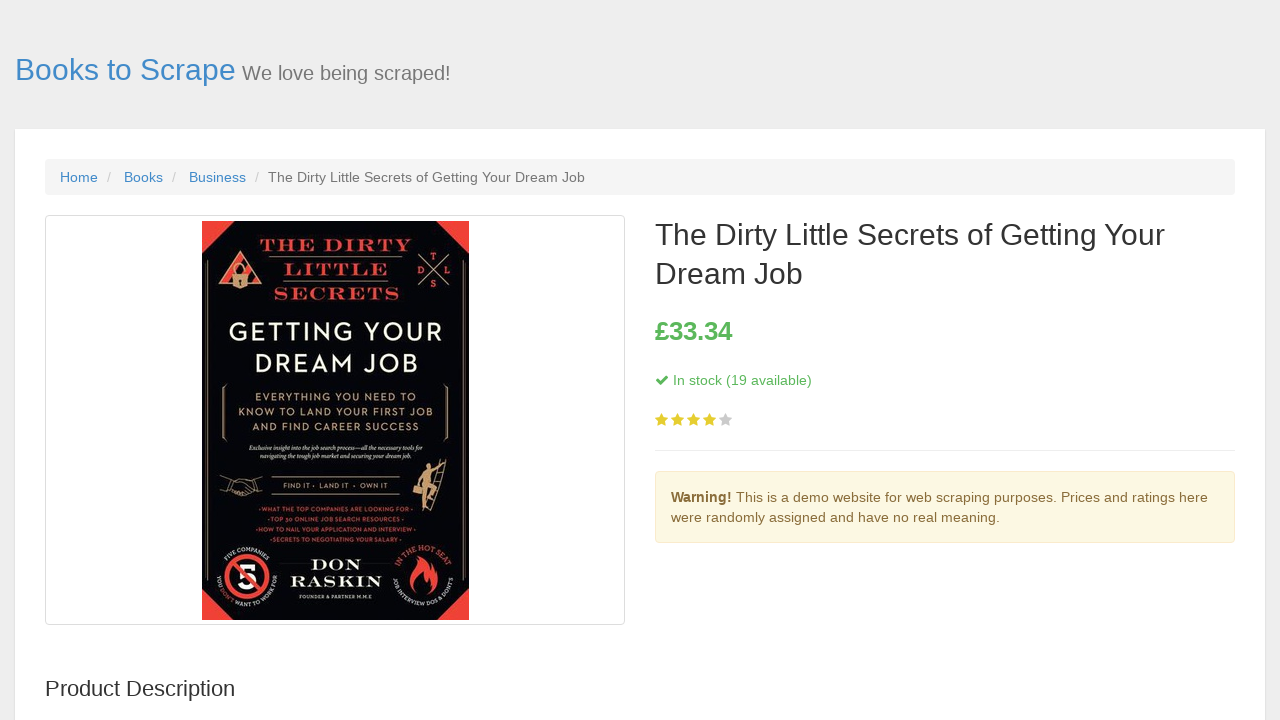

Navigated back to book listing page
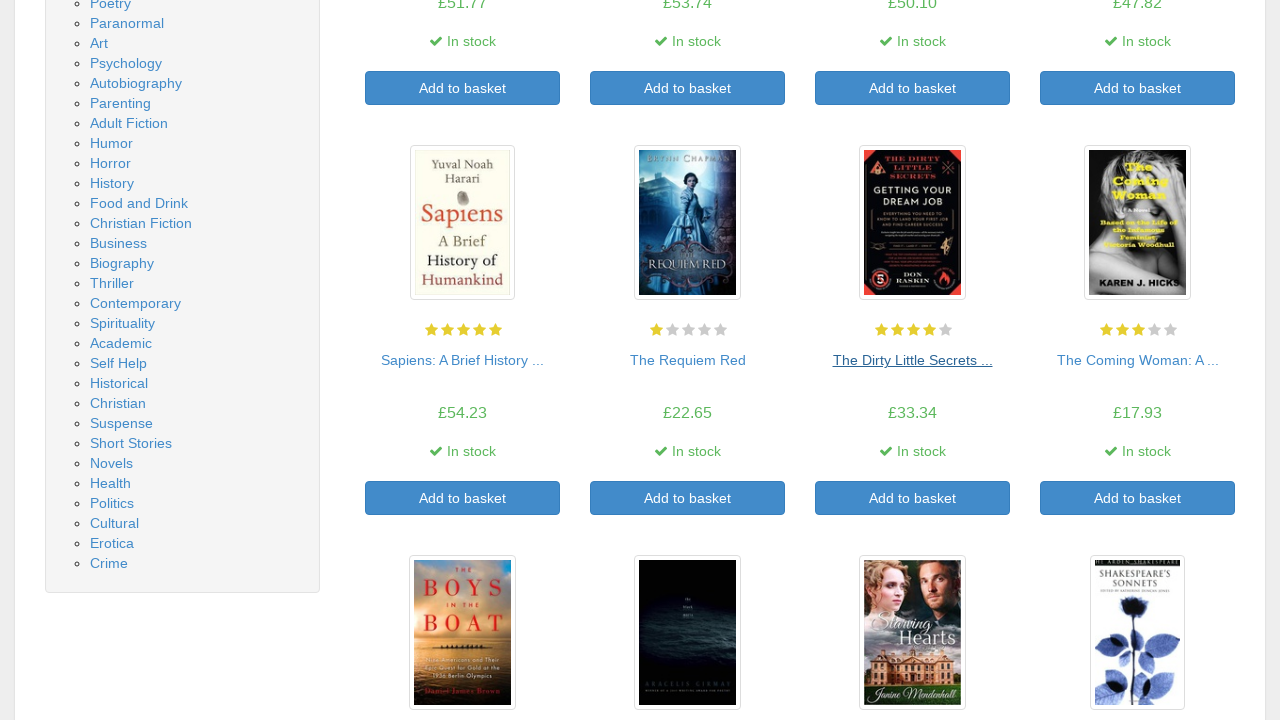

Book listing page reloaded with product elements visible
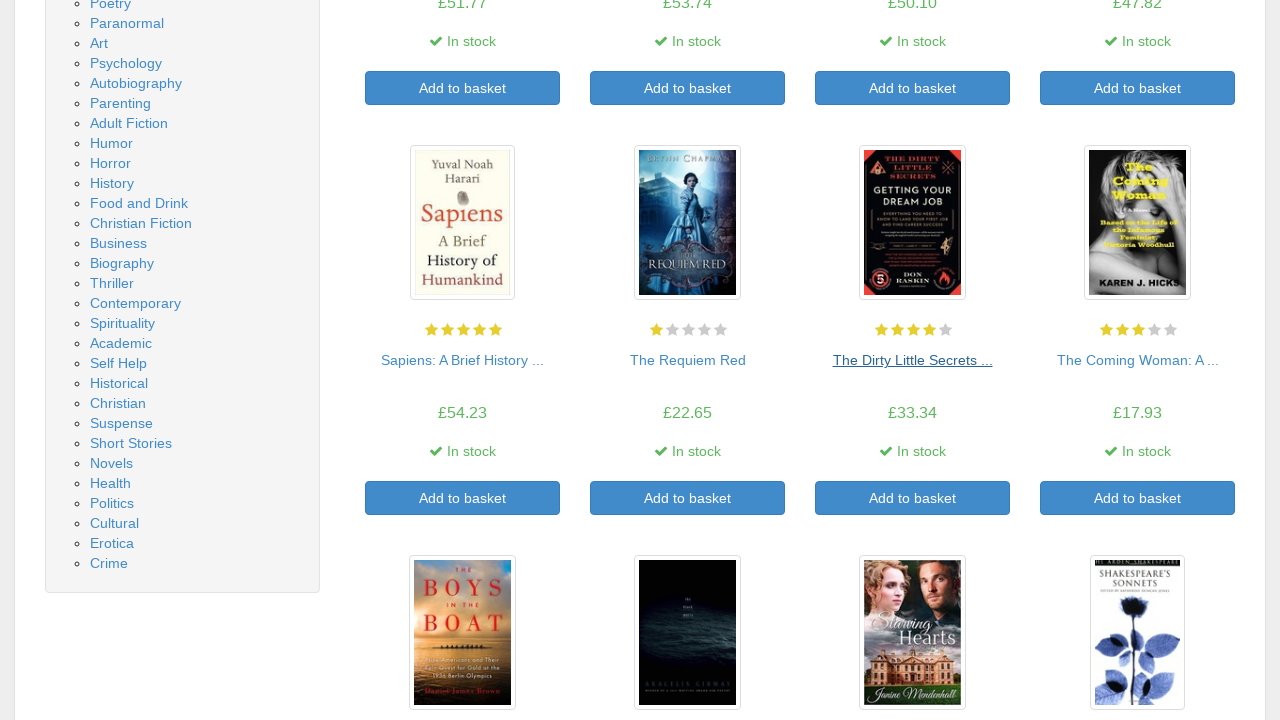

Selected book #8 from the listing
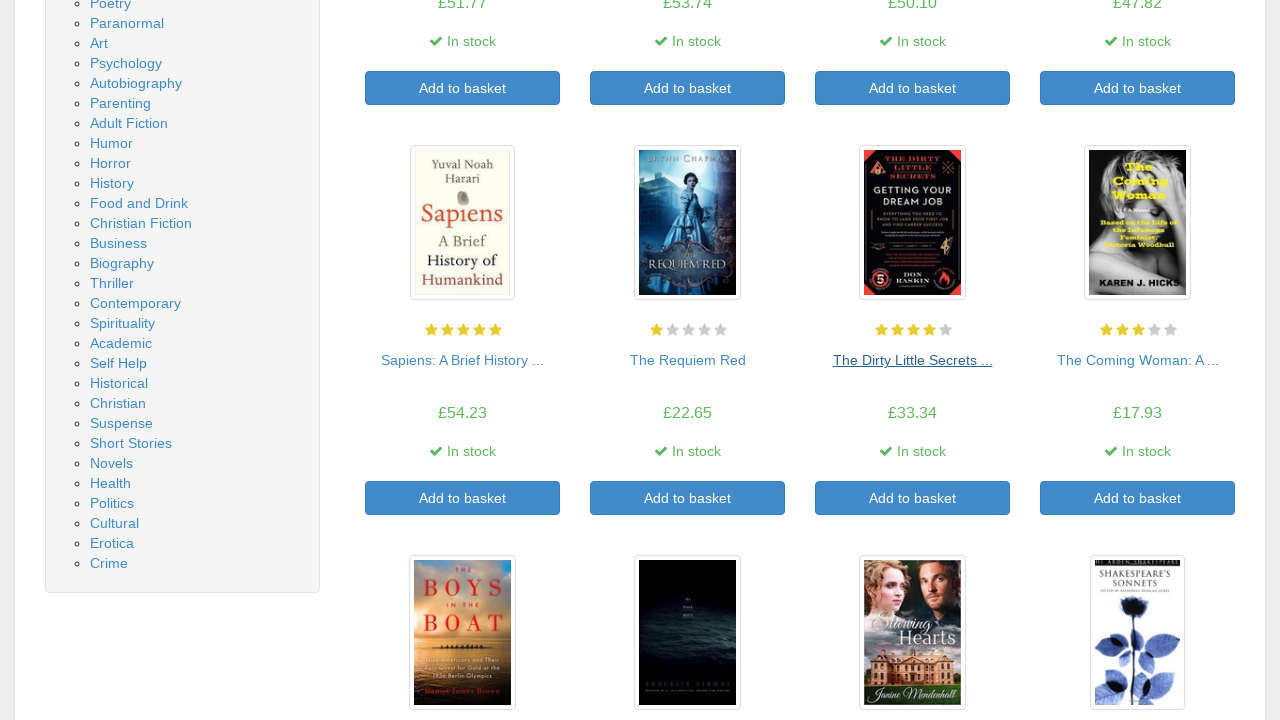

Clicked on book #8 title to navigate to detail page at (1138, 360) on article.product_pod >> nth=7 >> h3 a
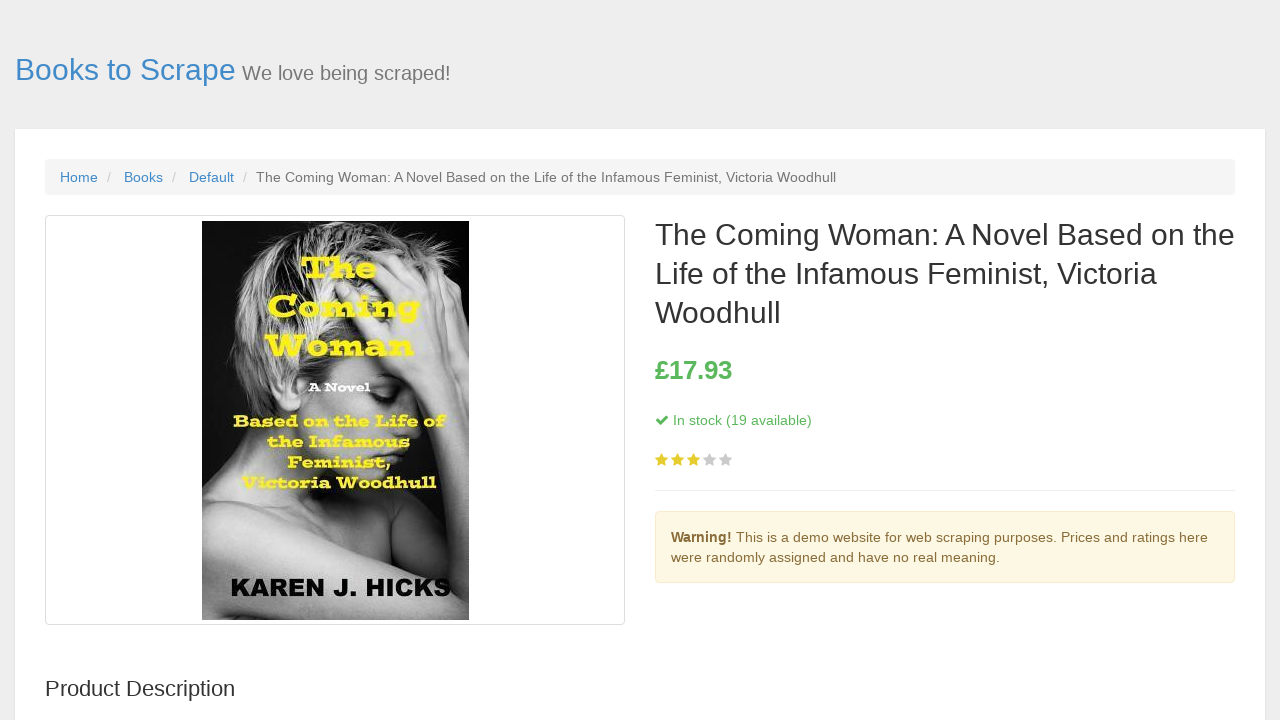

Book detail page loaded - heading element appeared
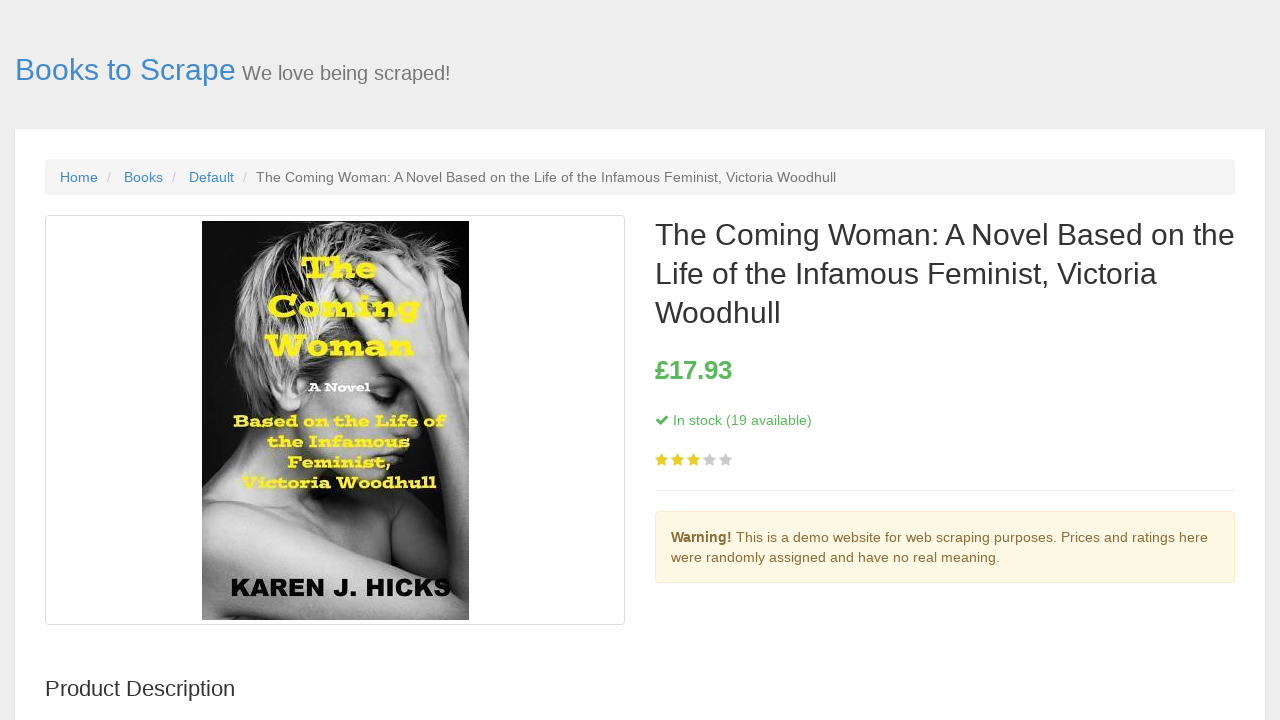

Price element is visible on book detail page
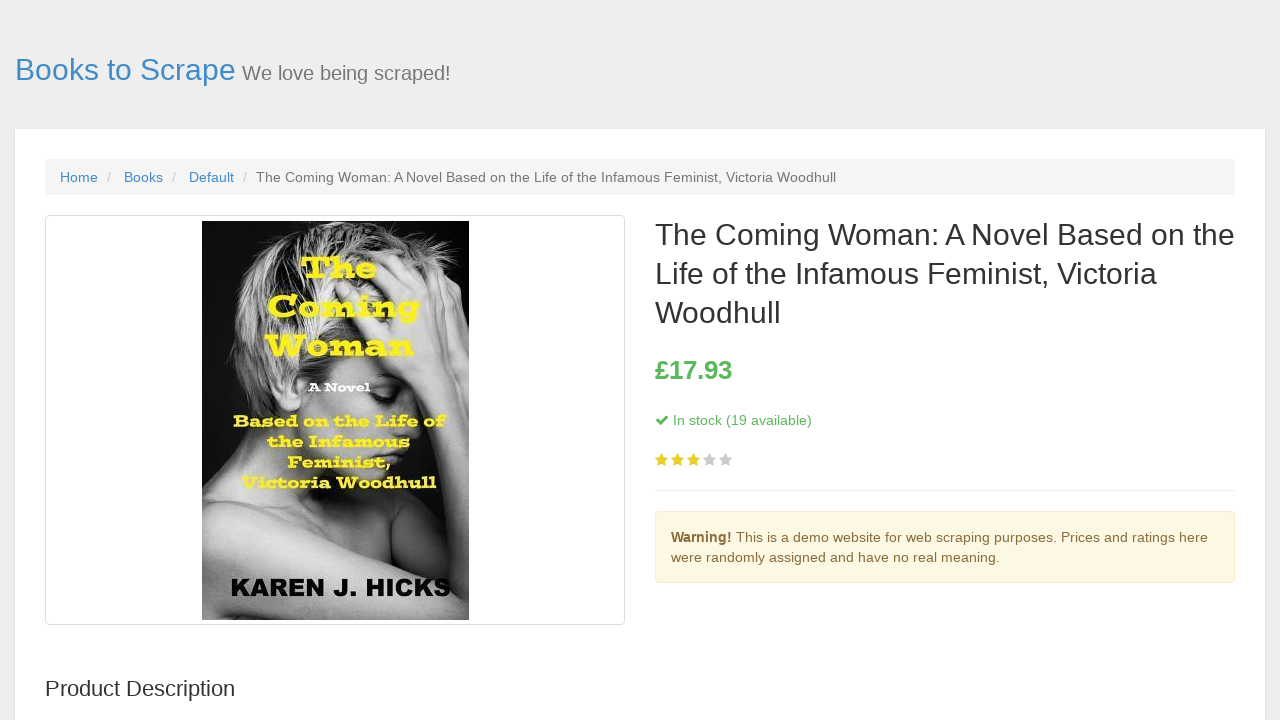

Stock availability element is visible on book detail page
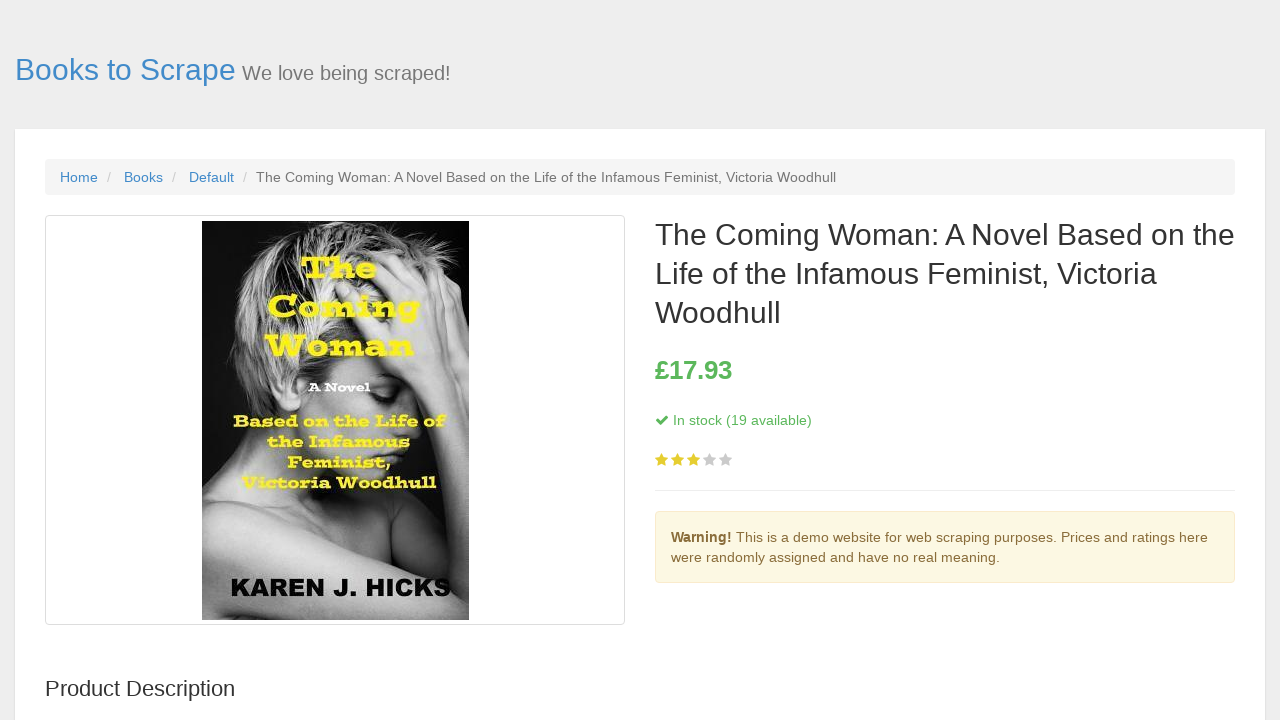

Navigated back to book listing page
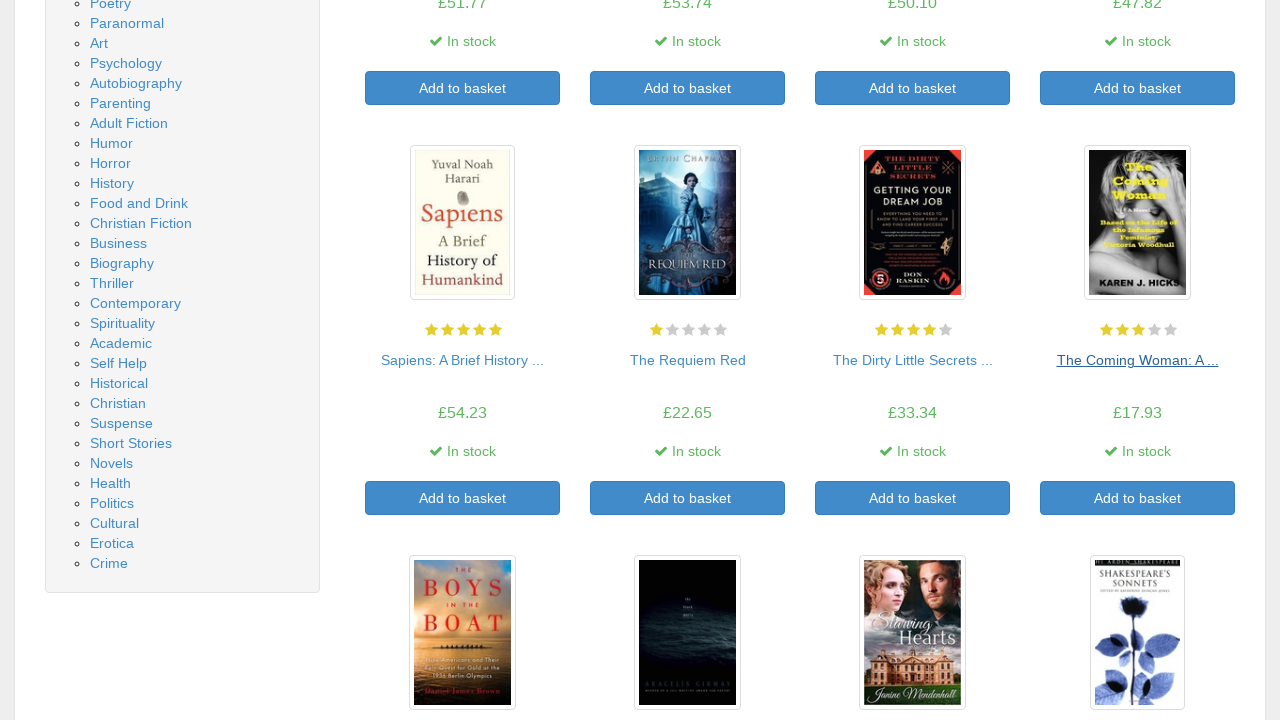

Book listing page reloaded with product elements visible
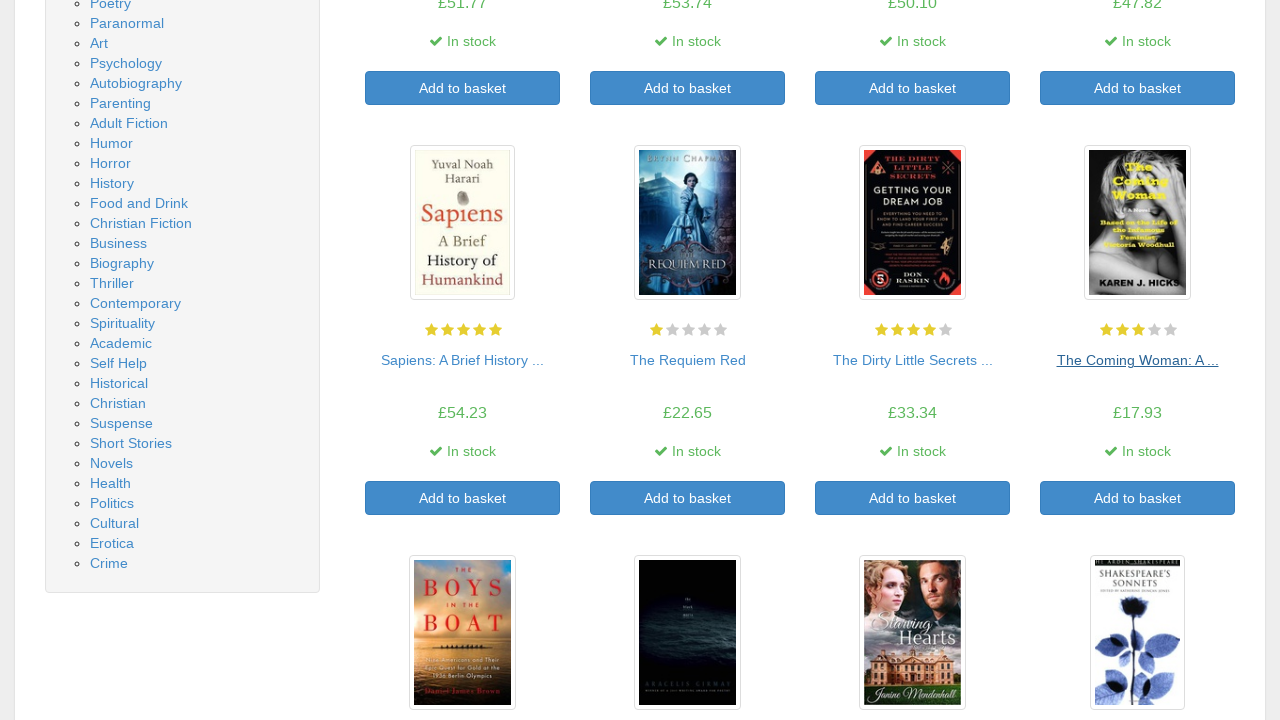

Selected book #9 from the listing
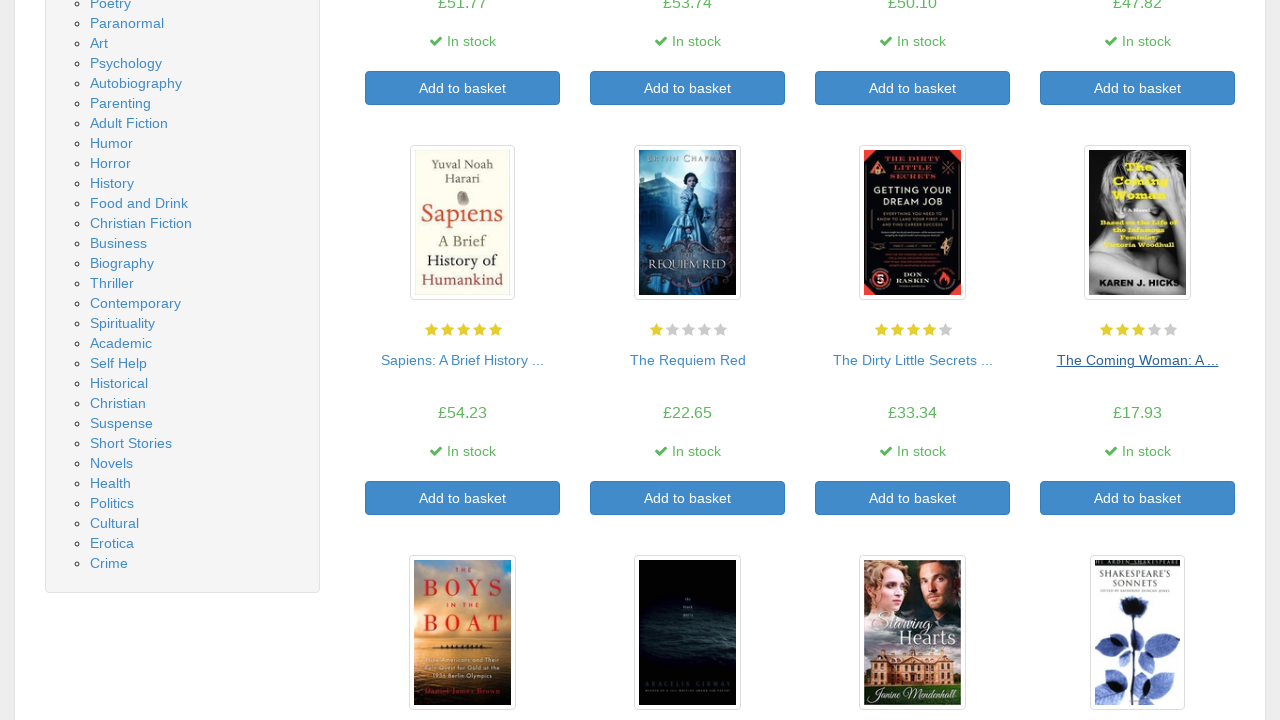

Clicked on book #9 title to navigate to detail page at (462, 360) on article.product_pod >> nth=8 >> h3 a
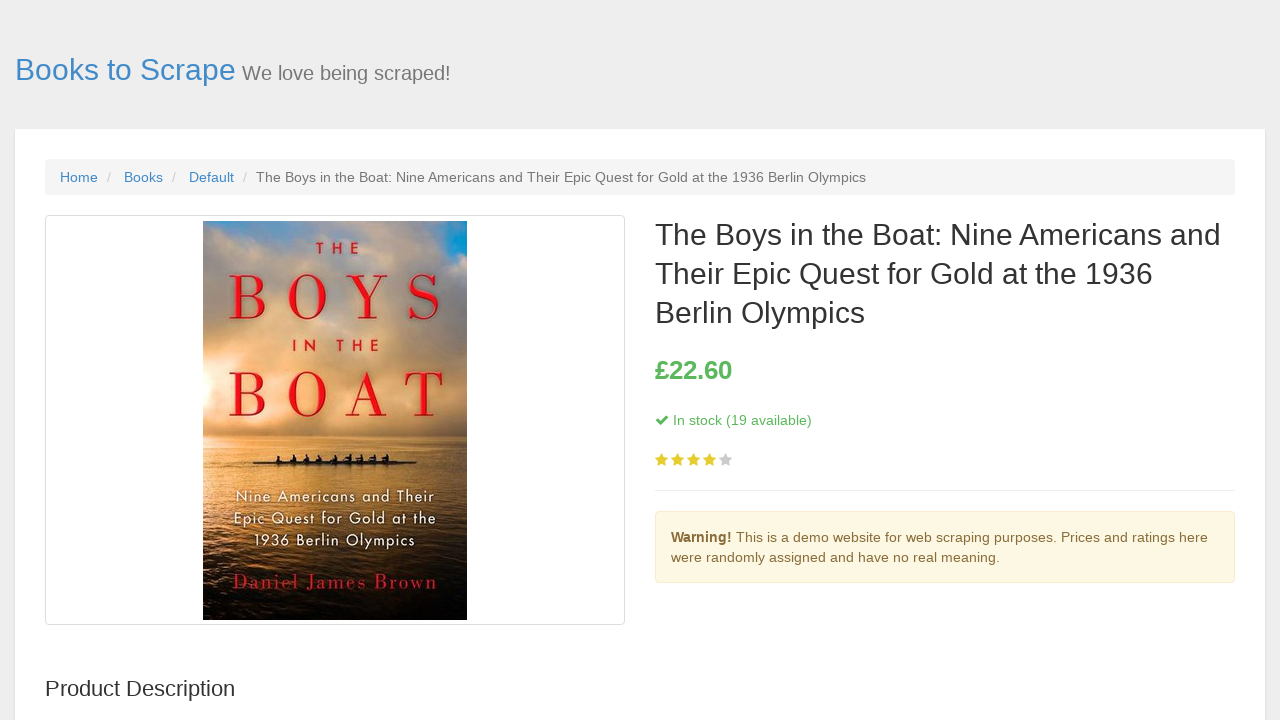

Book detail page loaded - heading element appeared
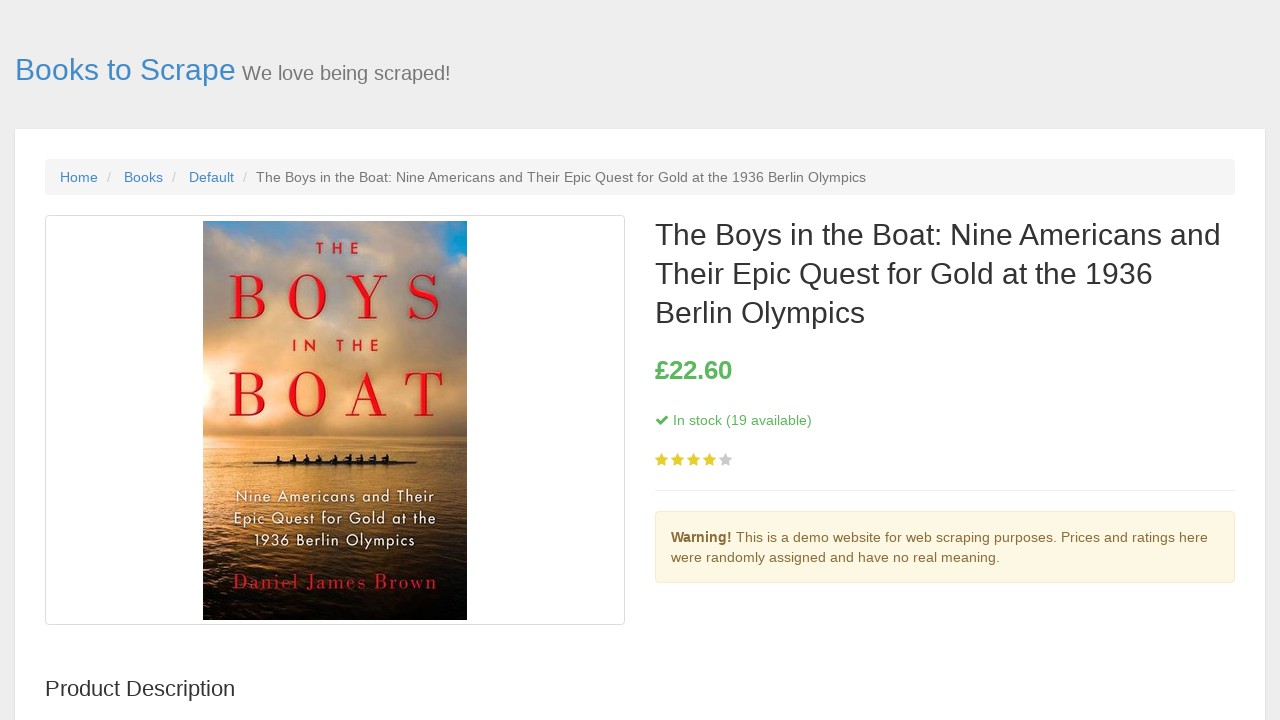

Price element is visible on book detail page
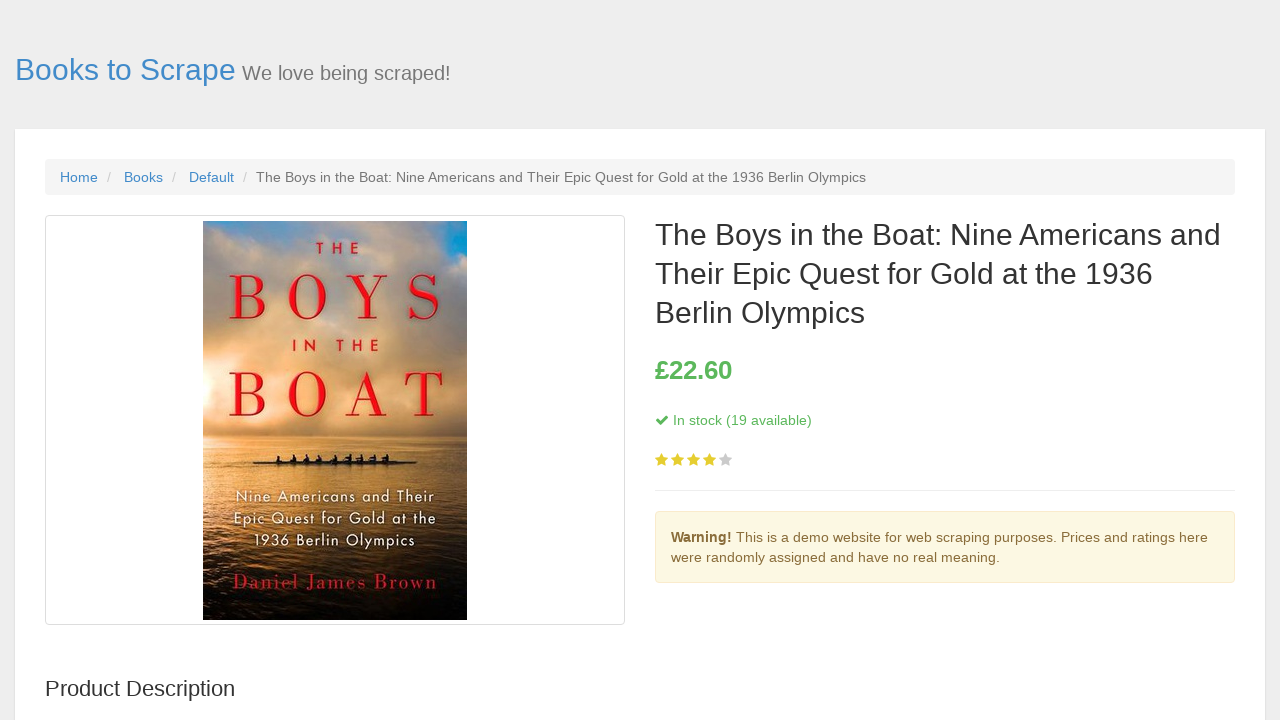

Stock availability element is visible on book detail page
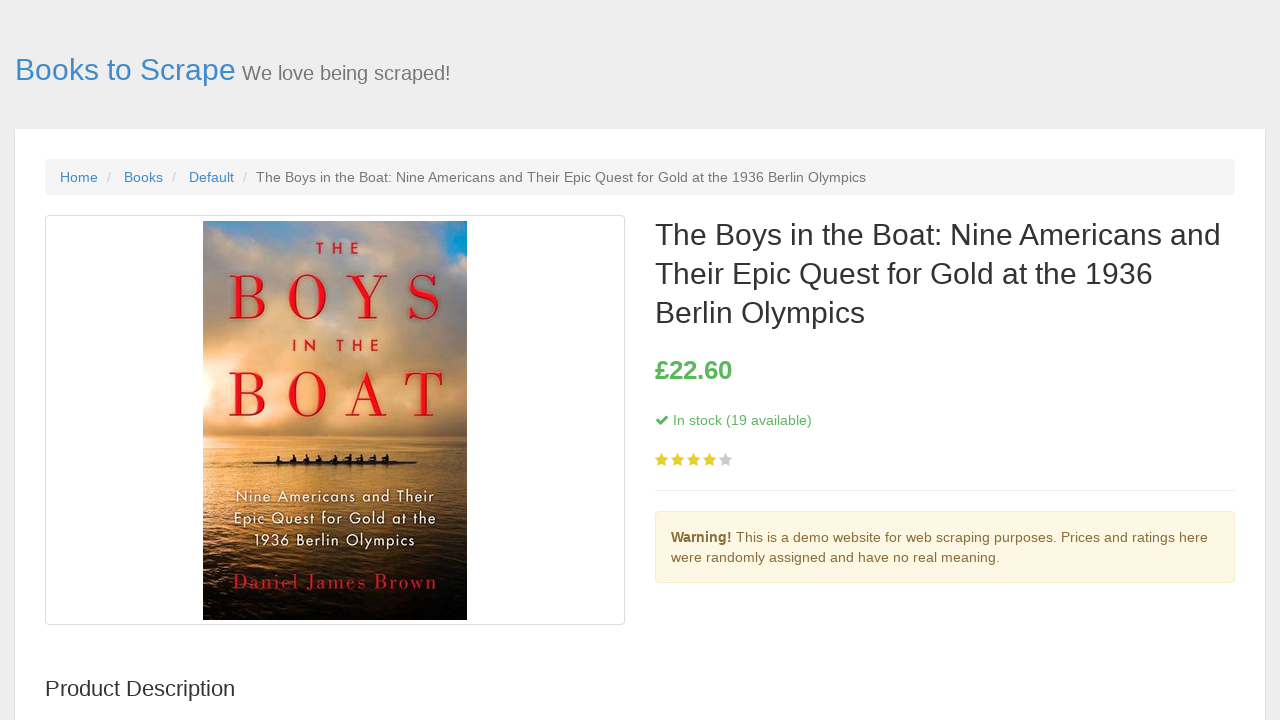

Navigated back to book listing page
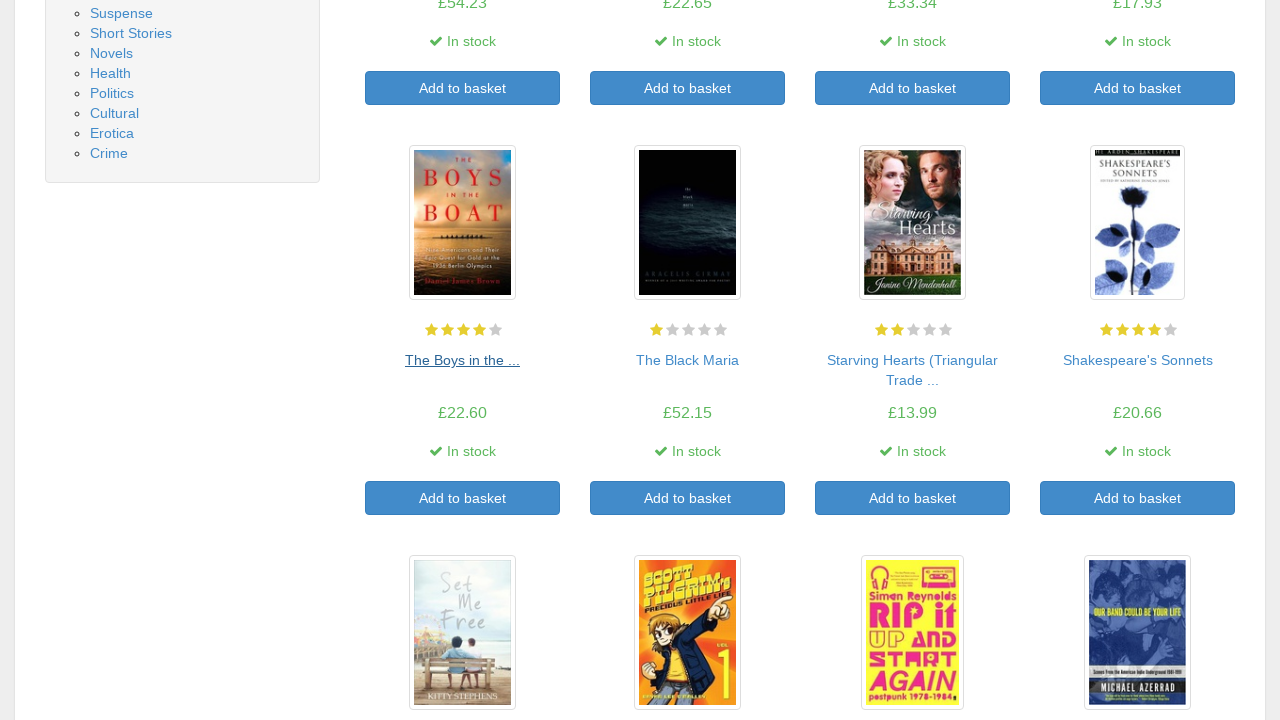

Book listing page reloaded with product elements visible
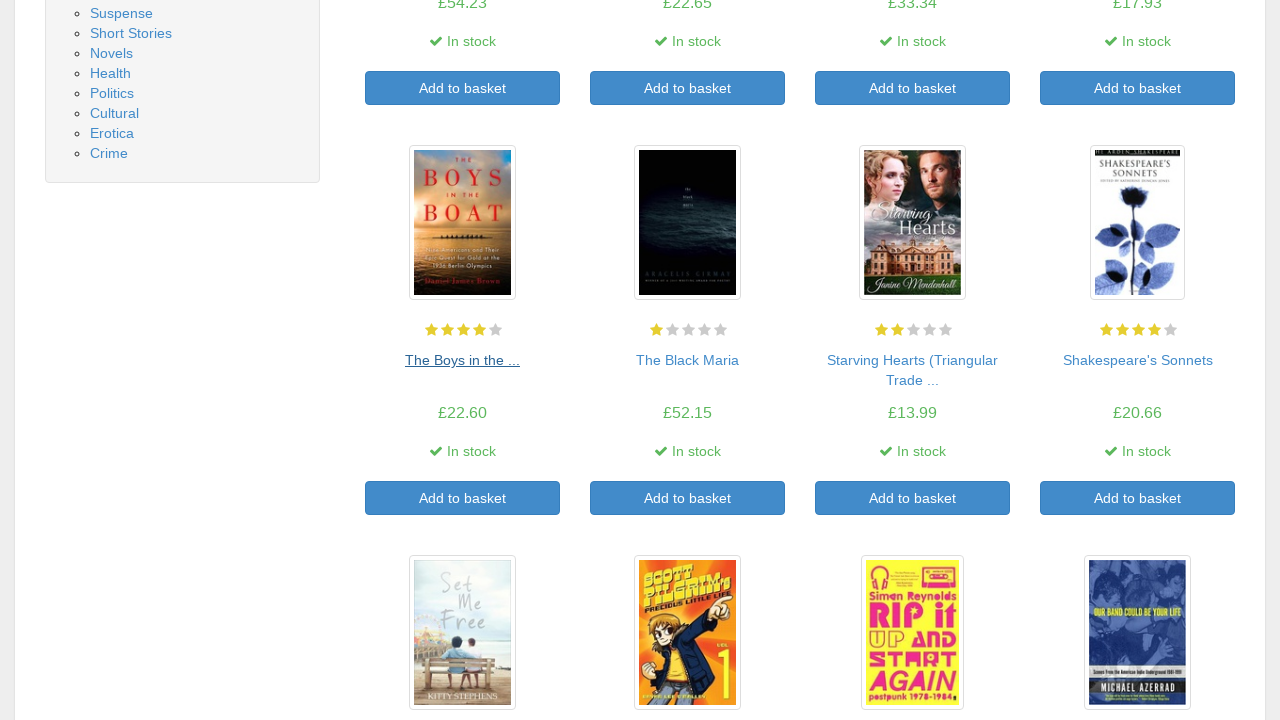

Selected book #10 from the listing
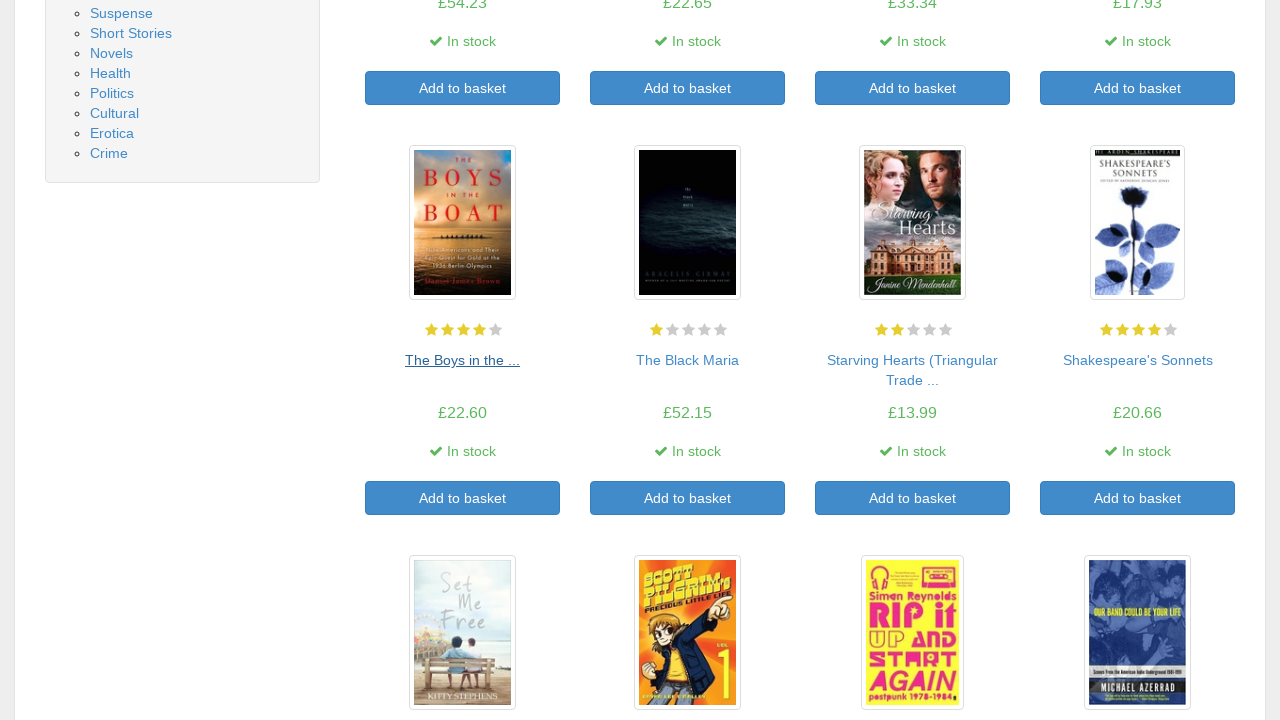

Clicked on book #10 title to navigate to detail page at (688, 360) on article.product_pod >> nth=9 >> h3 a
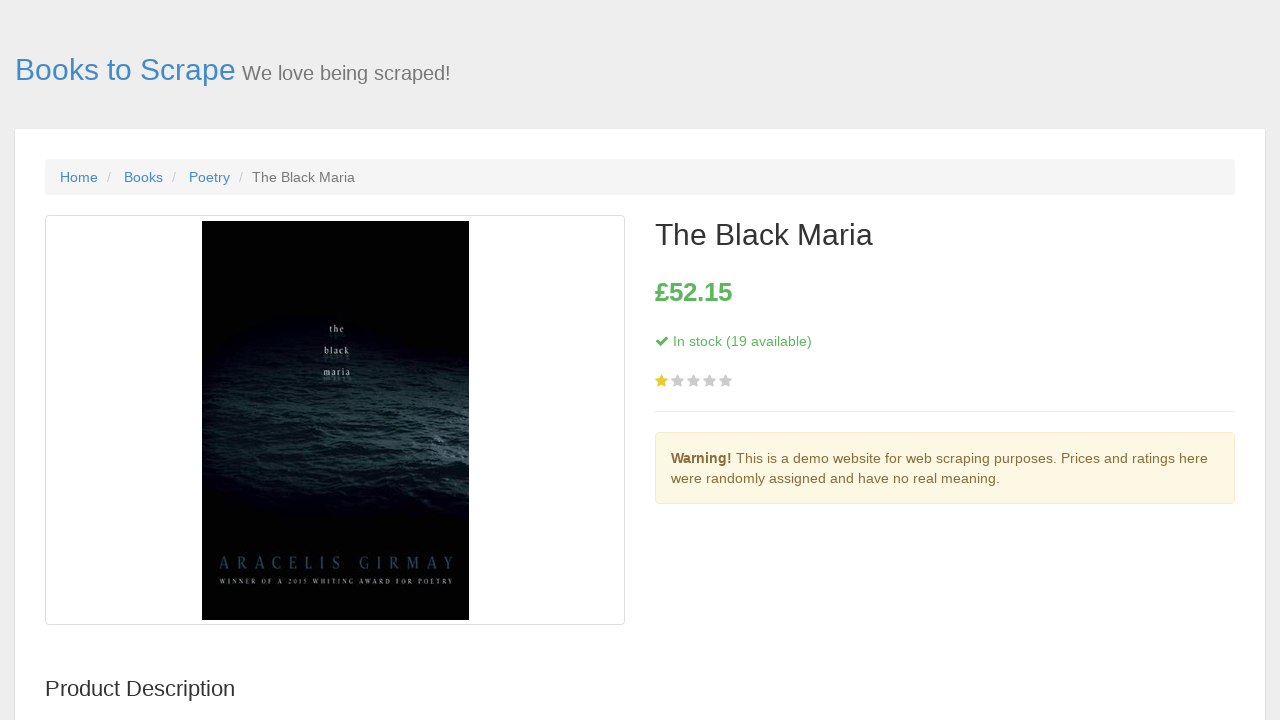

Book detail page loaded - heading element appeared
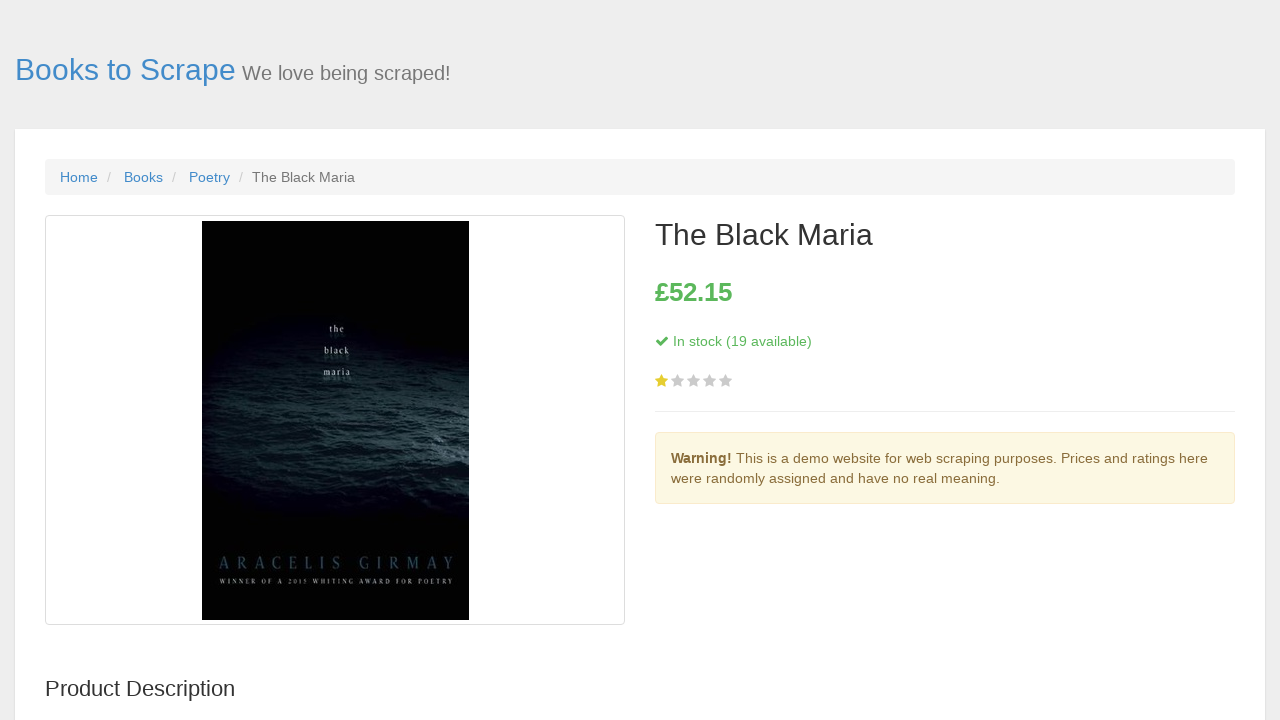

Price element is visible on book detail page
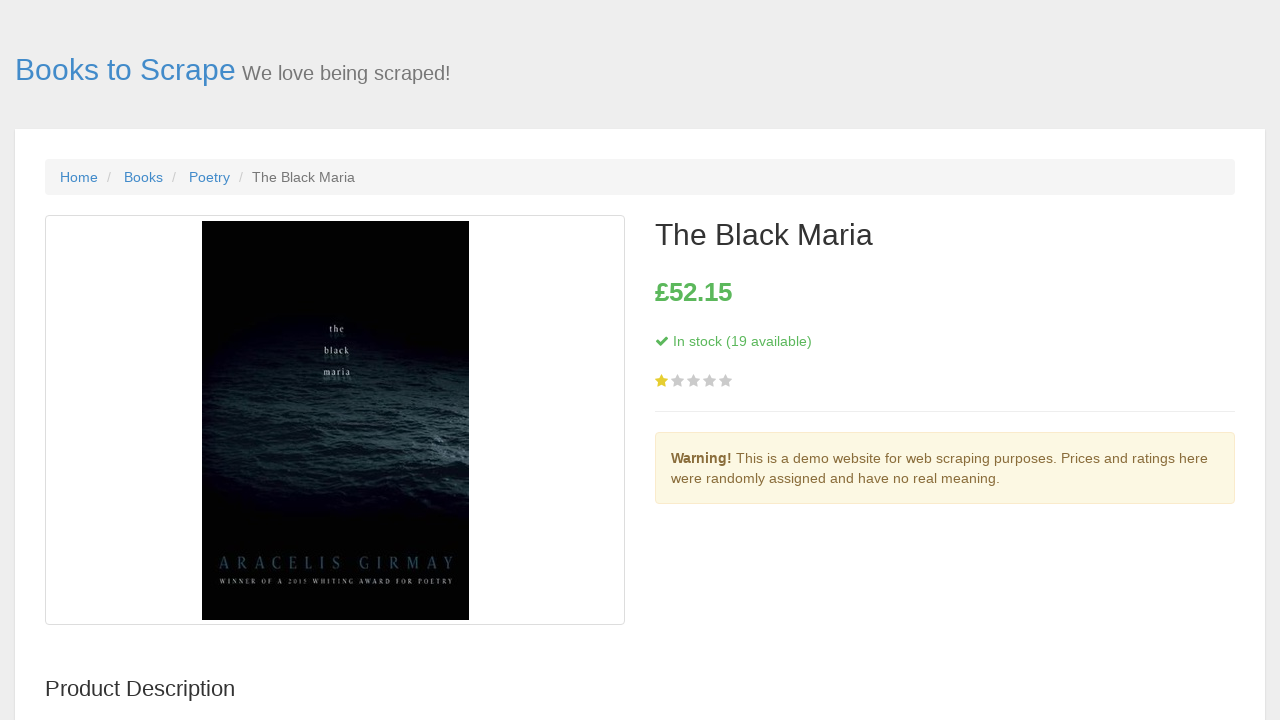

Stock availability element is visible on book detail page
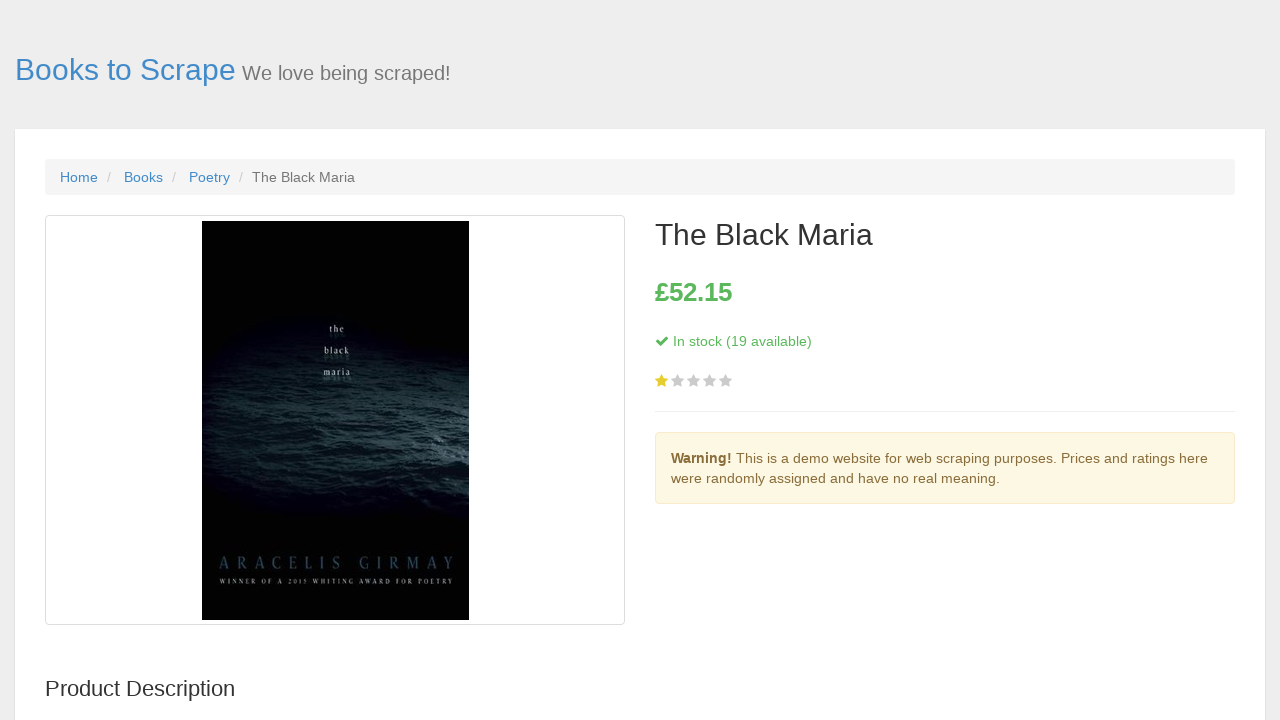

Navigated back to book listing page
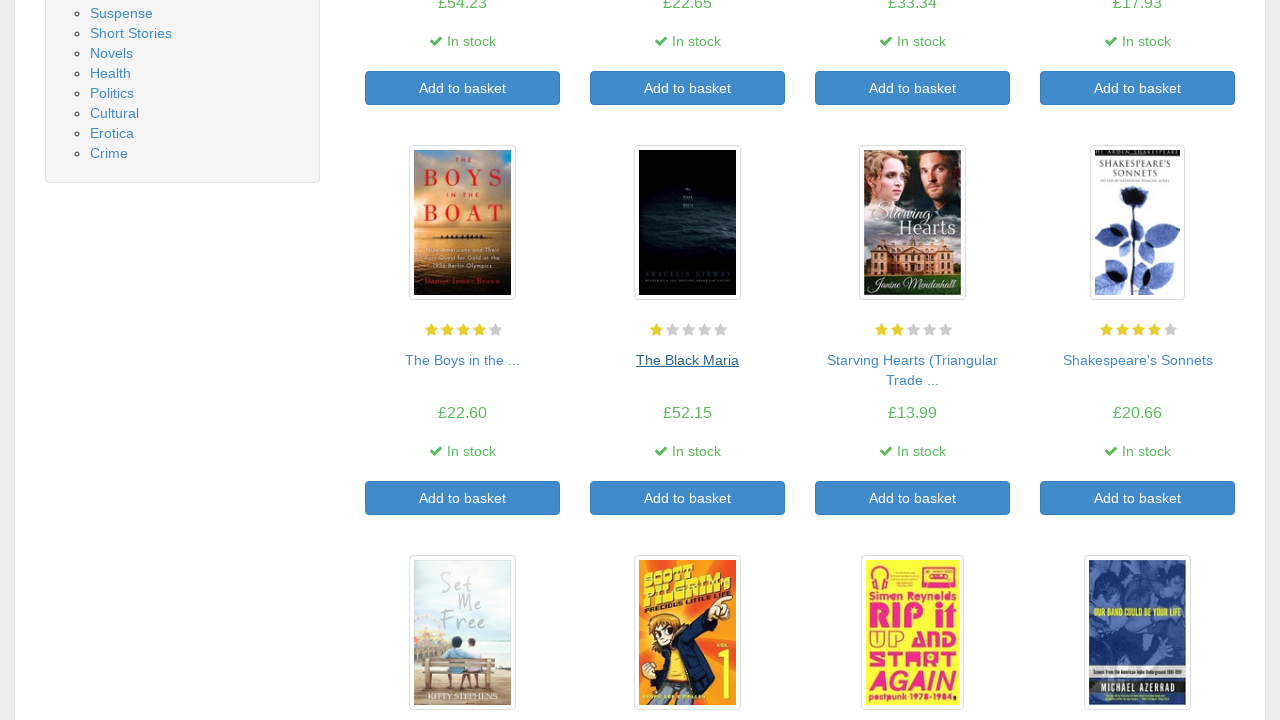

Book listing page reloaded with product elements visible
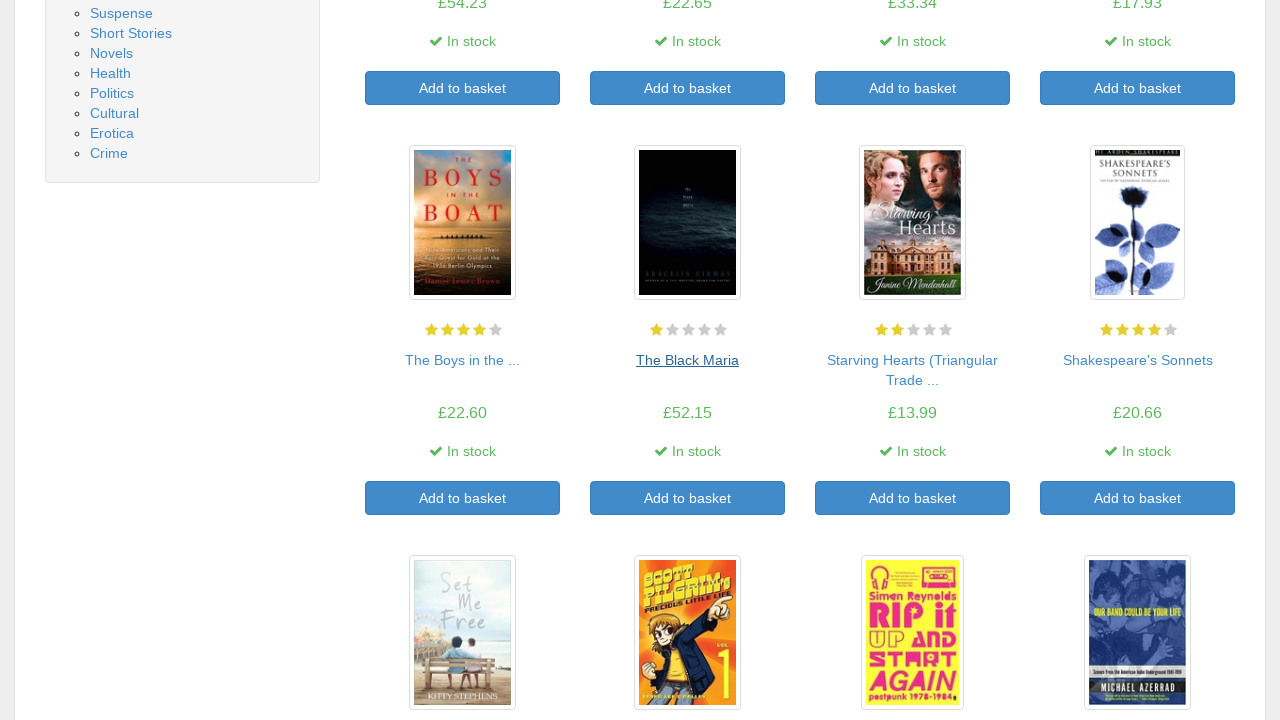

Selected book #11 from the listing
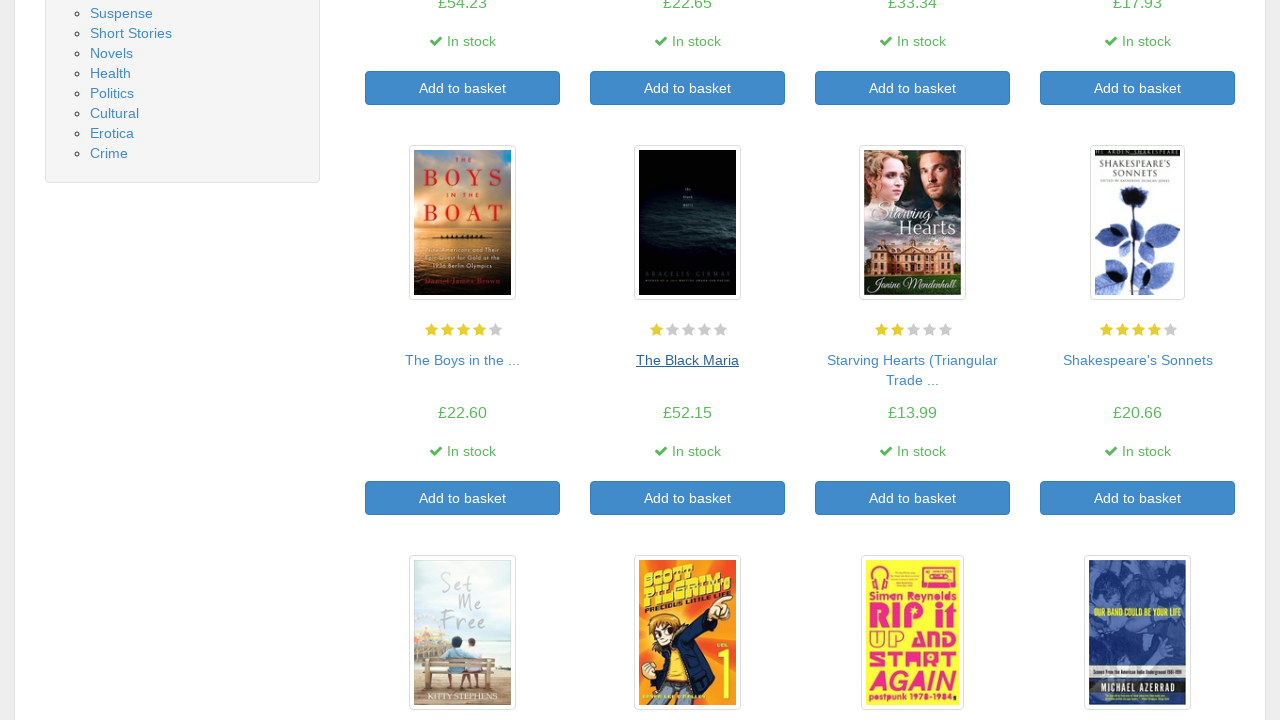

Clicked on book #11 title to navigate to detail page at (912, 360) on article.product_pod >> nth=10 >> h3 a
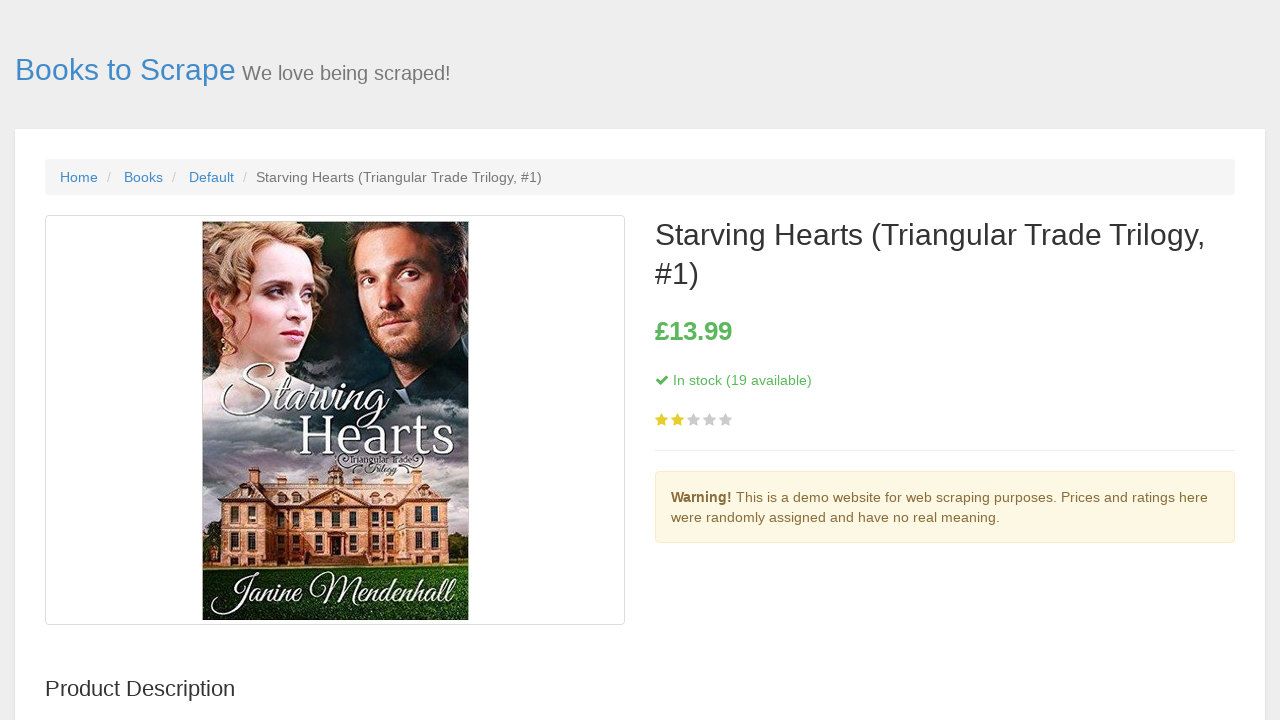

Book detail page loaded - heading element appeared
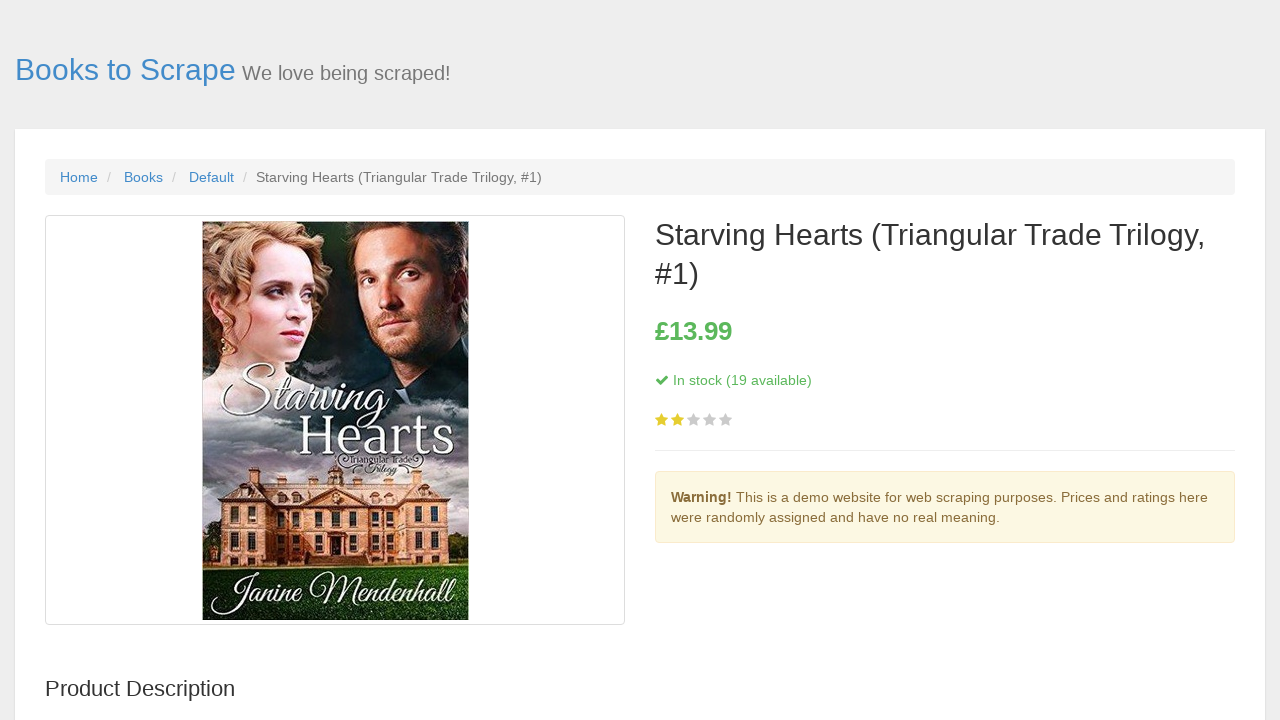

Price element is visible on book detail page
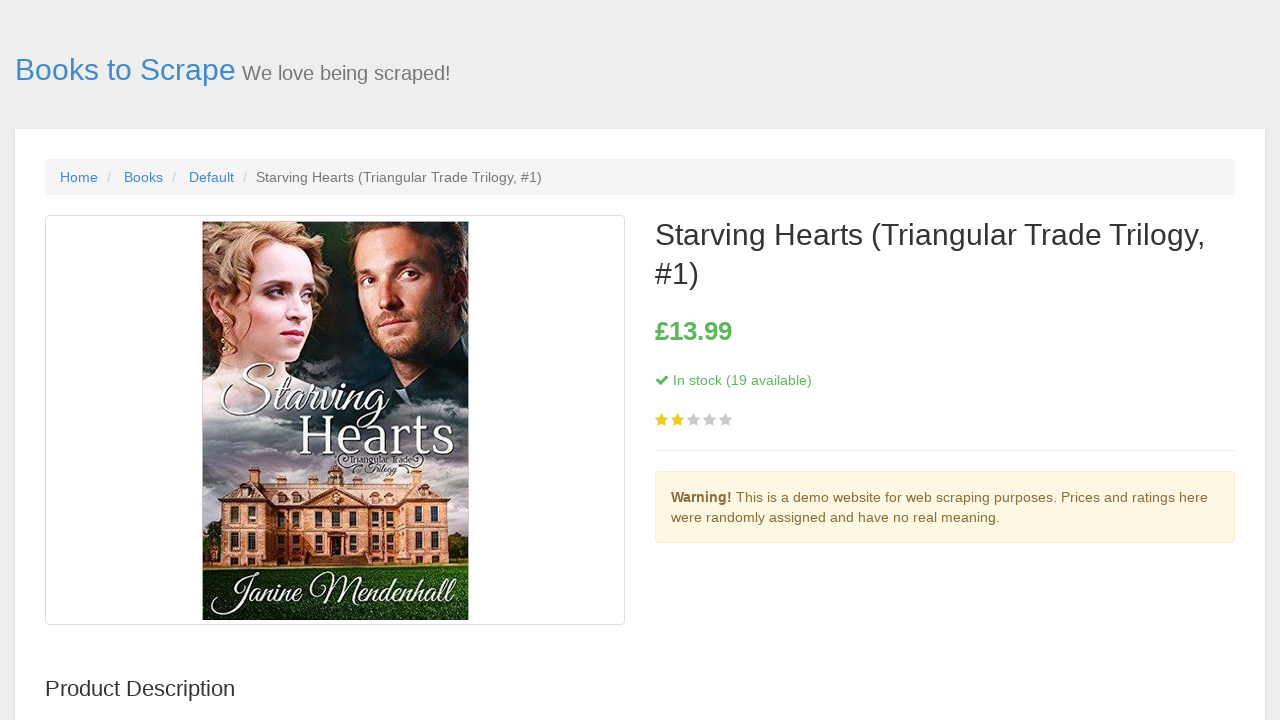

Stock availability element is visible on book detail page
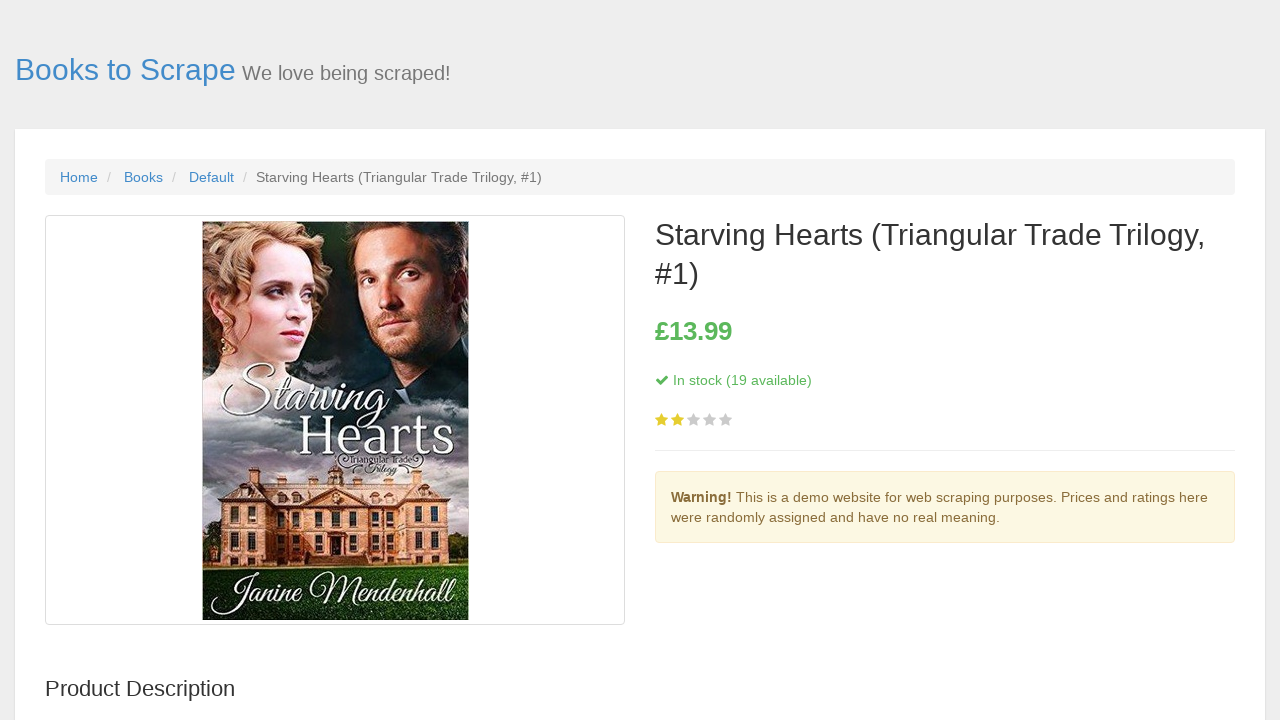

Navigated back to book listing page
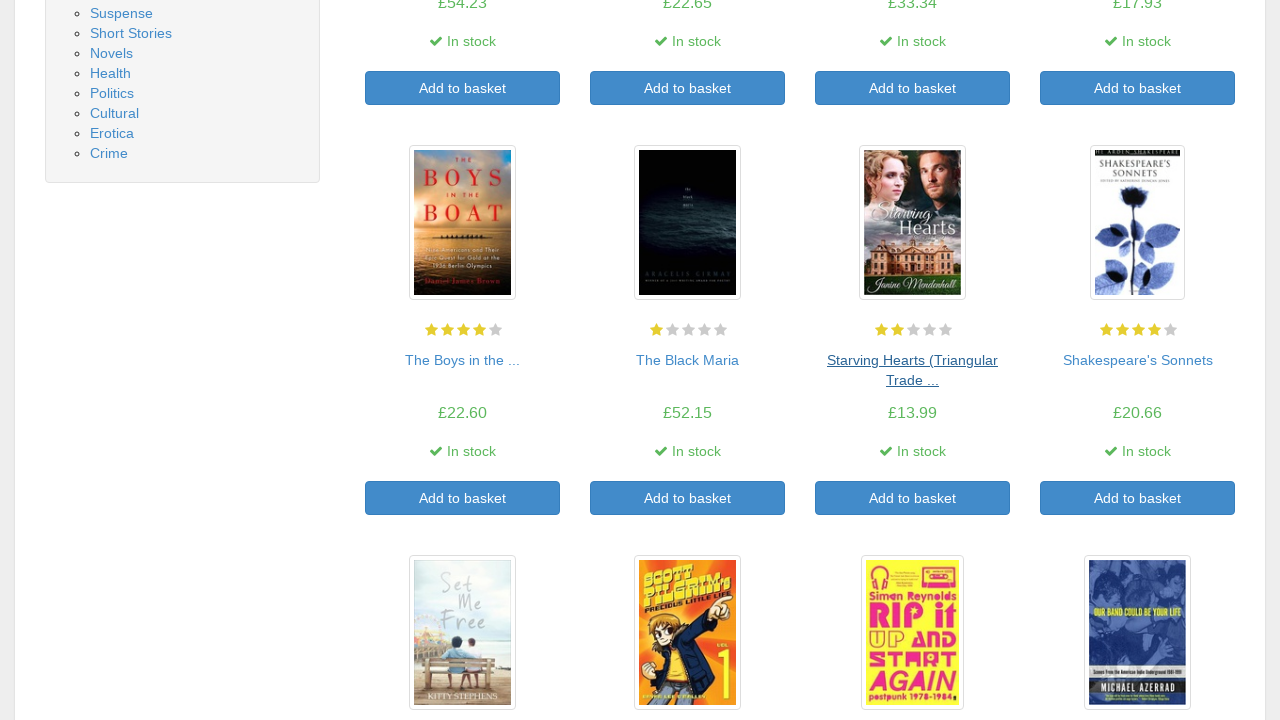

Book listing page reloaded with product elements visible
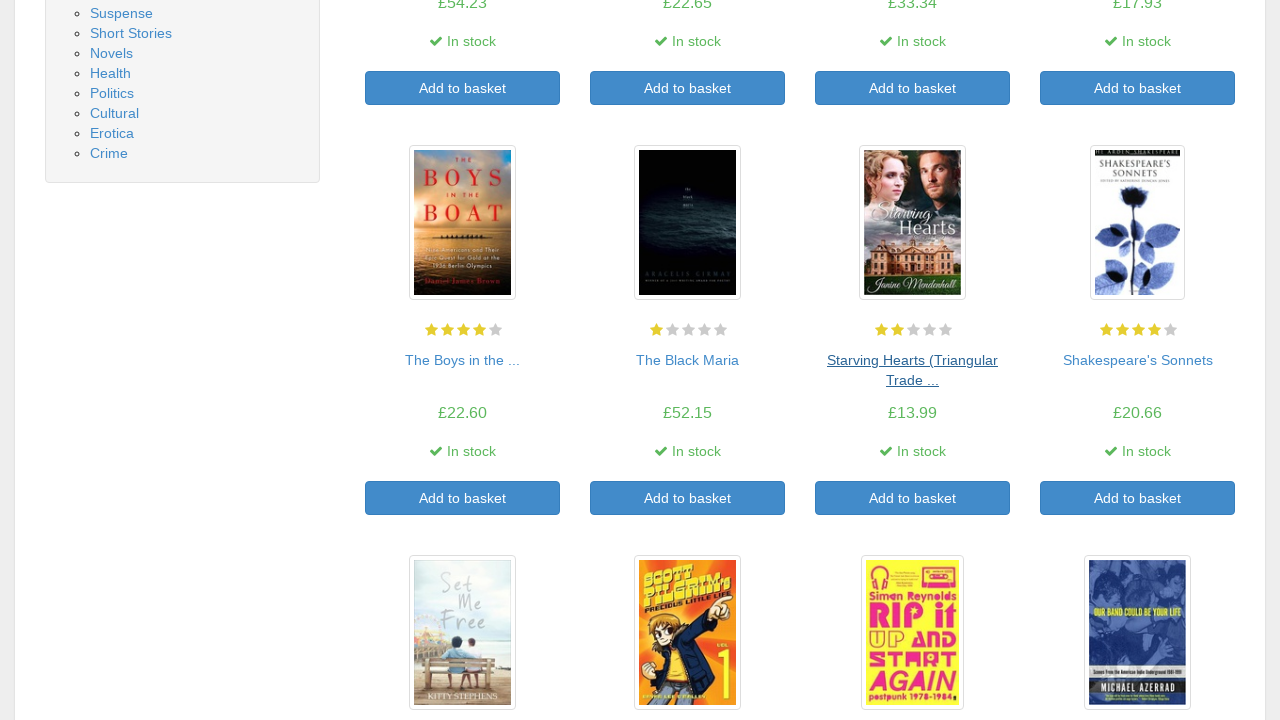

Selected book #12 from the listing
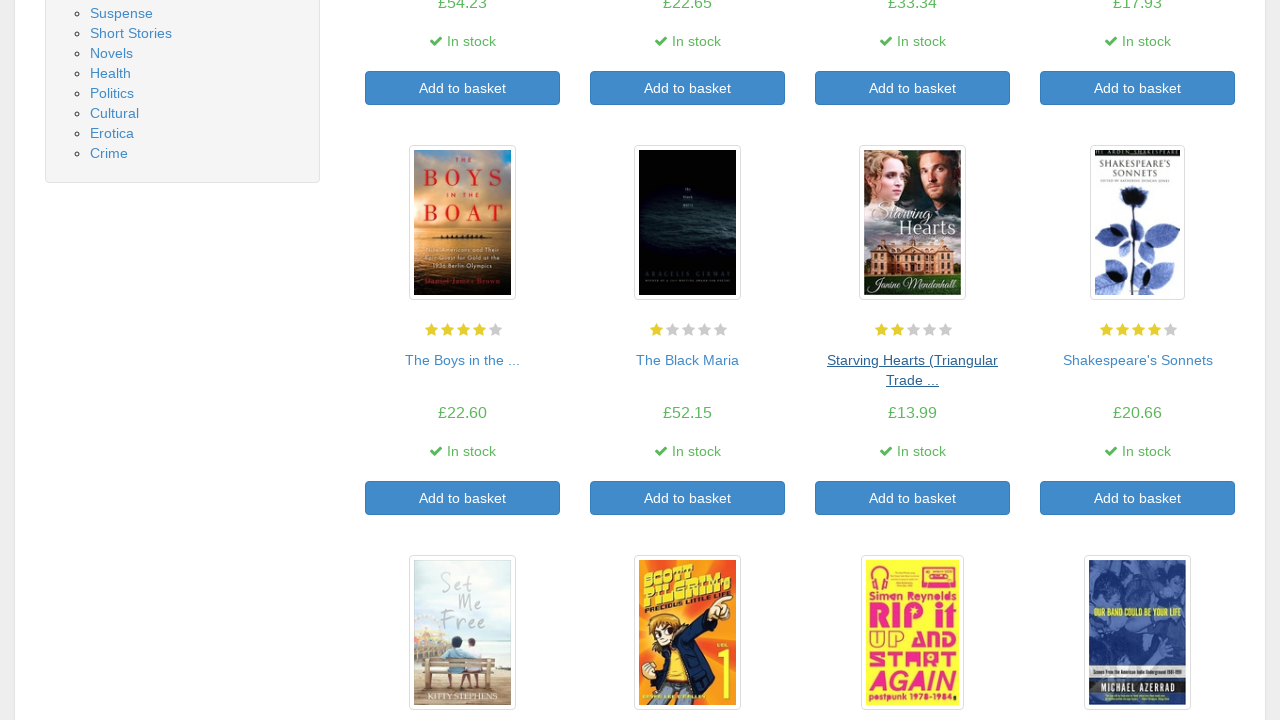

Clicked on book #12 title to navigate to detail page at (1138, 360) on article.product_pod >> nth=11 >> h3 a
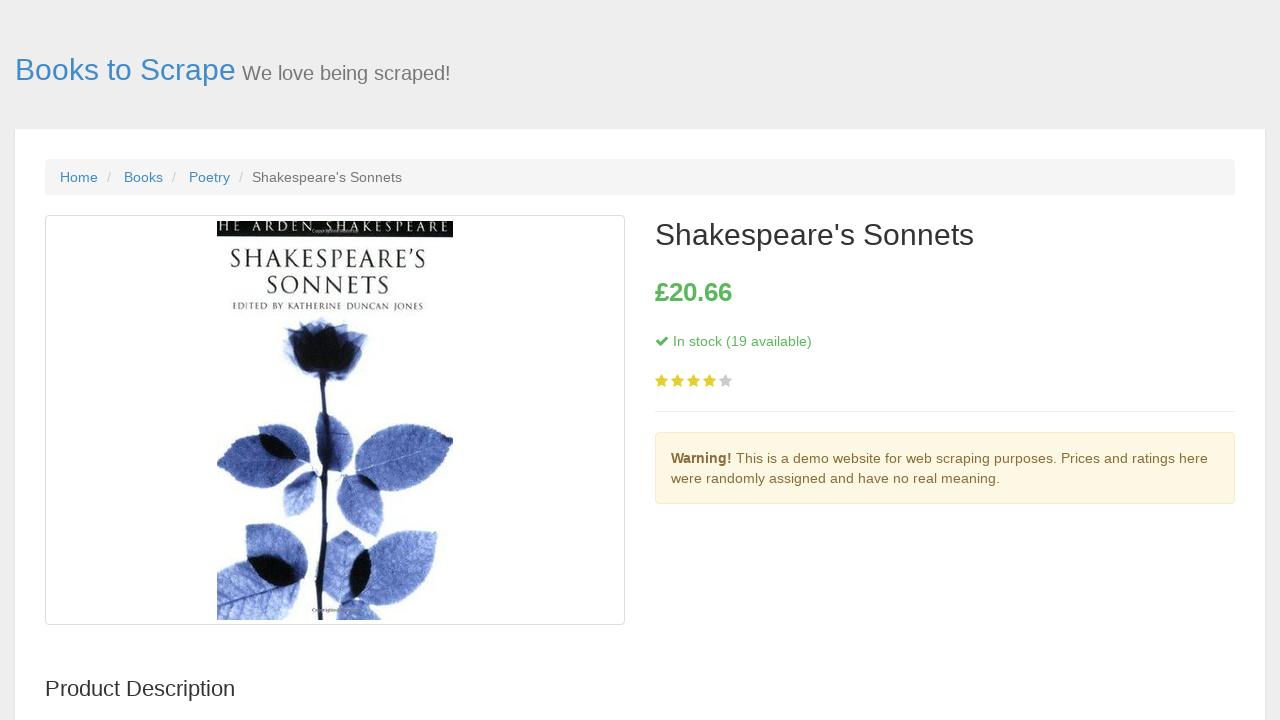

Book detail page loaded - heading element appeared
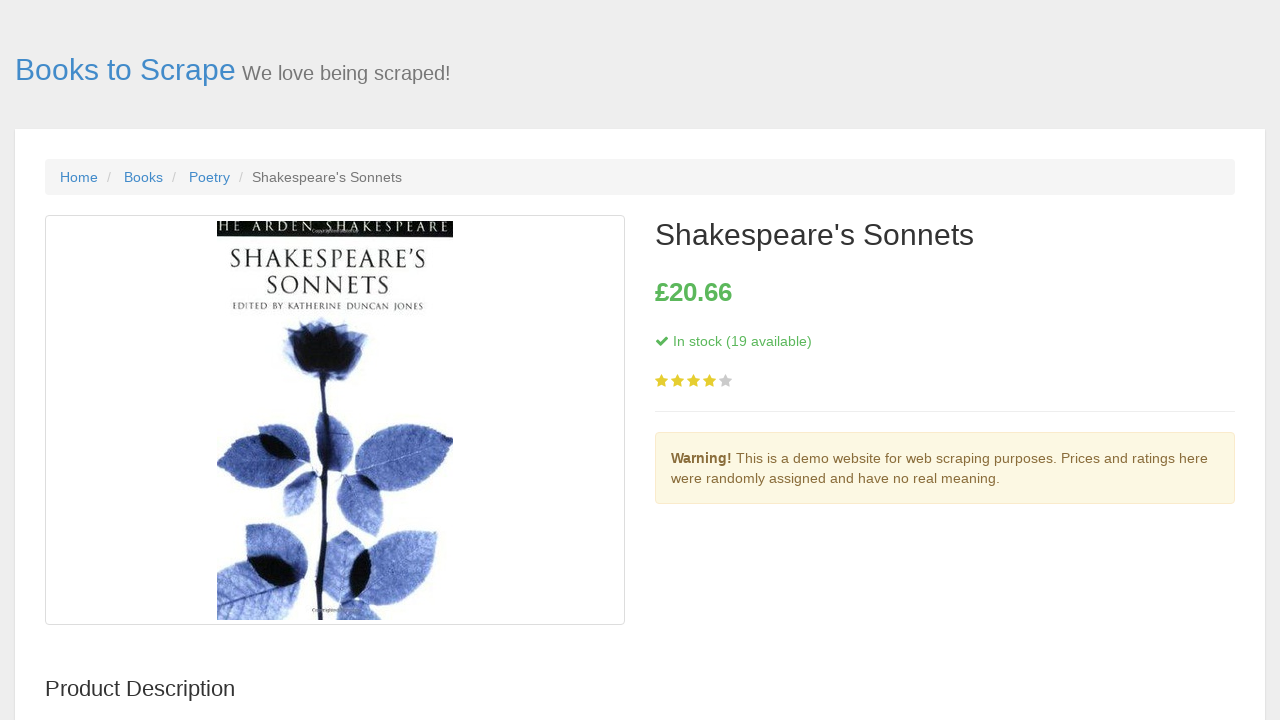

Price element is visible on book detail page
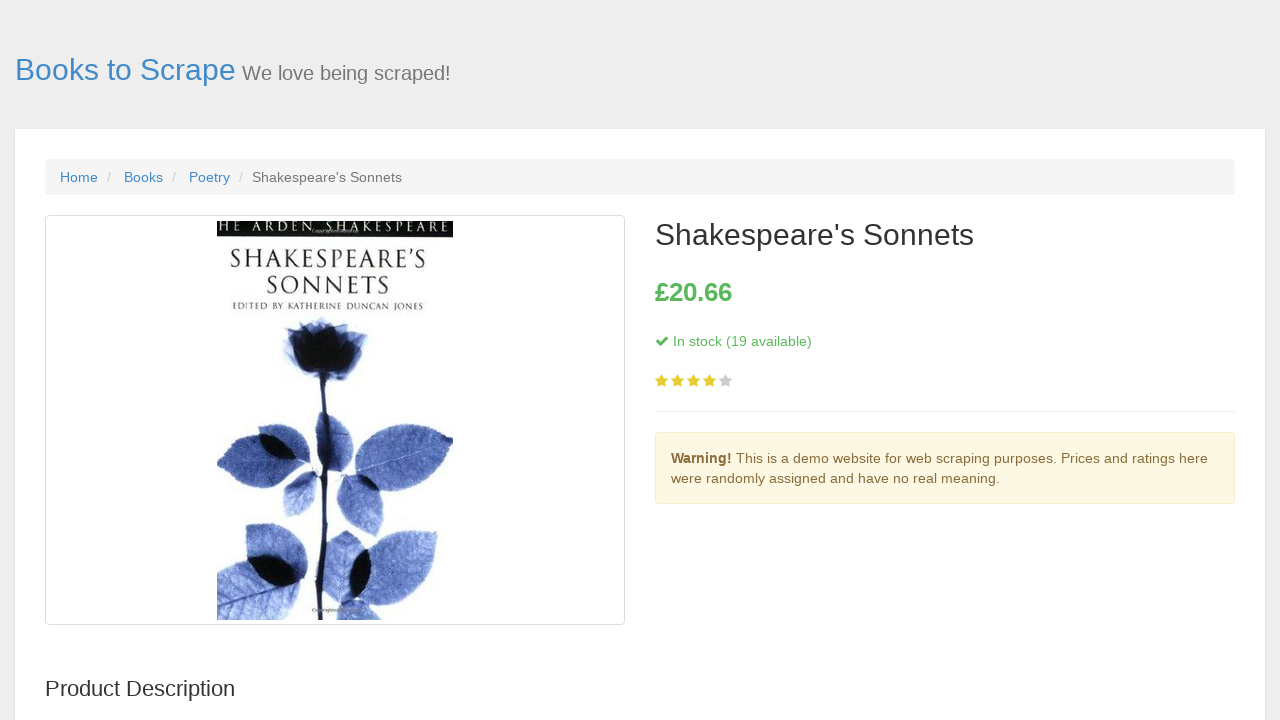

Stock availability element is visible on book detail page
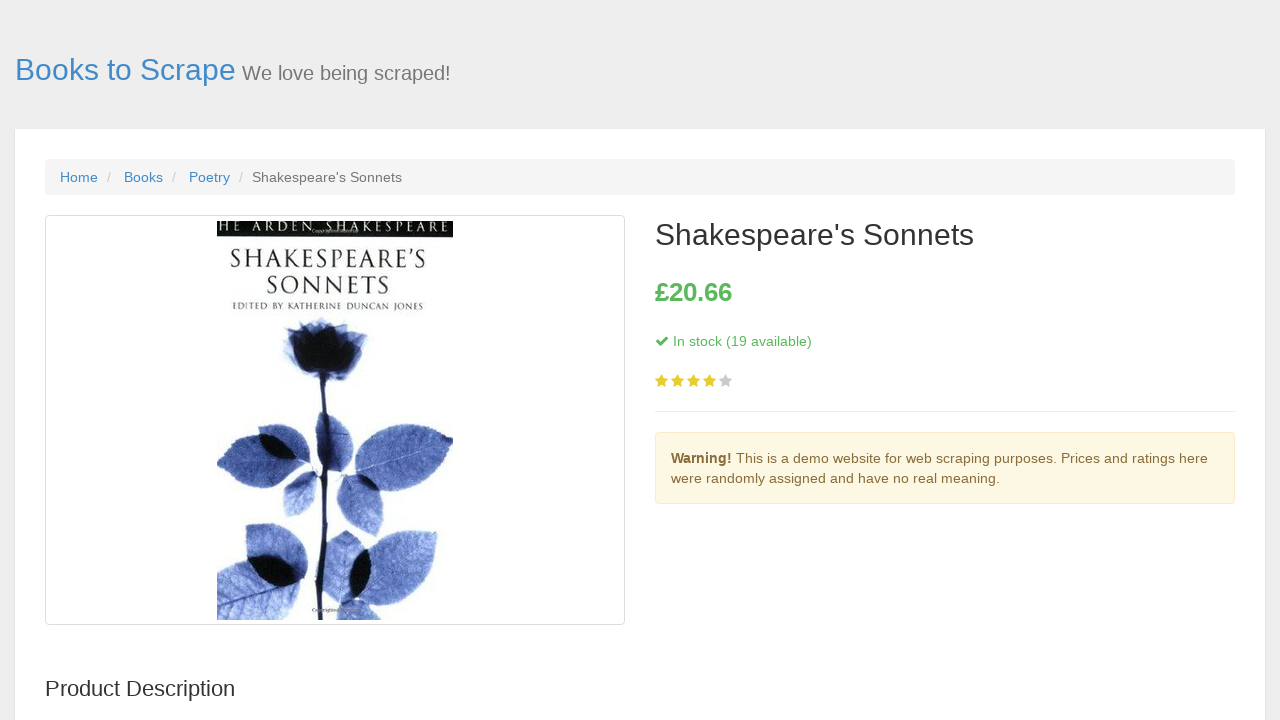

Navigated back to book listing page
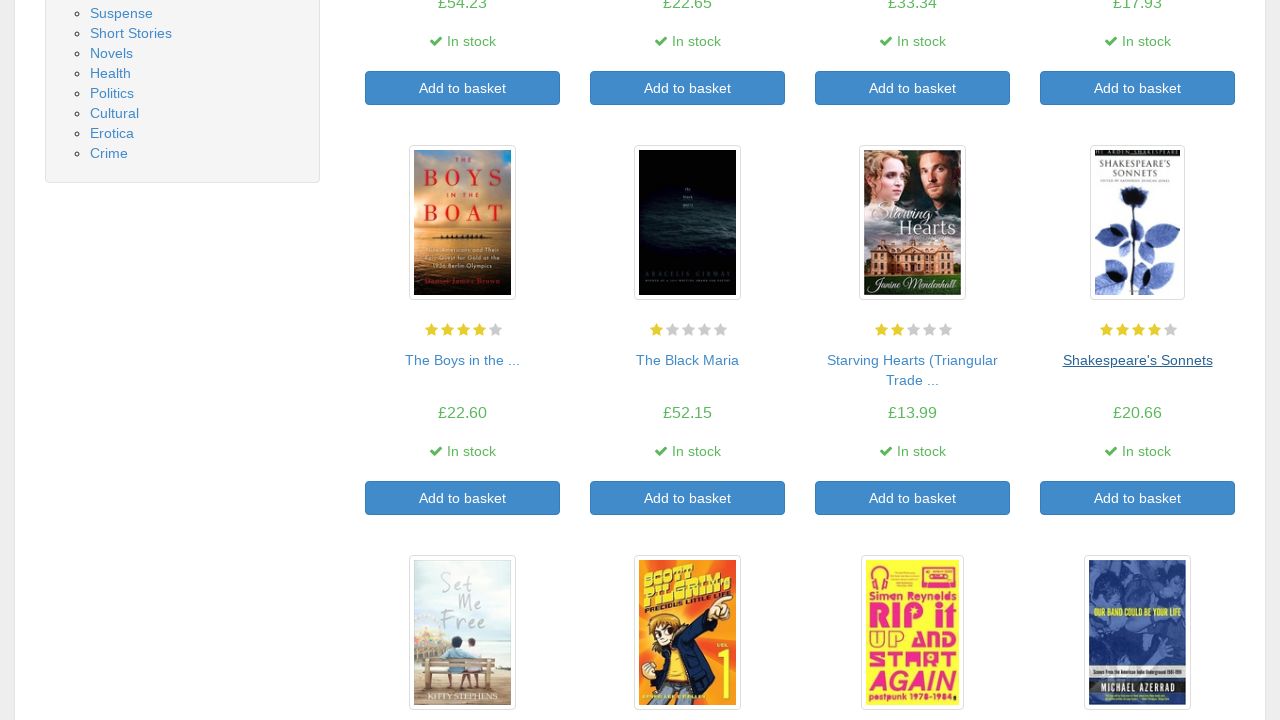

Book listing page reloaded with product elements visible
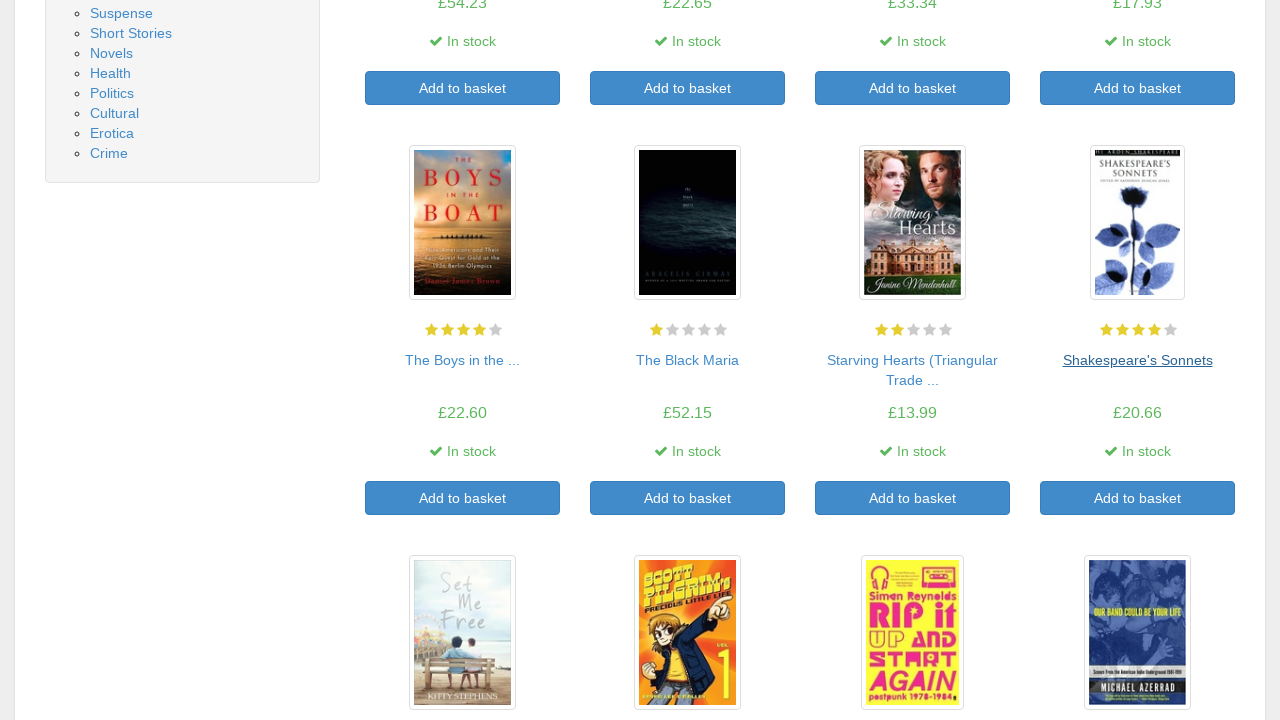

Selected book #13 from the listing
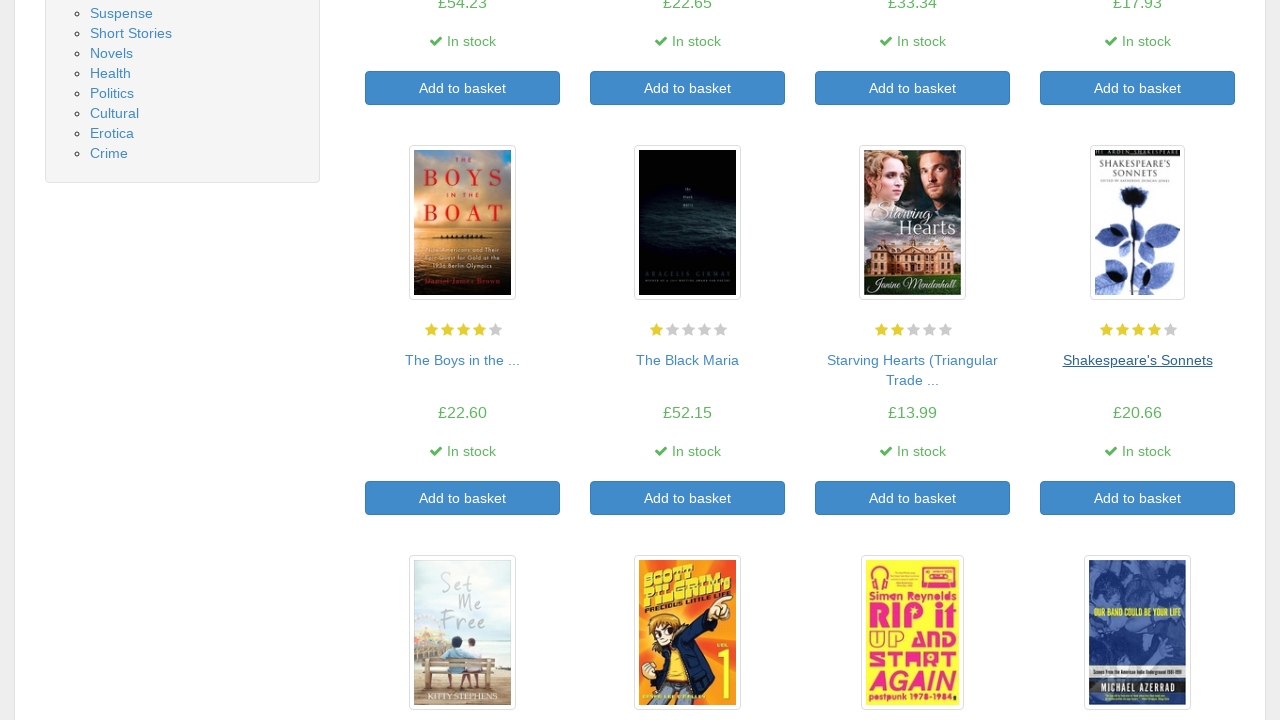

Clicked on book #13 title to navigate to detail page at (462, 360) on article.product_pod >> nth=12 >> h3 a
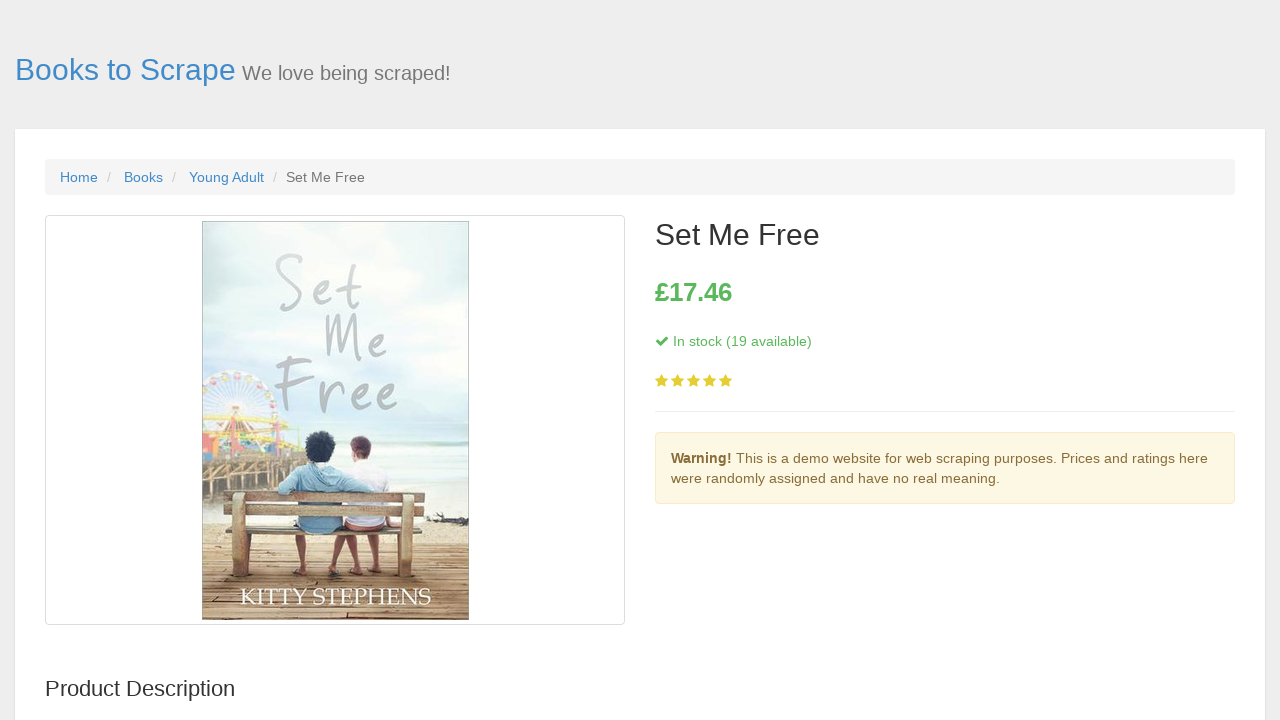

Book detail page loaded - heading element appeared
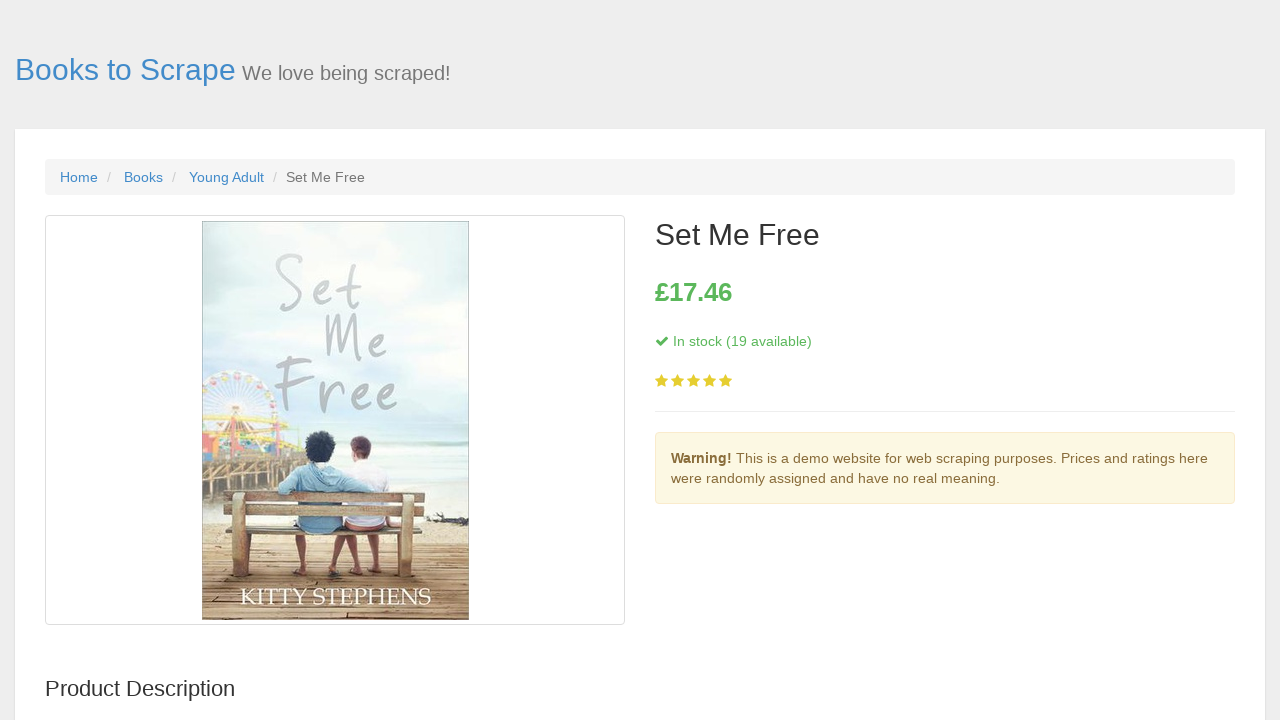

Price element is visible on book detail page
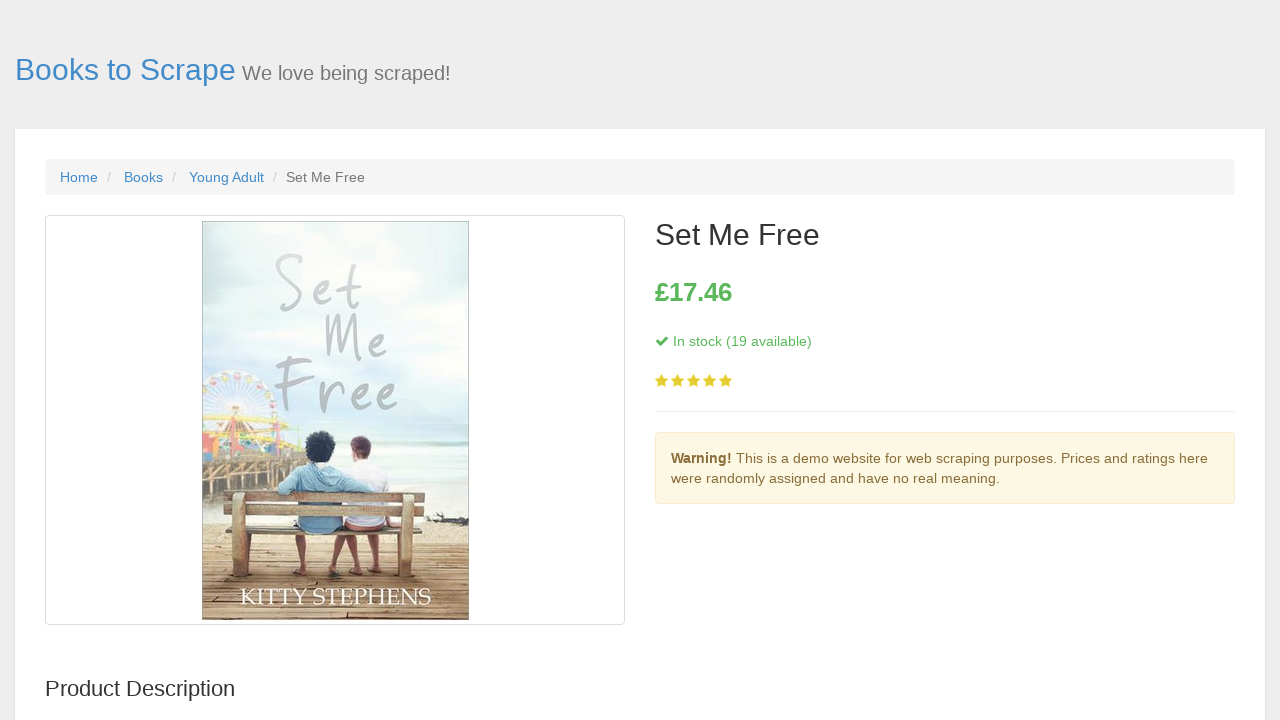

Stock availability element is visible on book detail page
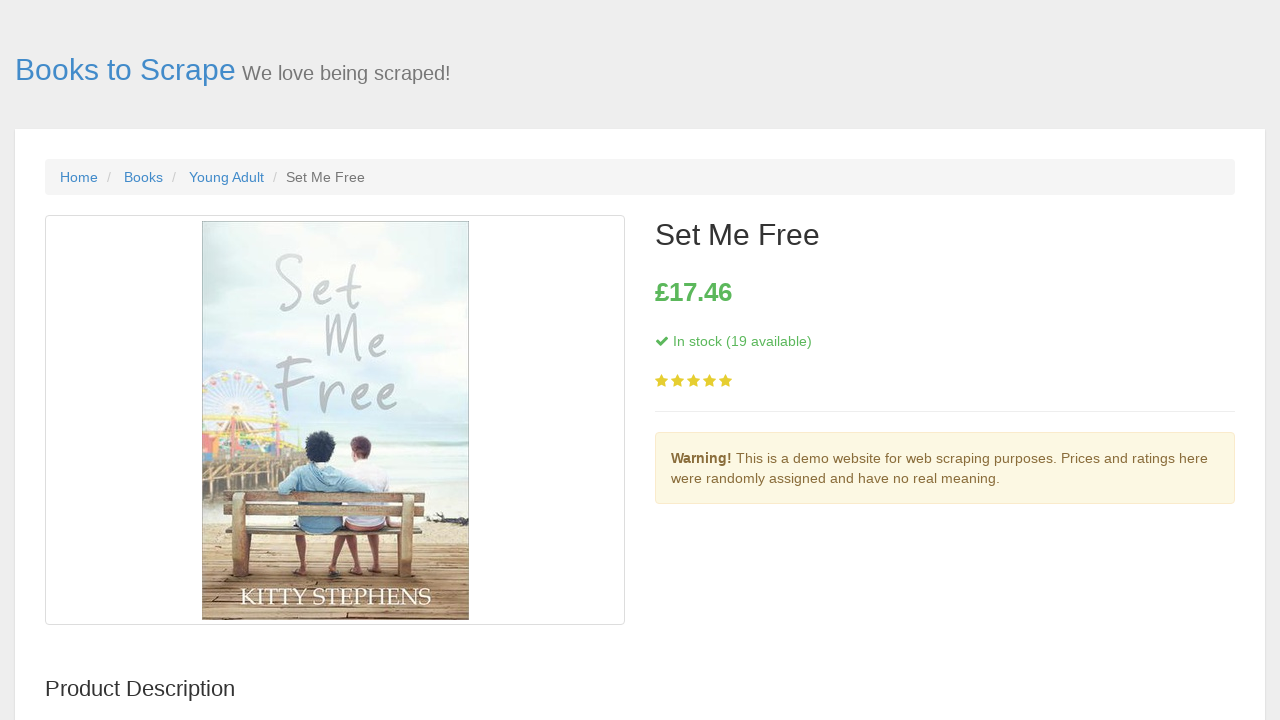

Navigated back to book listing page
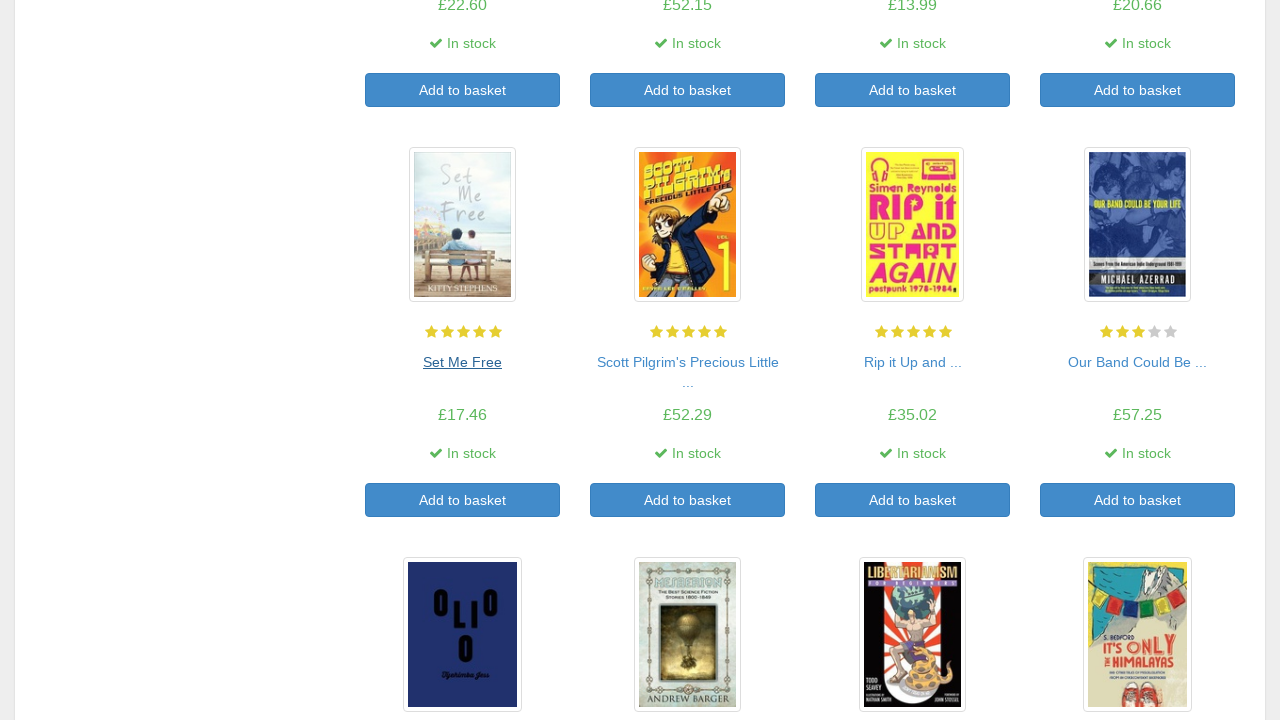

Book listing page reloaded with product elements visible
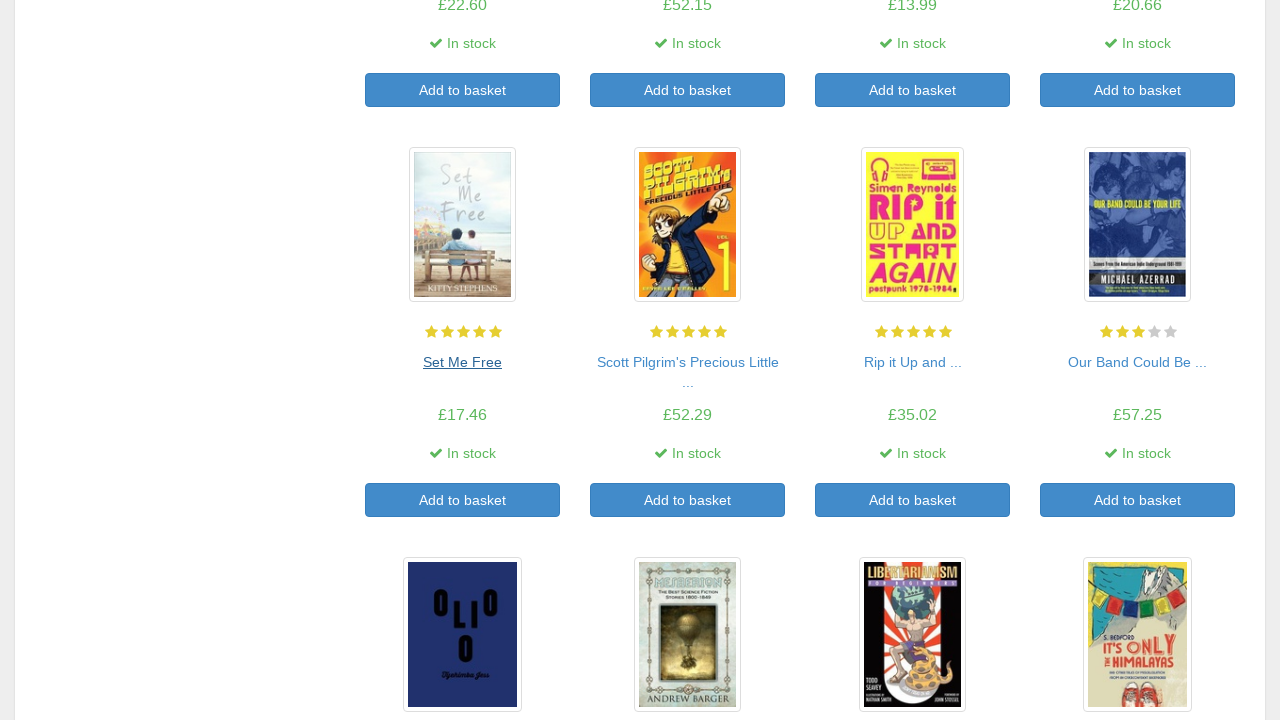

Selected book #14 from the listing
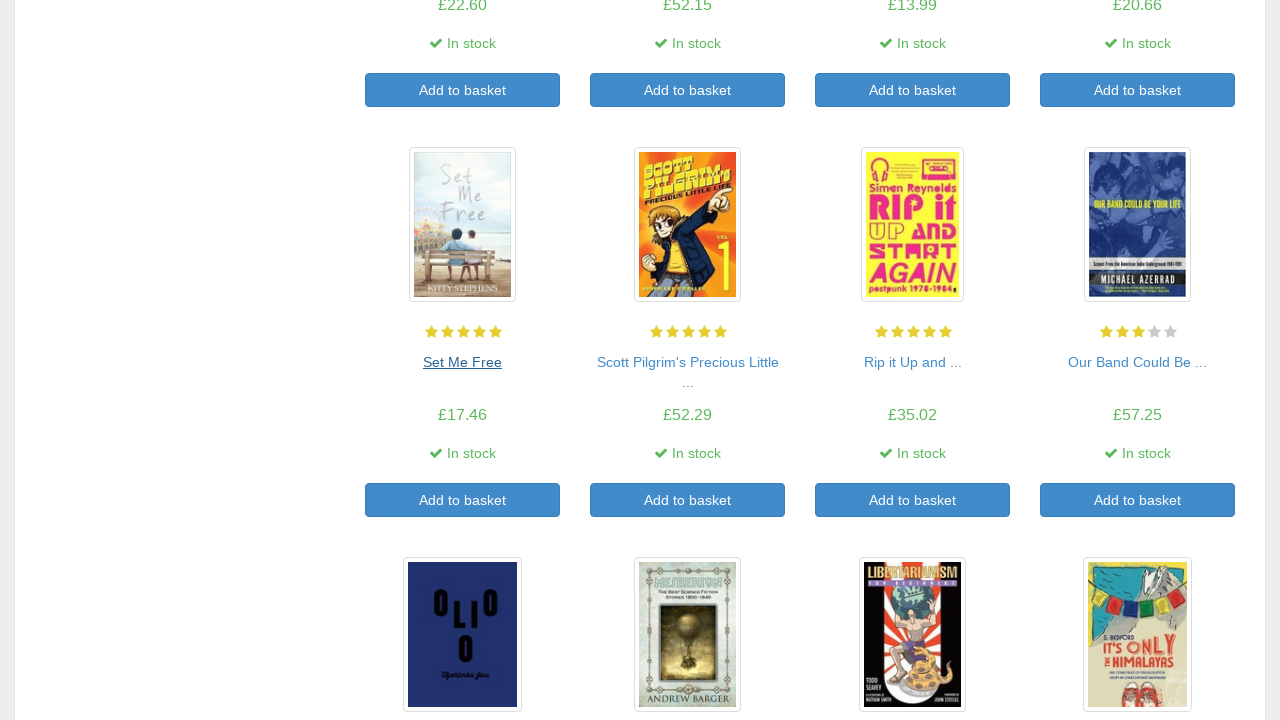

Clicked on book #14 title to navigate to detail page at (688, 362) on article.product_pod >> nth=13 >> h3 a
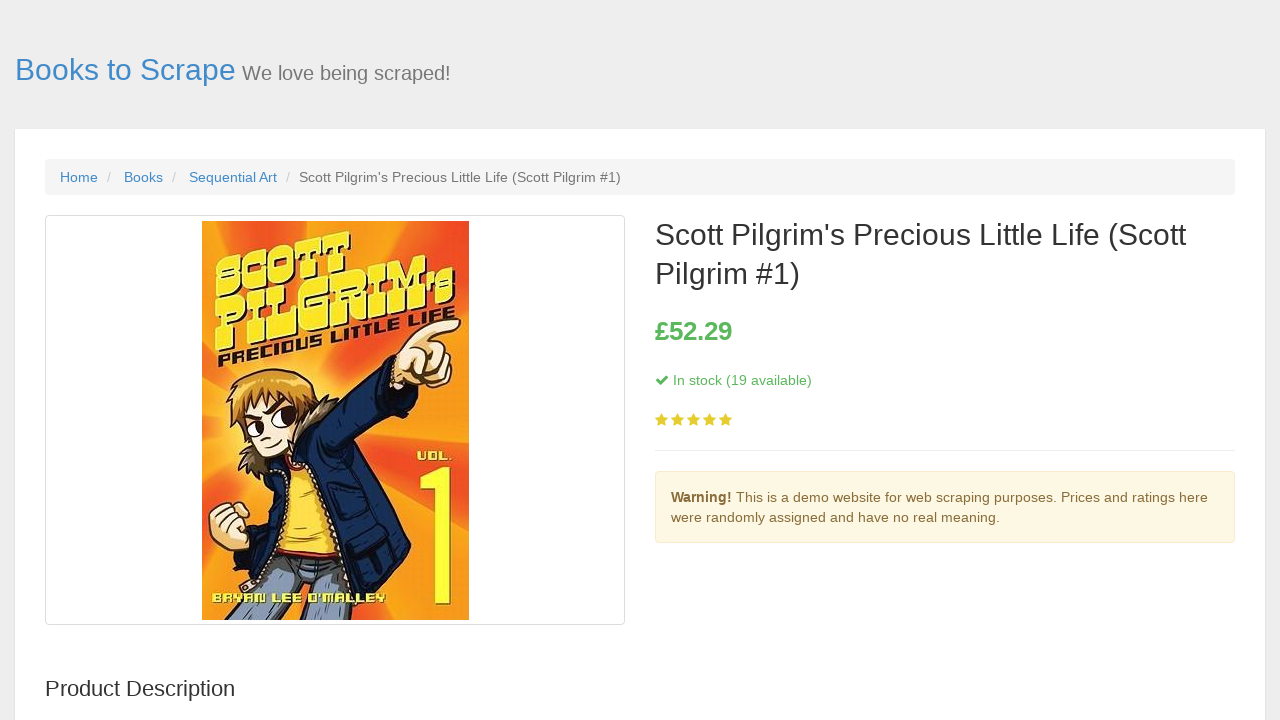

Book detail page loaded - heading element appeared
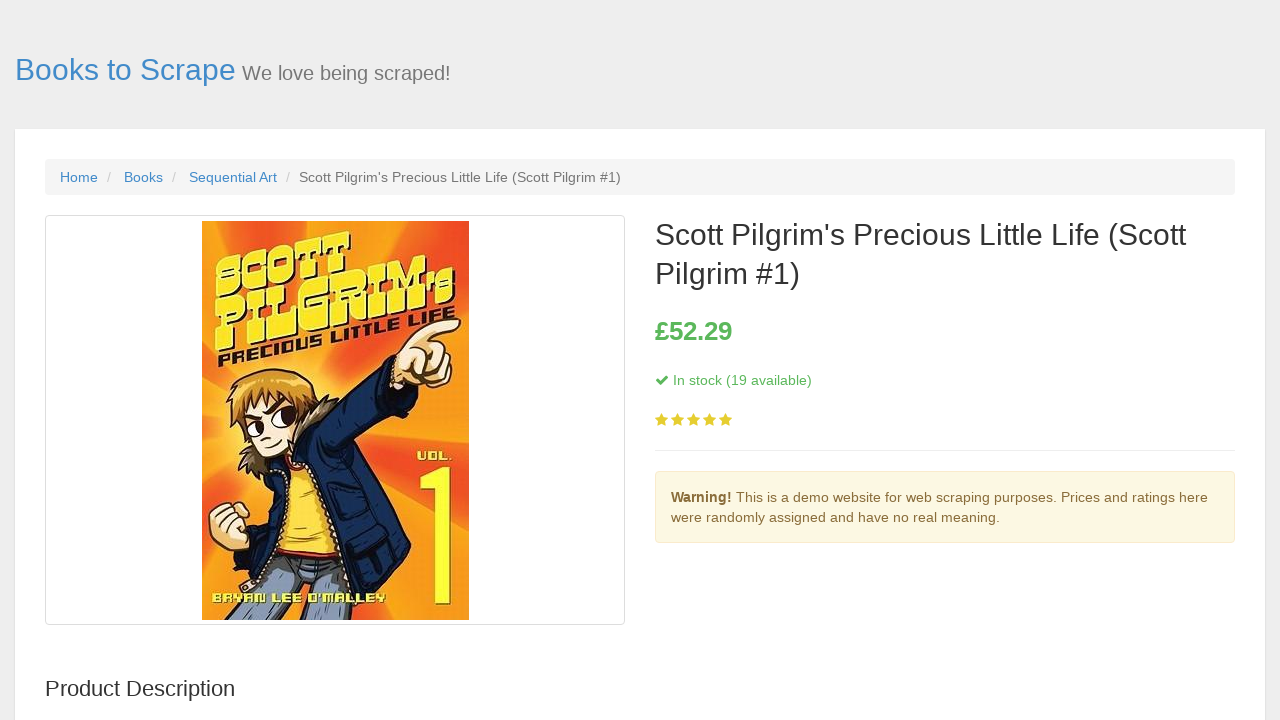

Price element is visible on book detail page
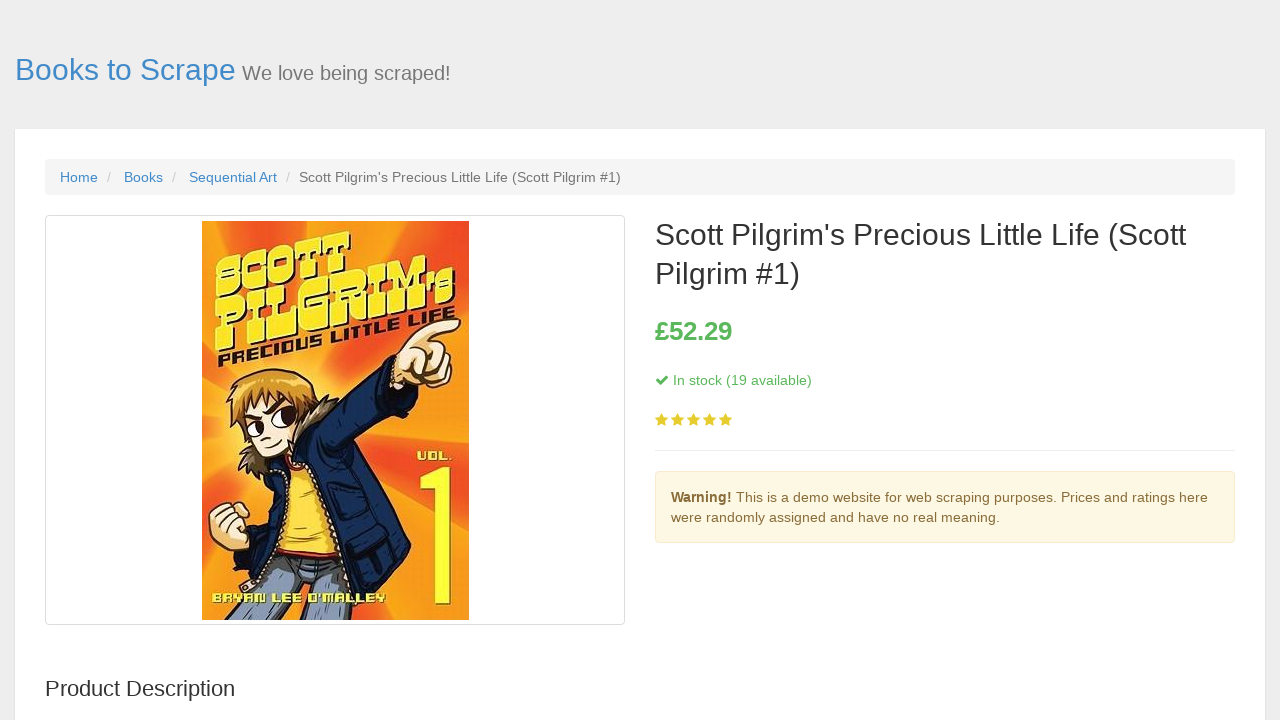

Stock availability element is visible on book detail page
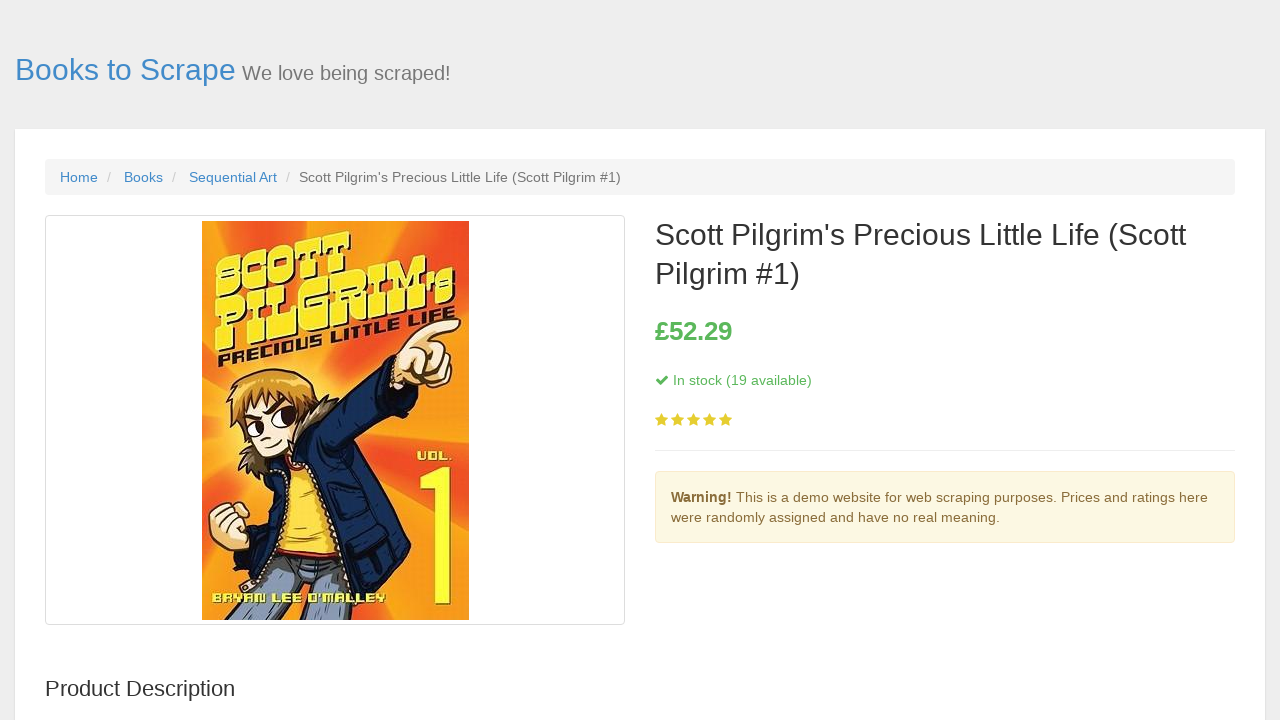

Navigated back to book listing page
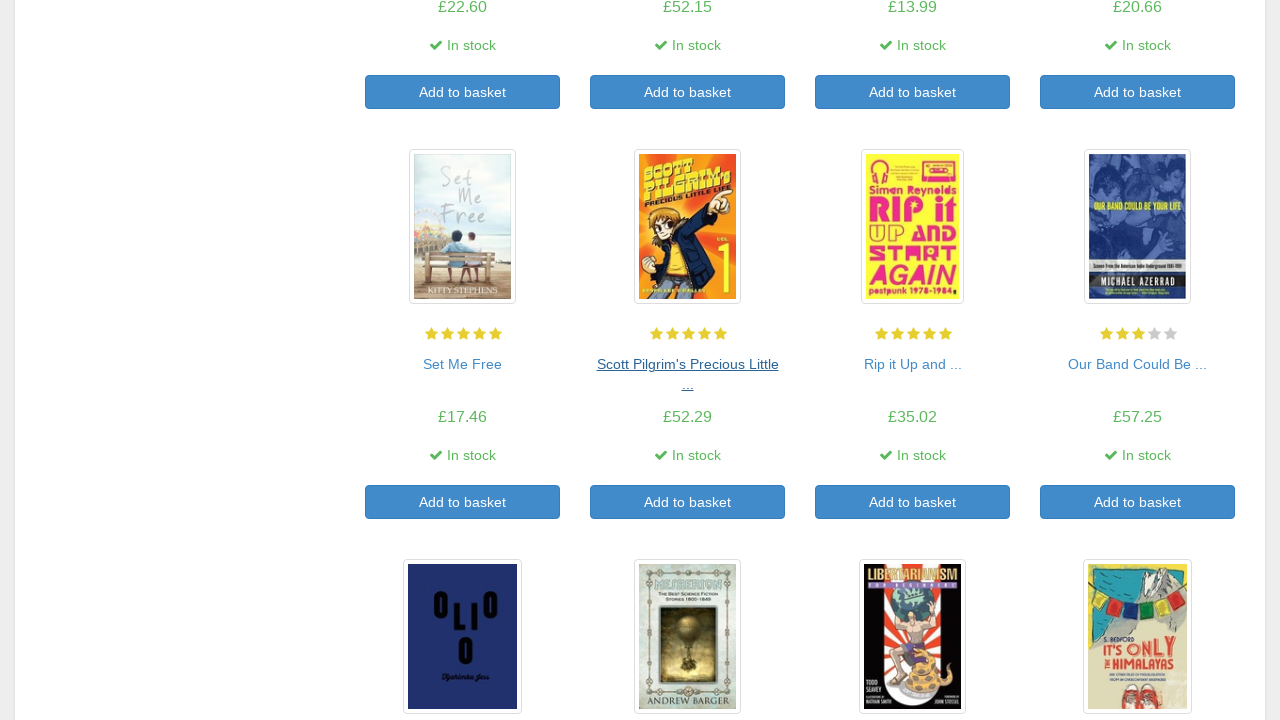

Book listing page reloaded with product elements visible
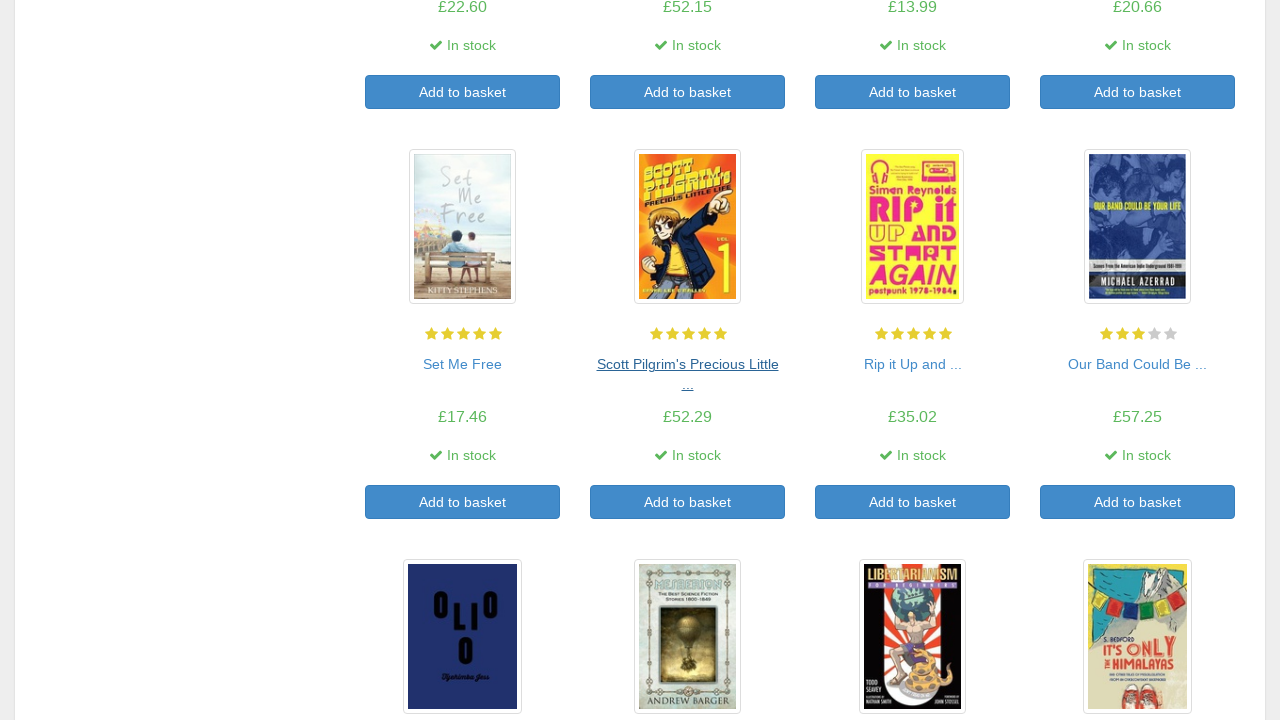

Selected book #15 from the listing
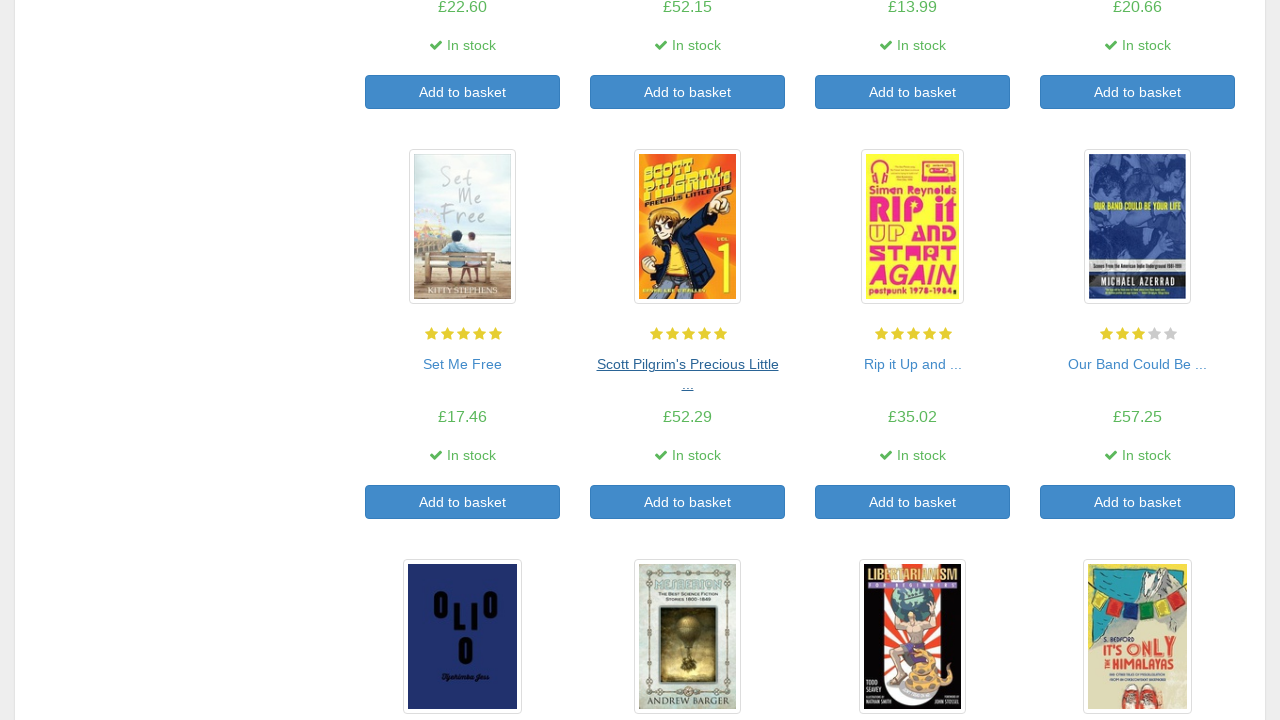

Clicked on book #15 title to navigate to detail page at (912, 364) on article.product_pod >> nth=14 >> h3 a
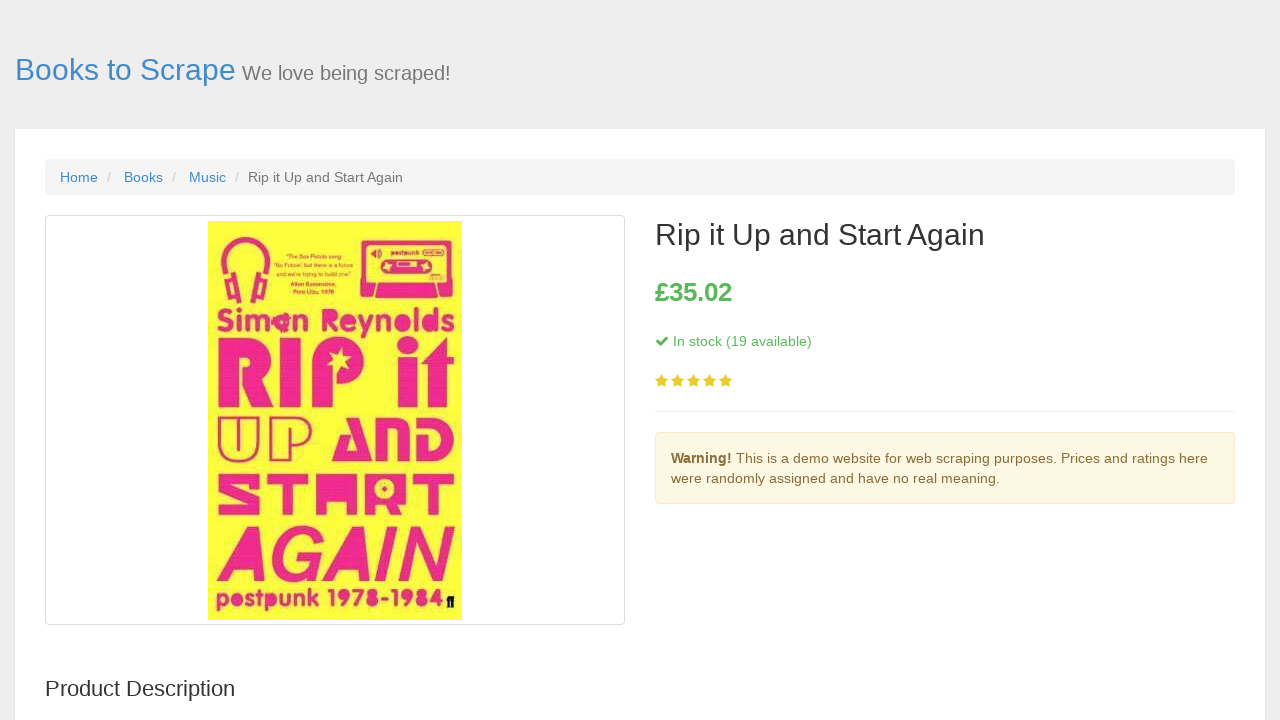

Book detail page loaded - heading element appeared
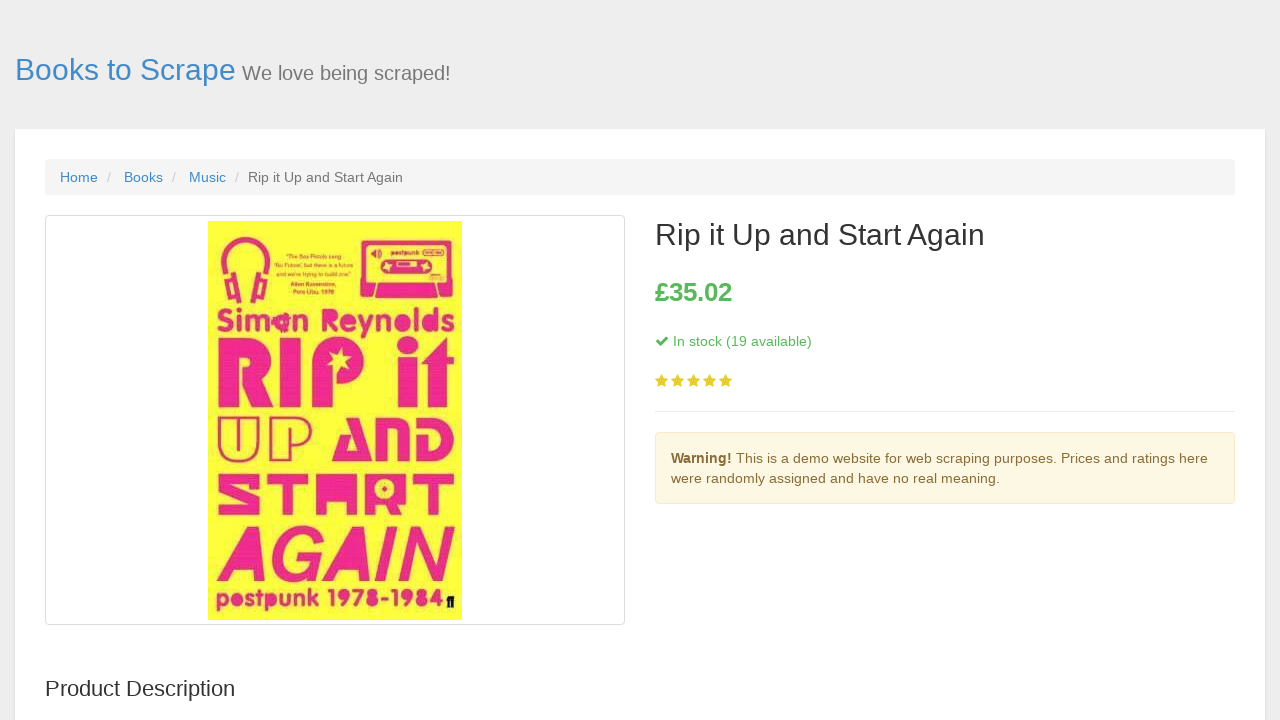

Price element is visible on book detail page
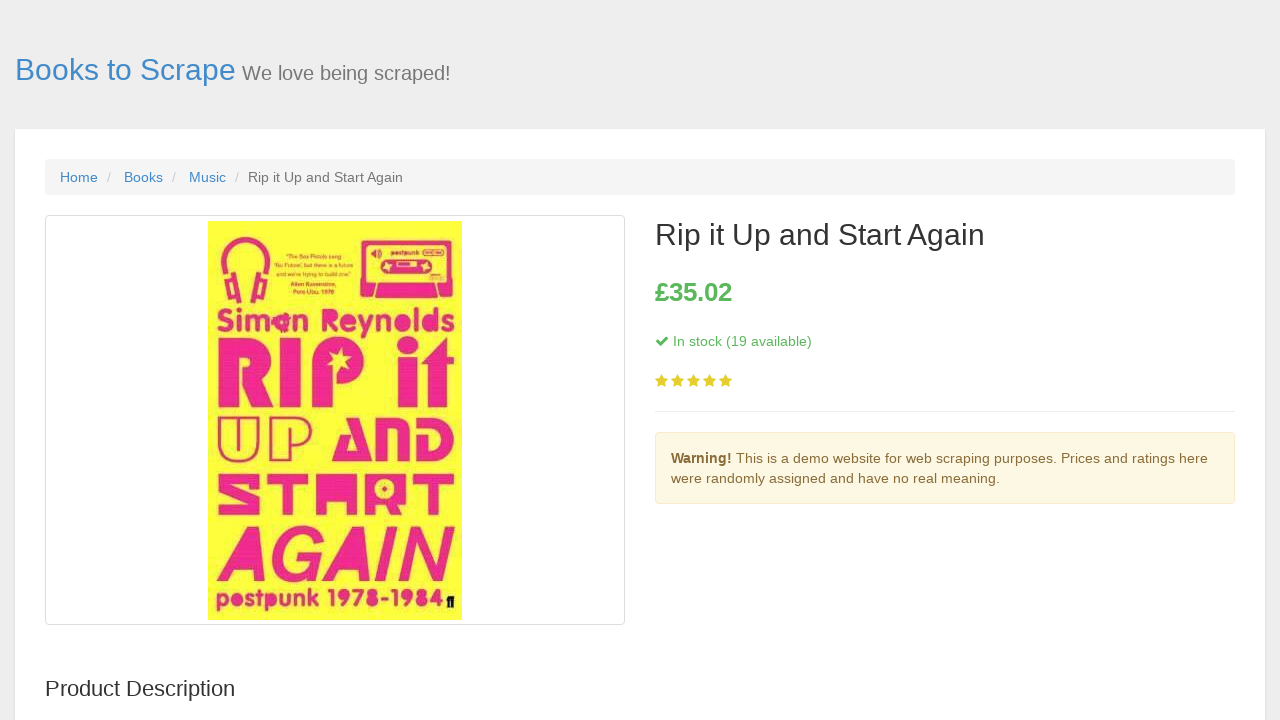

Stock availability element is visible on book detail page
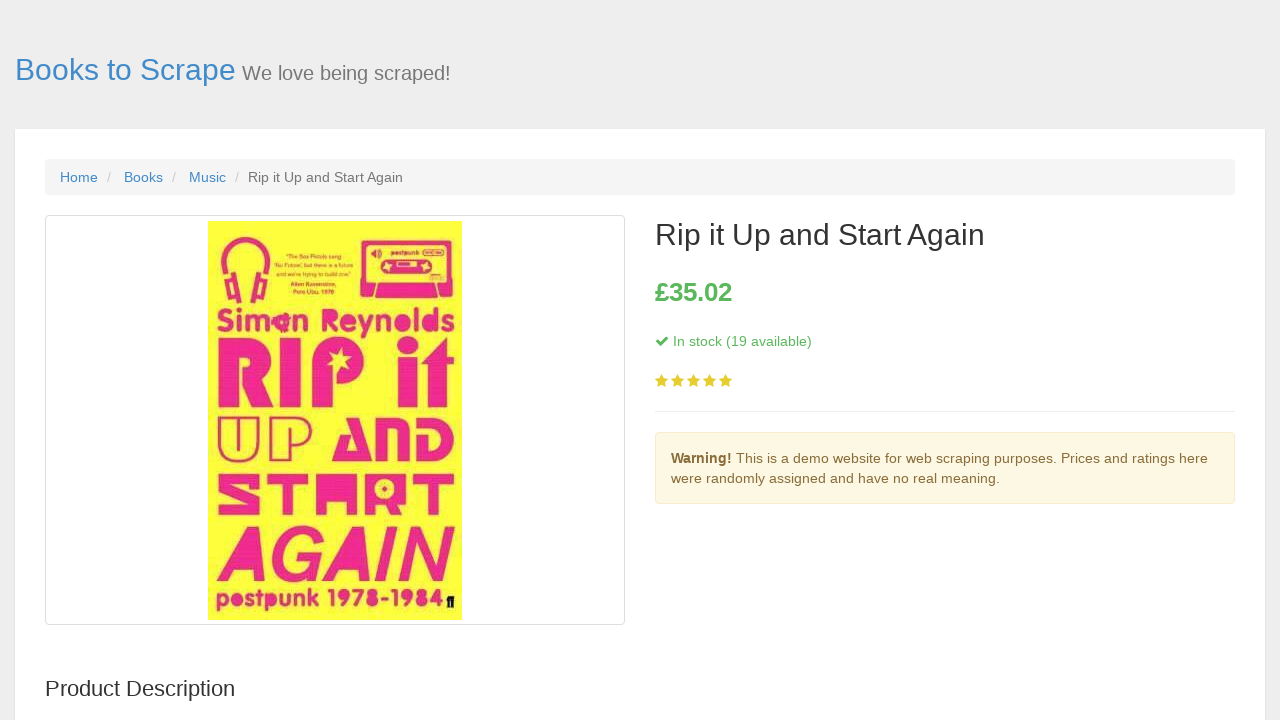

Navigated back to book listing page
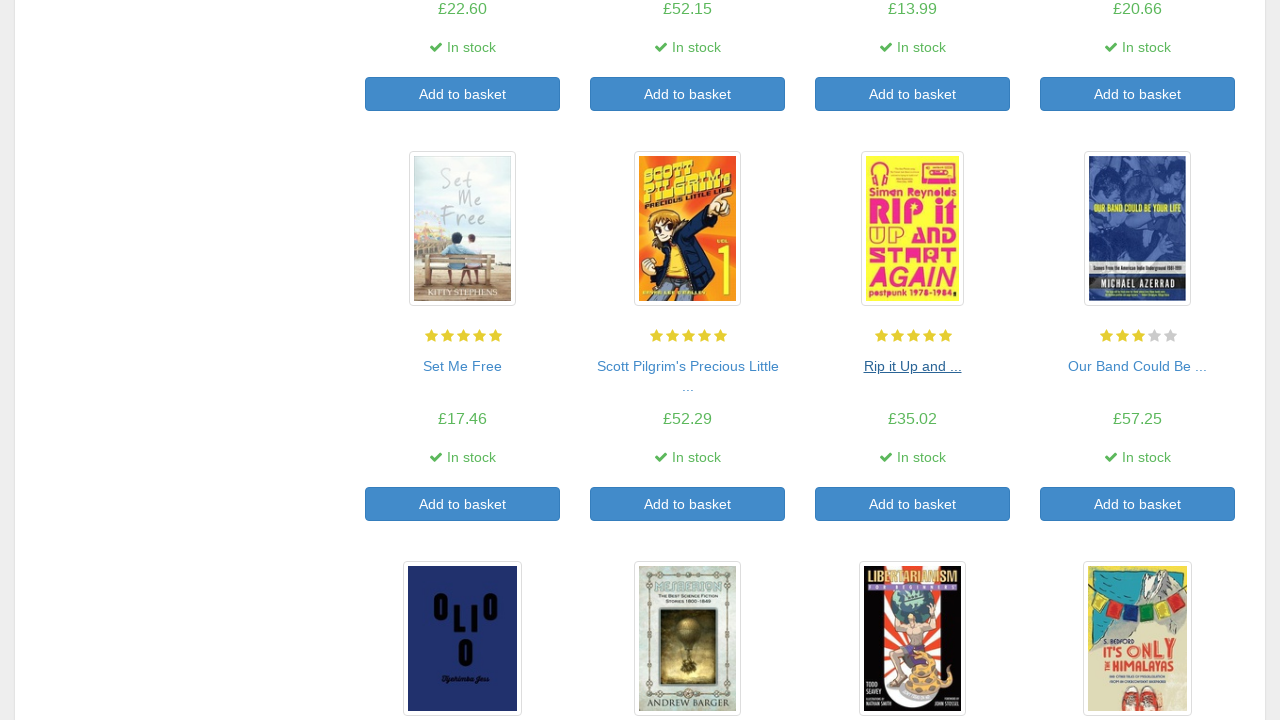

Book listing page reloaded with product elements visible
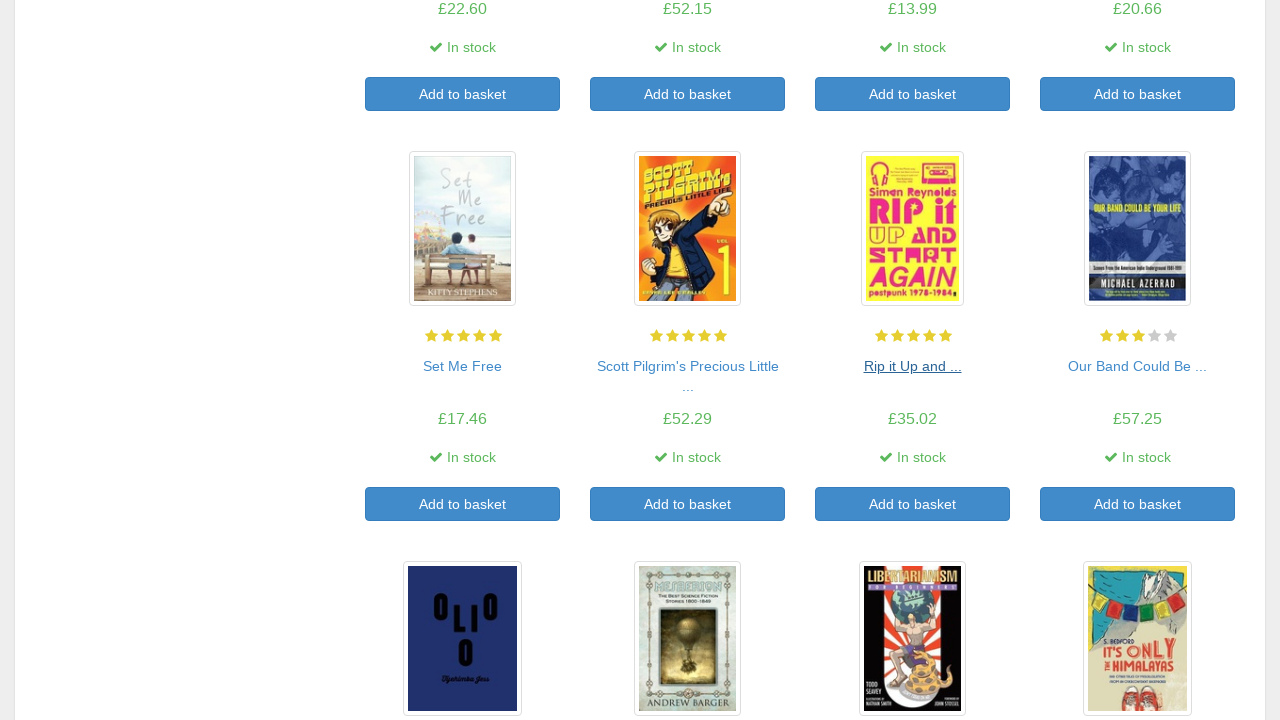

Selected book #16 from the listing
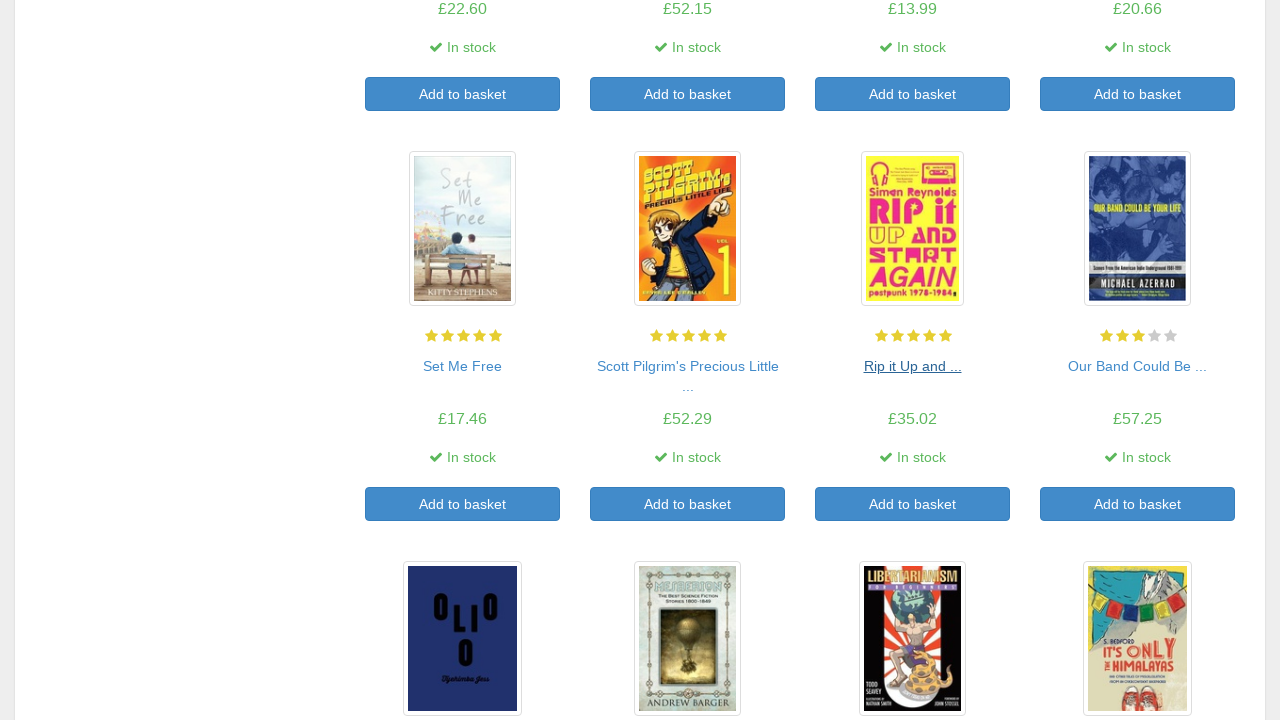

Clicked on book #16 title to navigate to detail page at (1138, 366) on article.product_pod >> nth=15 >> h3 a
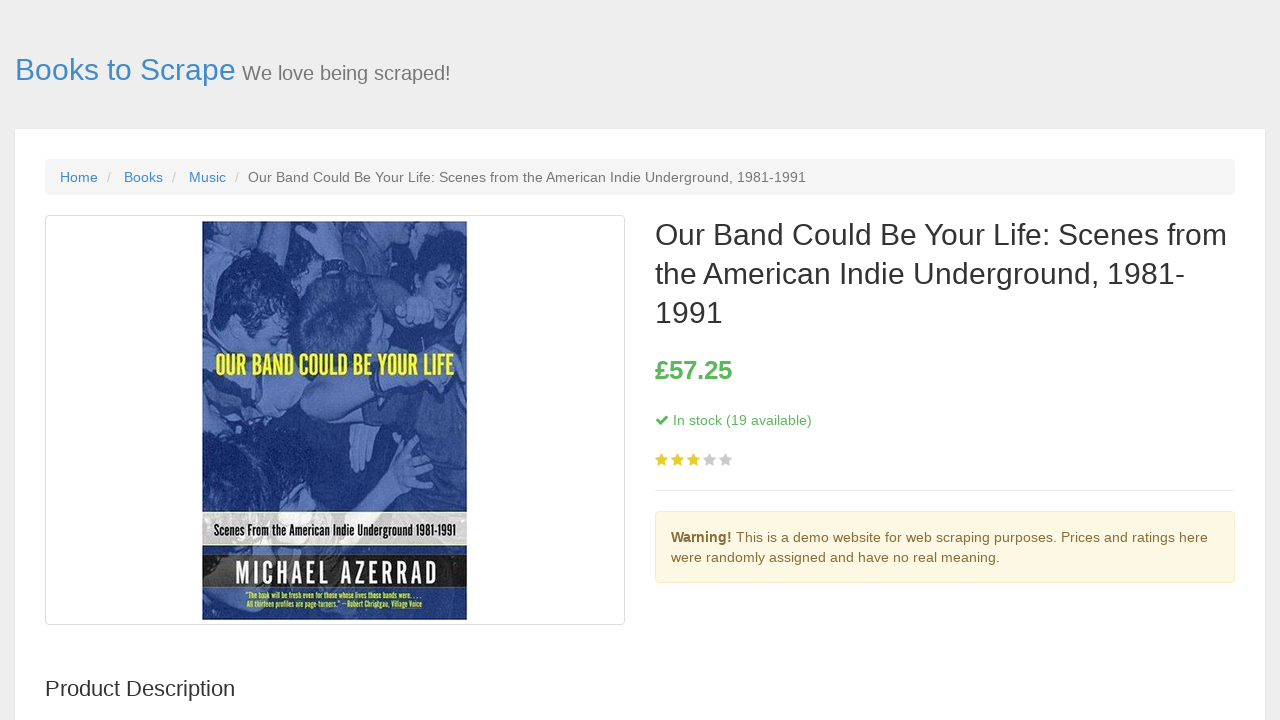

Book detail page loaded - heading element appeared
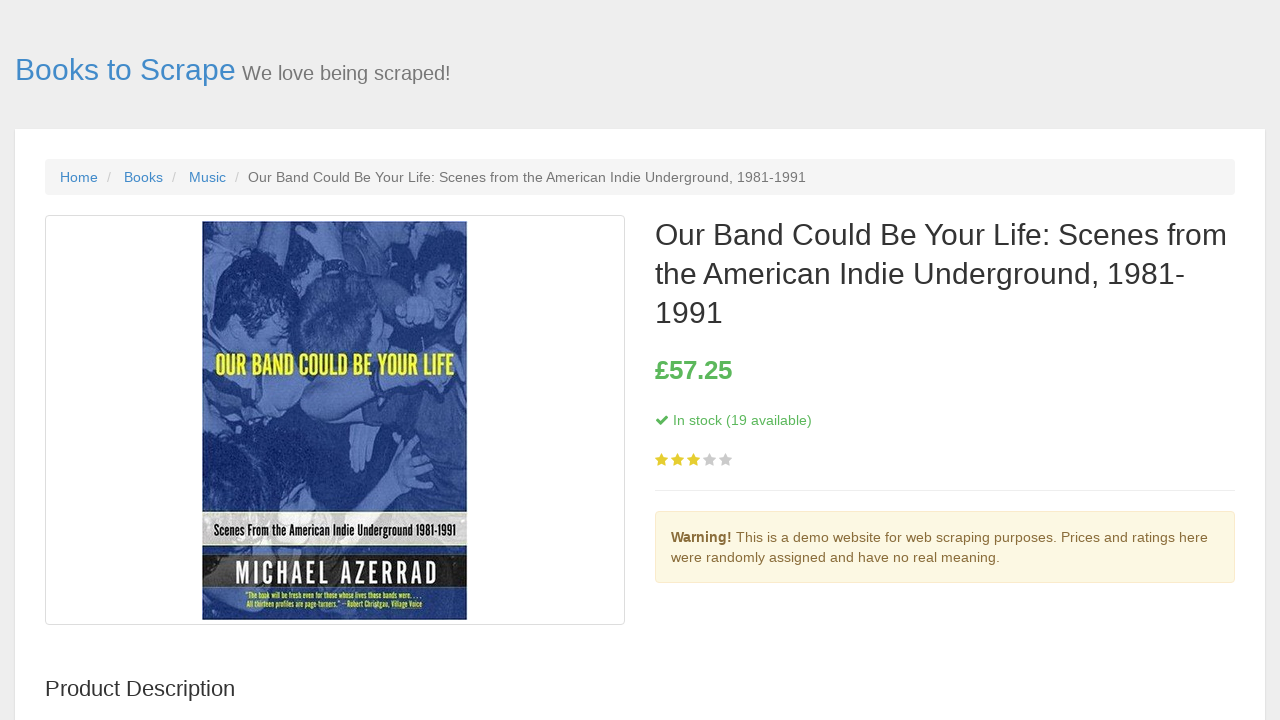

Price element is visible on book detail page
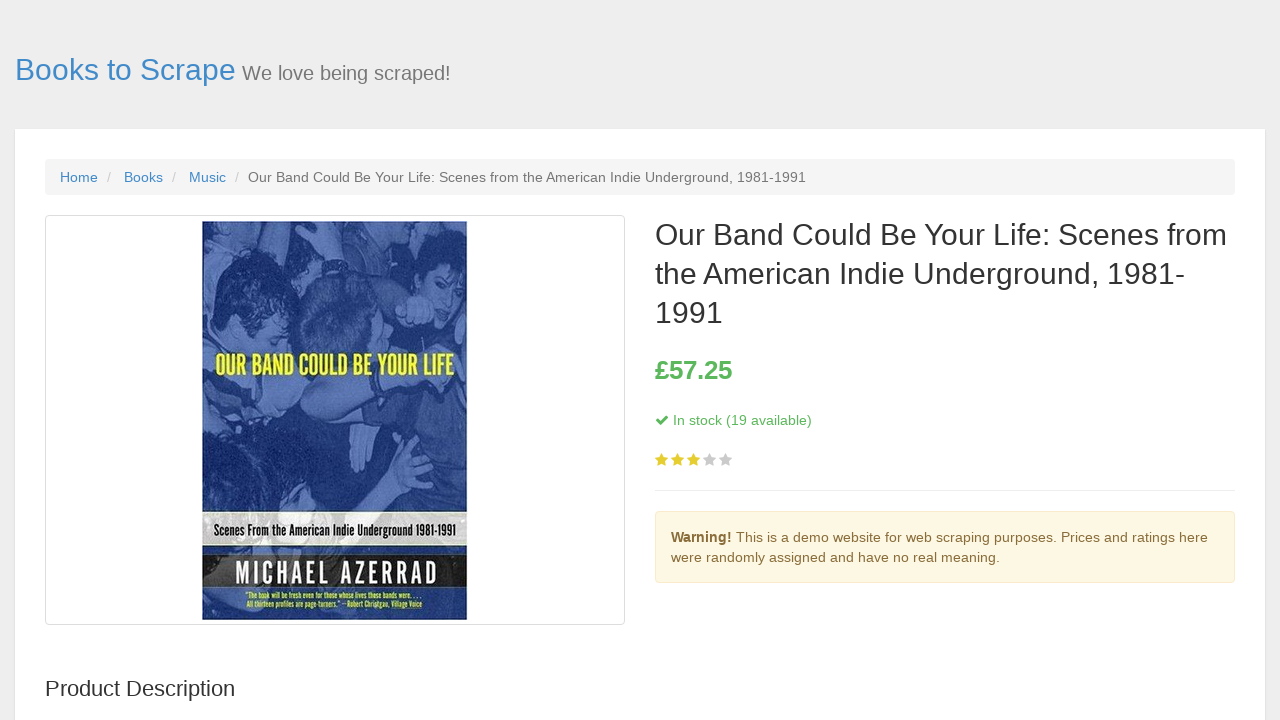

Stock availability element is visible on book detail page
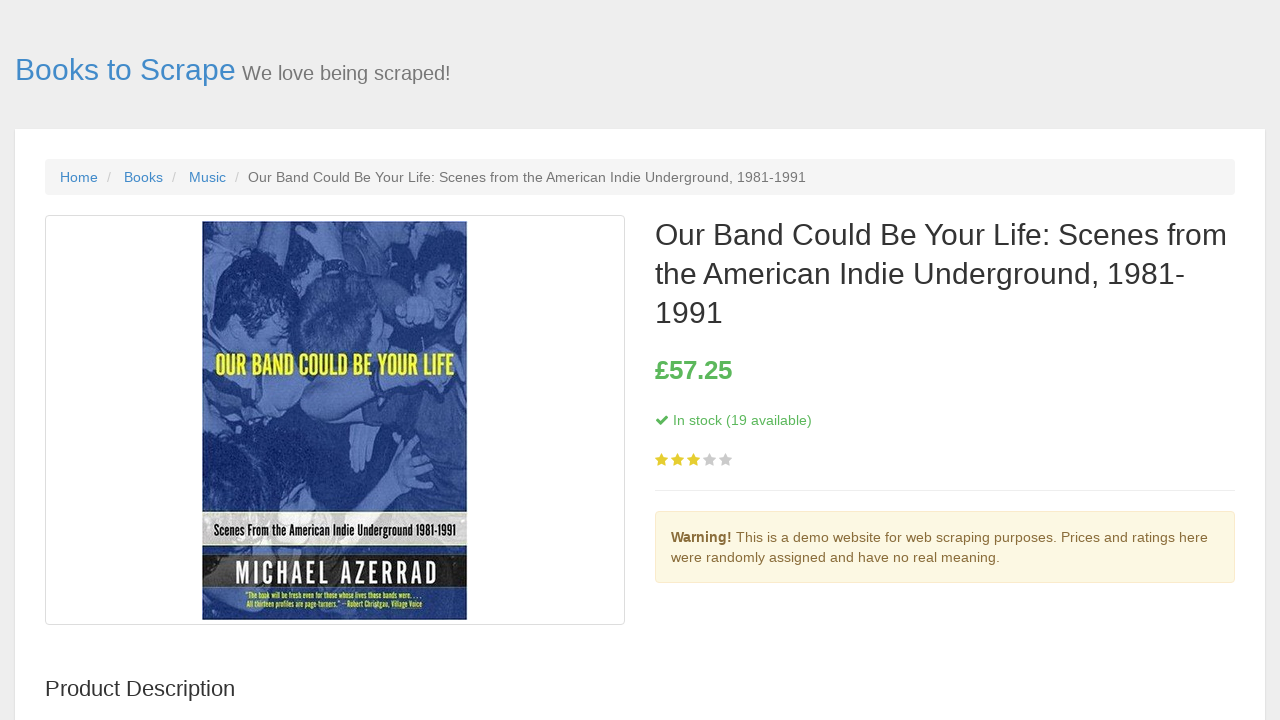

Navigated back to book listing page
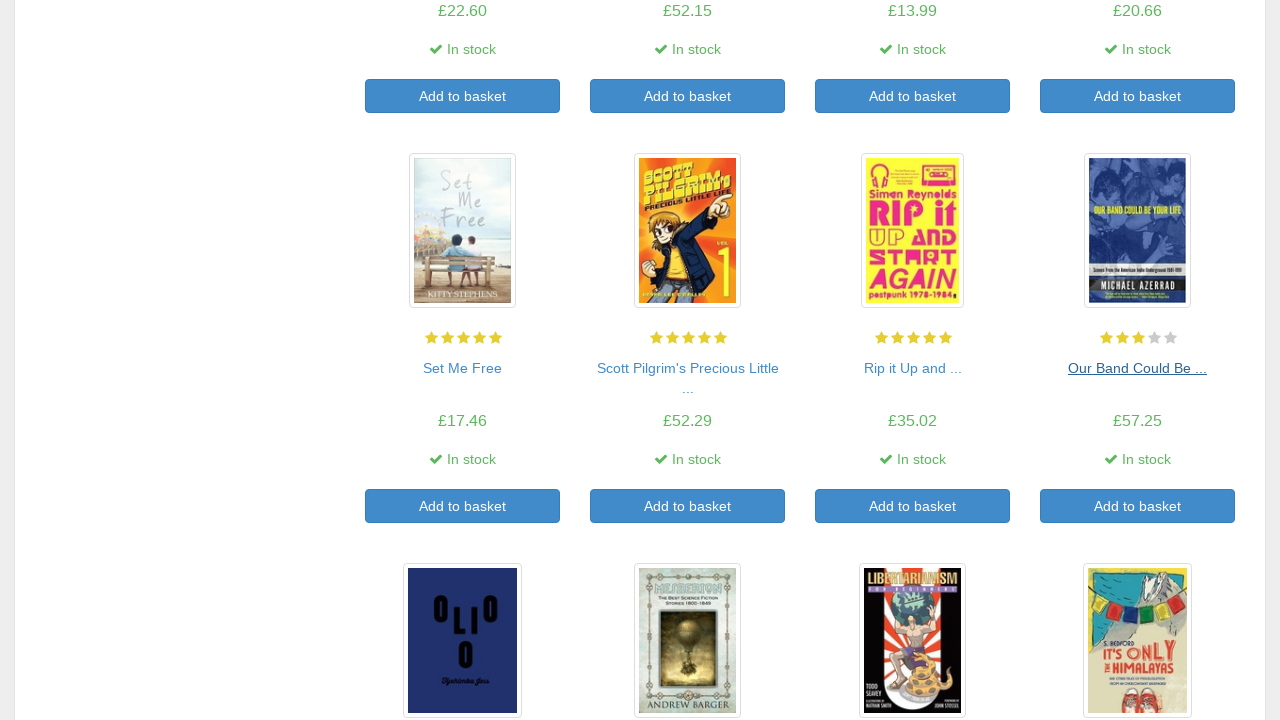

Book listing page reloaded with product elements visible
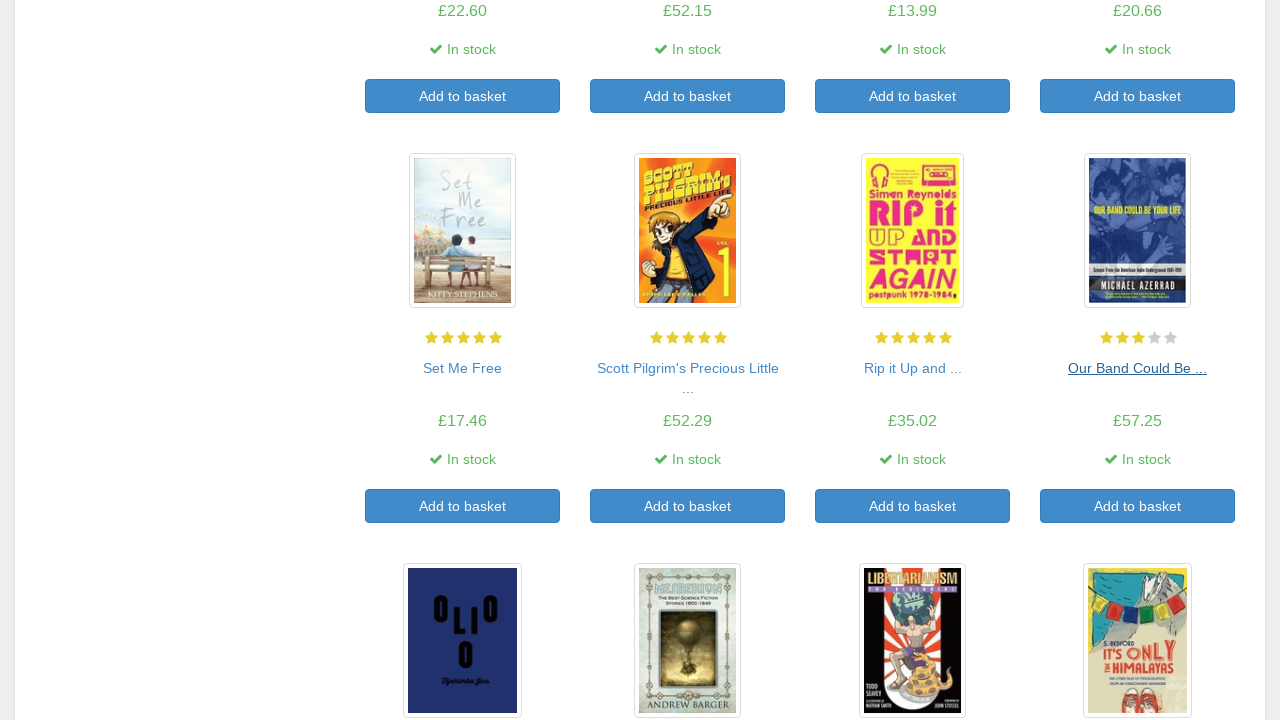

Selected book #17 from the listing
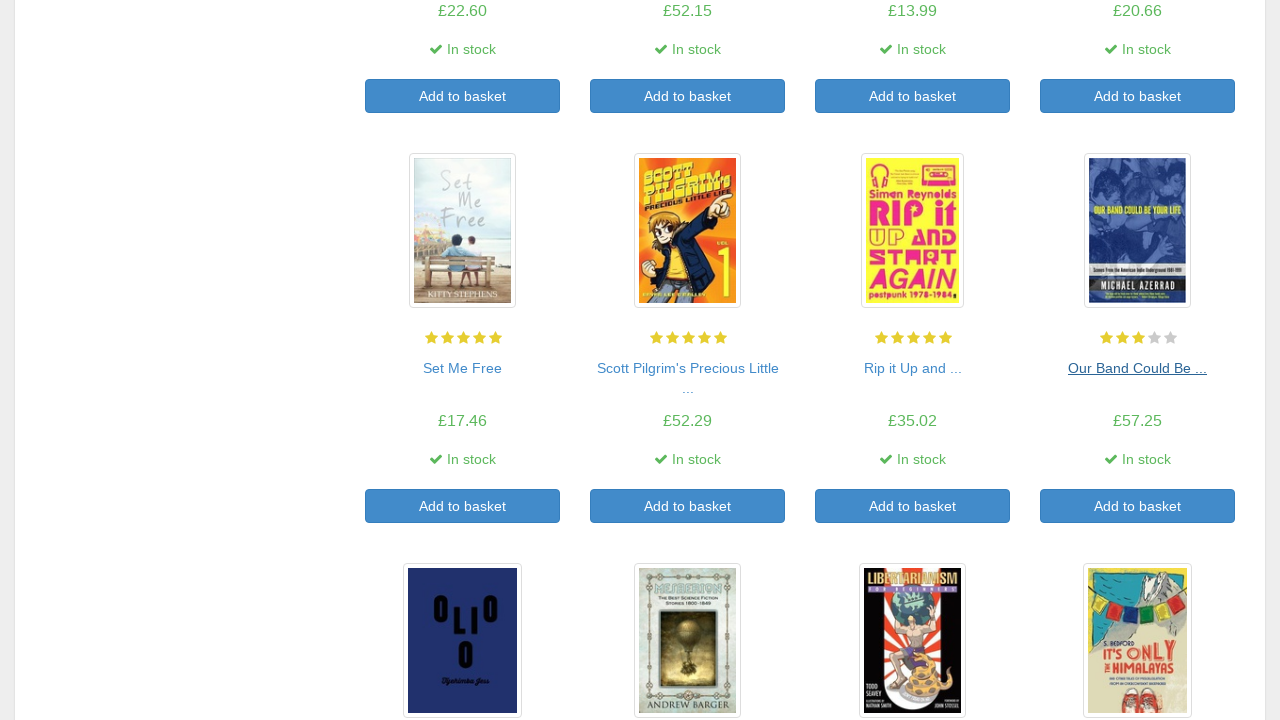

Clicked on book #17 title to navigate to detail page at (462, 443) on article.product_pod >> nth=16 >> h3 a
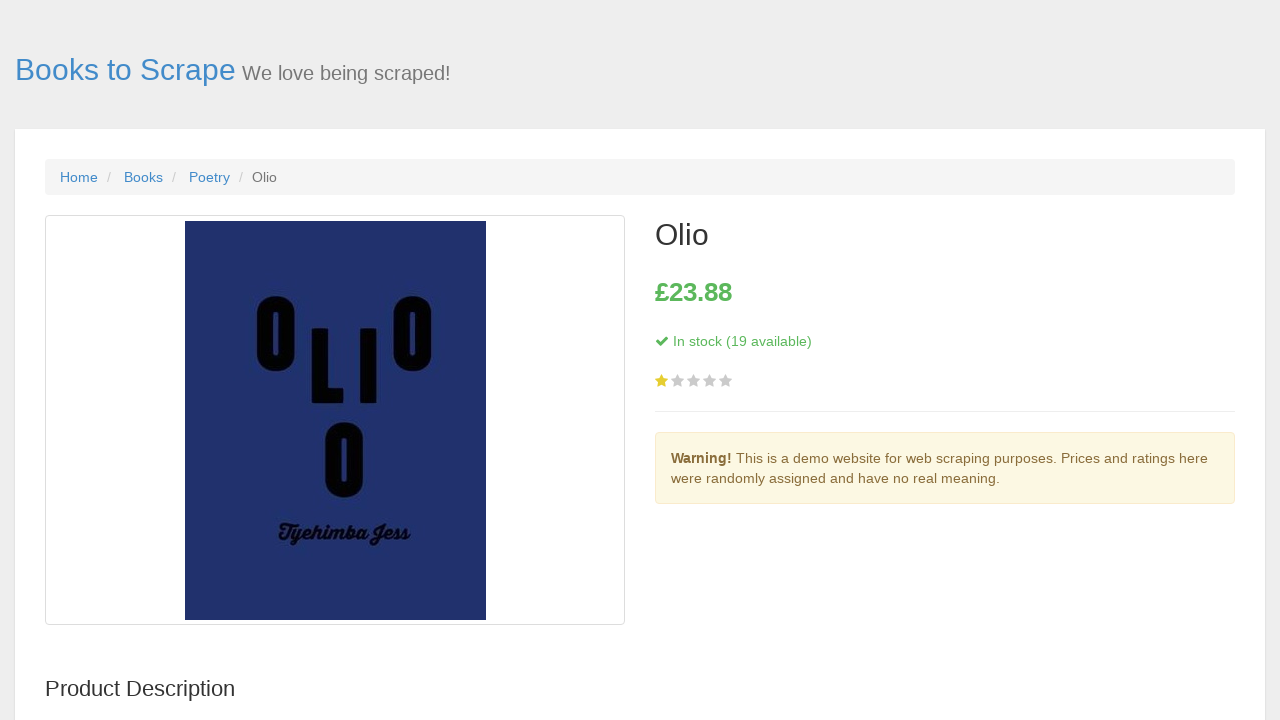

Book detail page loaded - heading element appeared
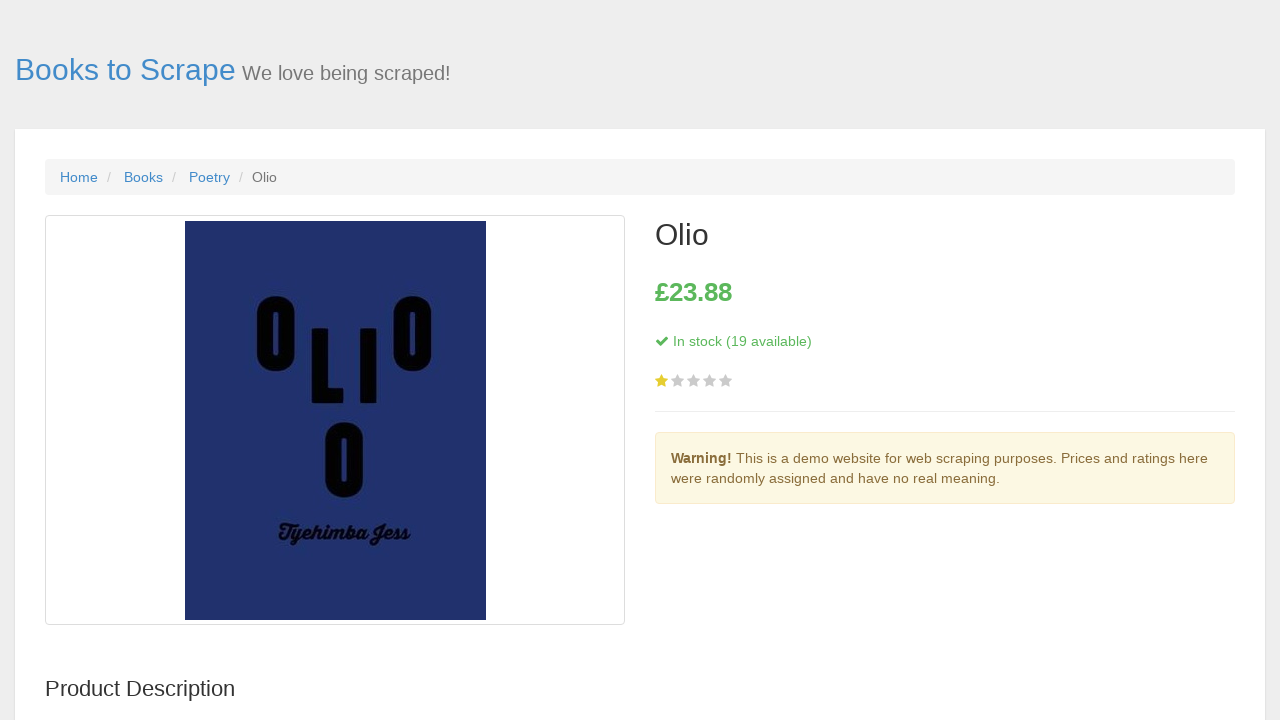

Price element is visible on book detail page
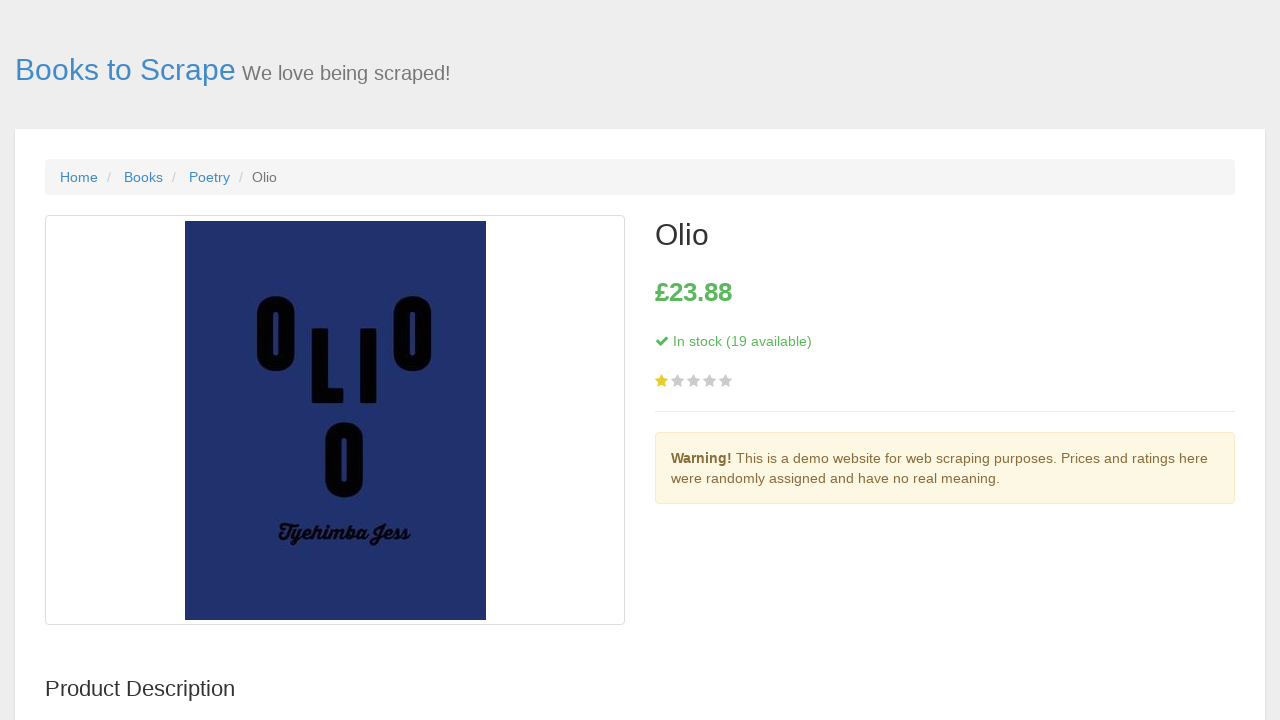

Stock availability element is visible on book detail page
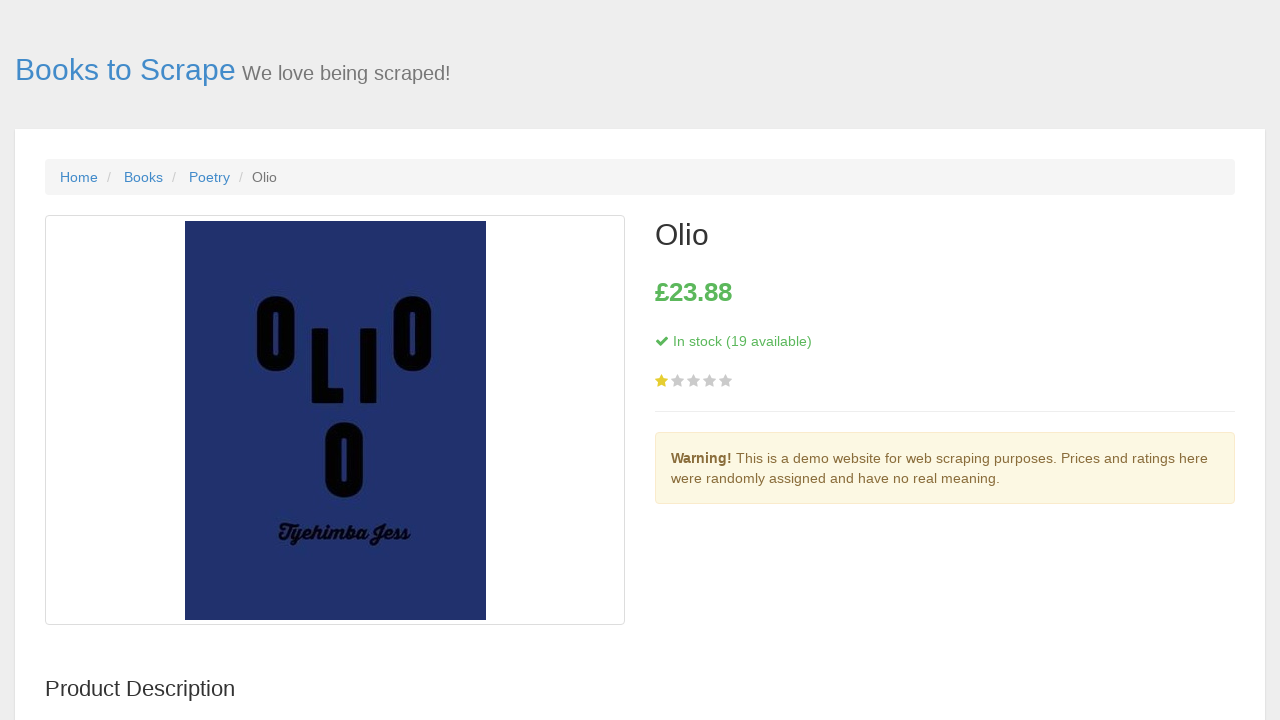

Navigated back to book listing page
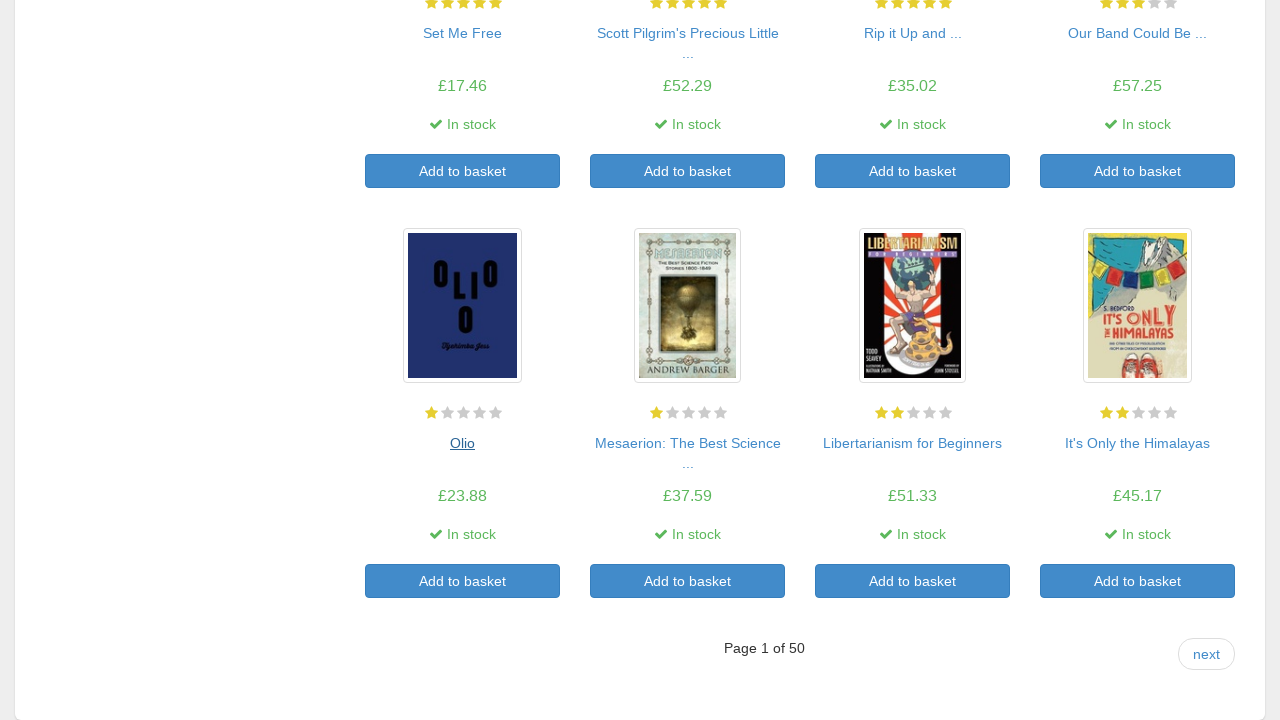

Book listing page reloaded with product elements visible
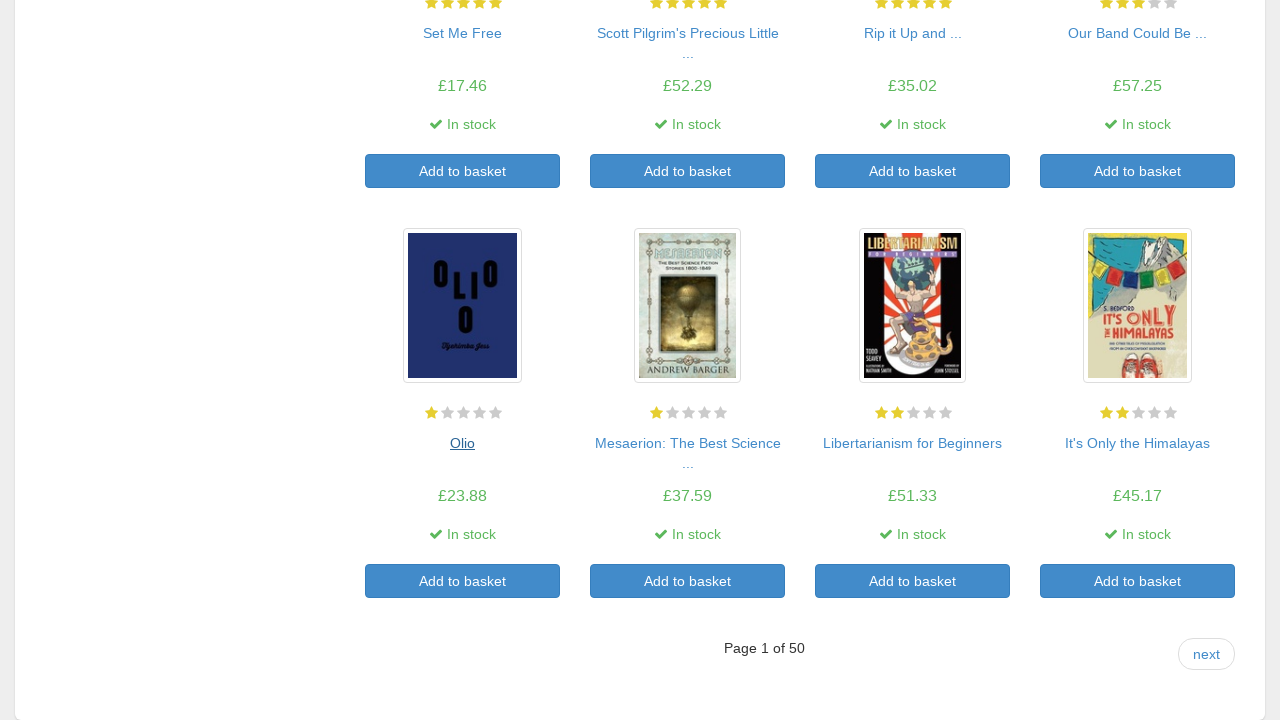

Selected book #18 from the listing
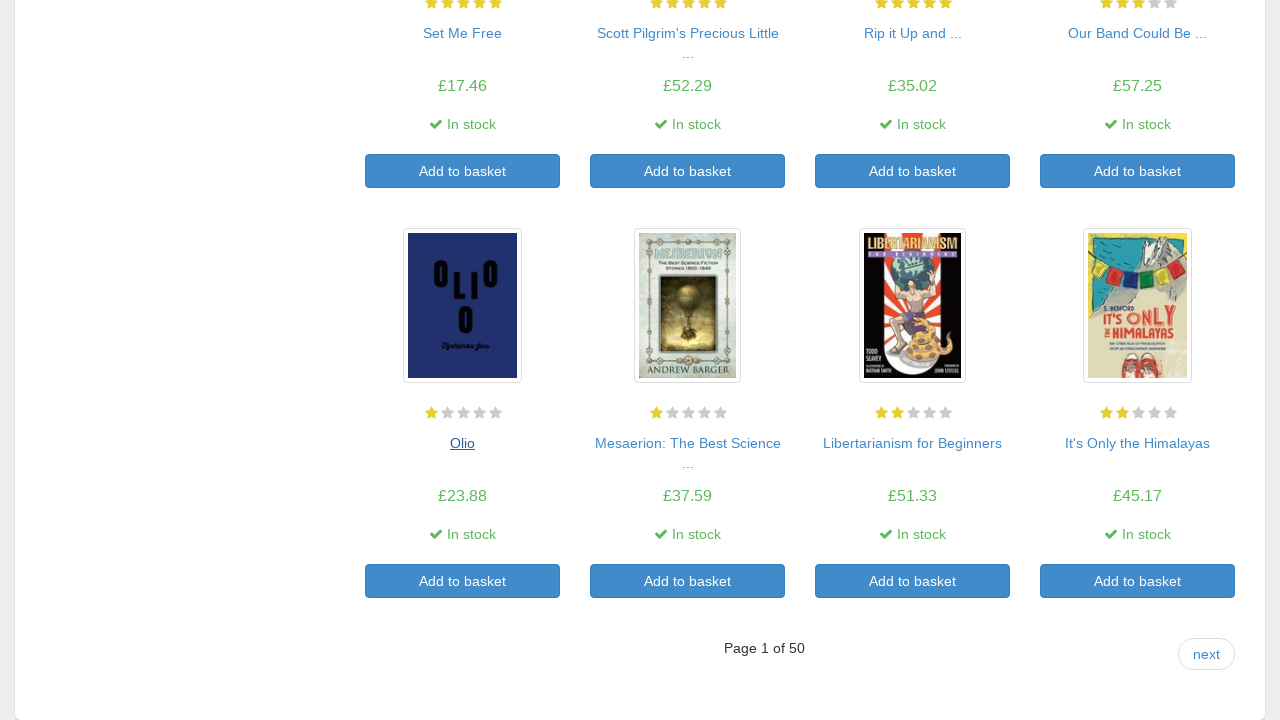

Clicked on book #18 title to navigate to detail page at (688, 443) on article.product_pod >> nth=17 >> h3 a
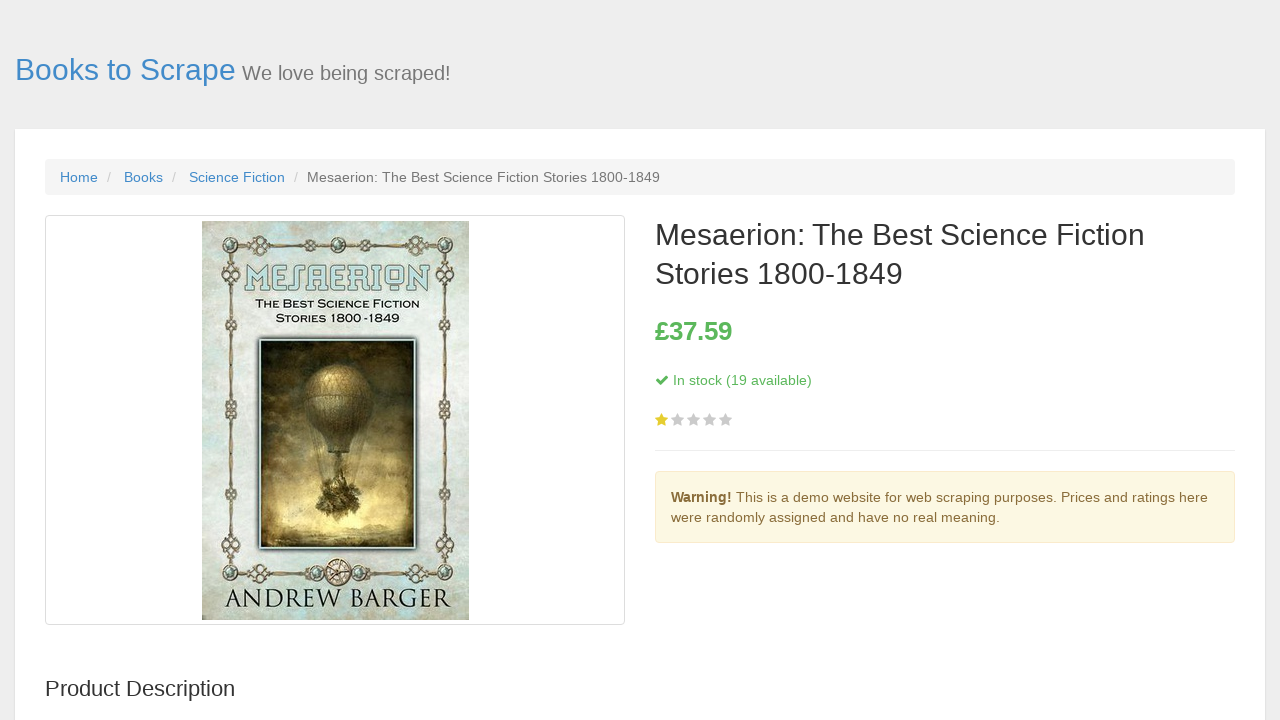

Book detail page loaded - heading element appeared
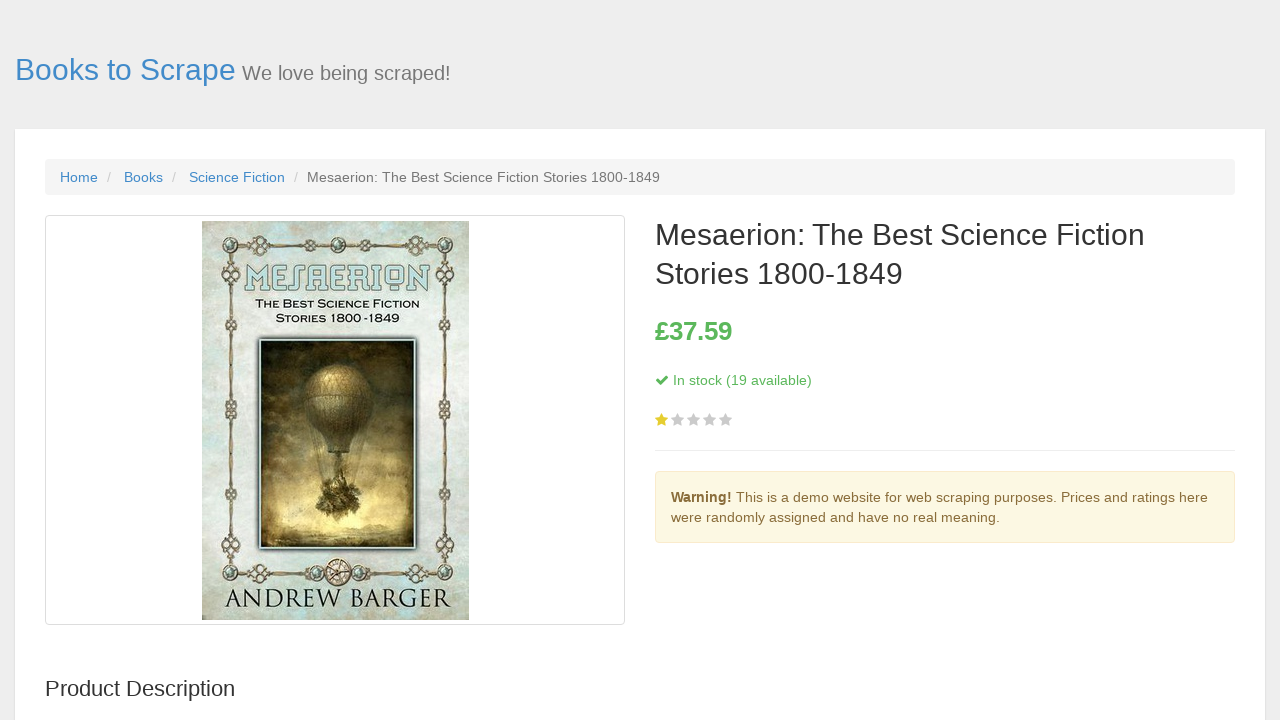

Price element is visible on book detail page
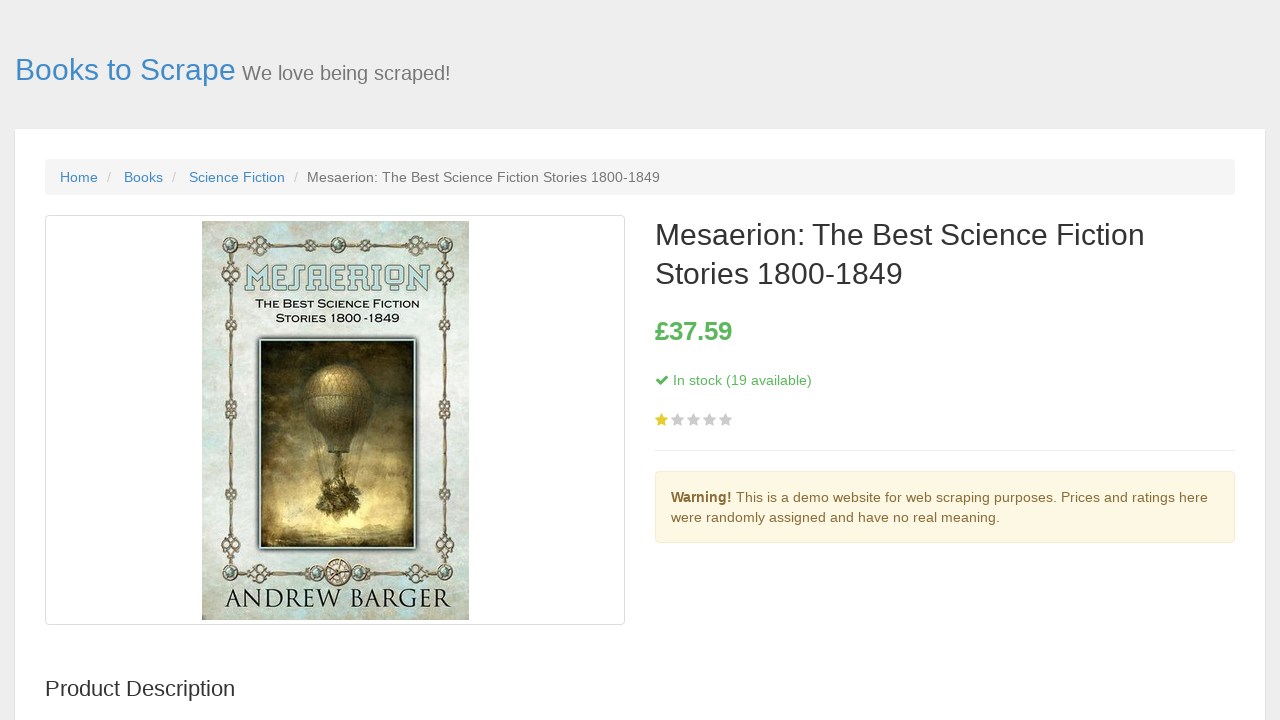

Stock availability element is visible on book detail page
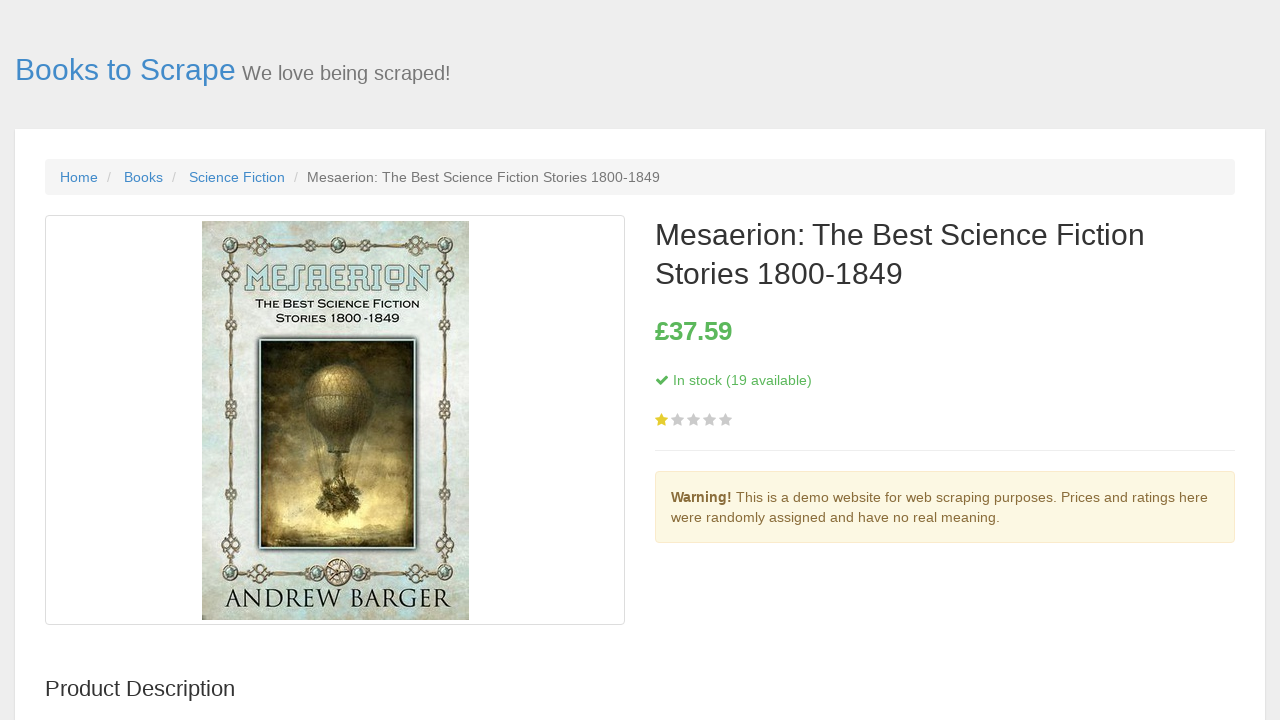

Navigated back to book listing page
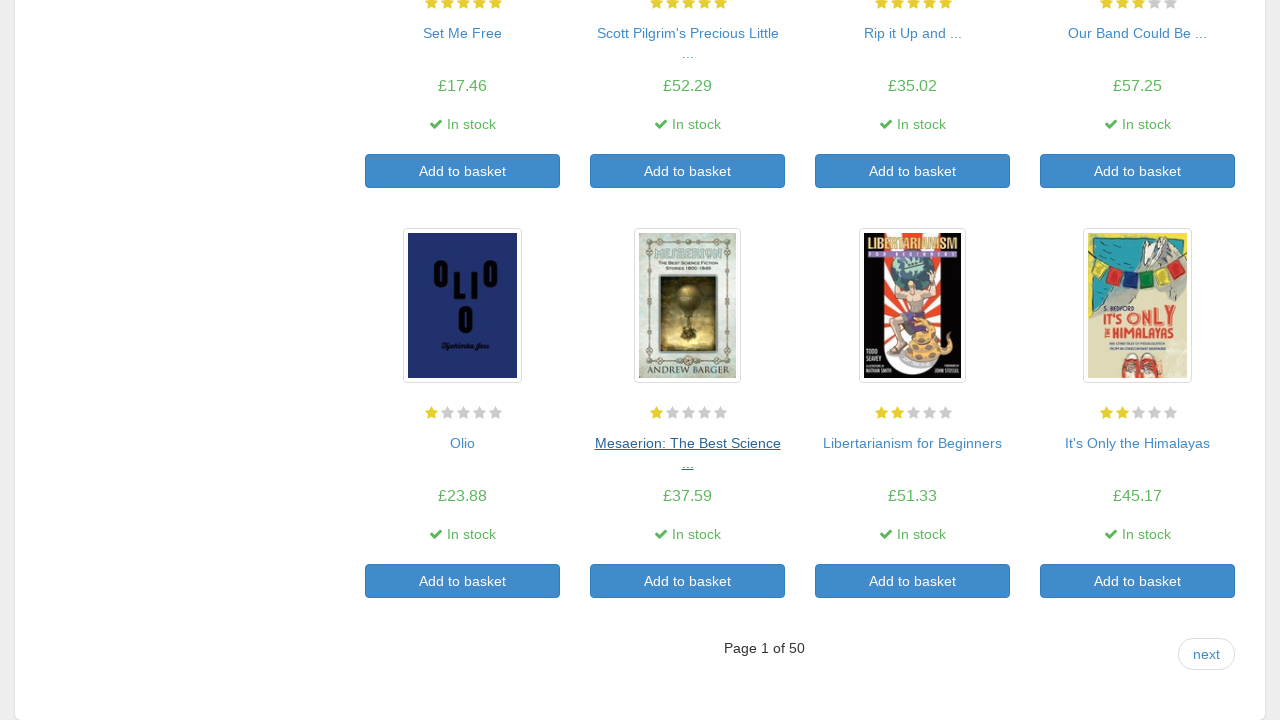

Book listing page reloaded with product elements visible
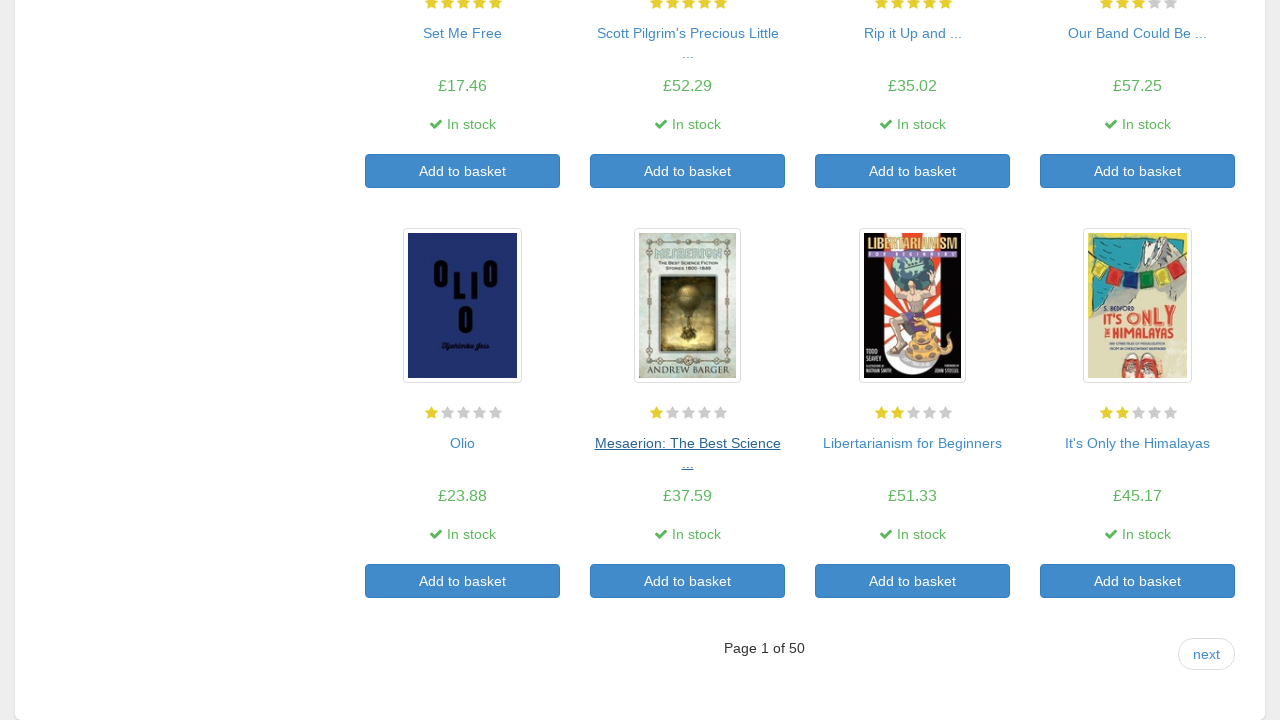

Selected book #19 from the listing
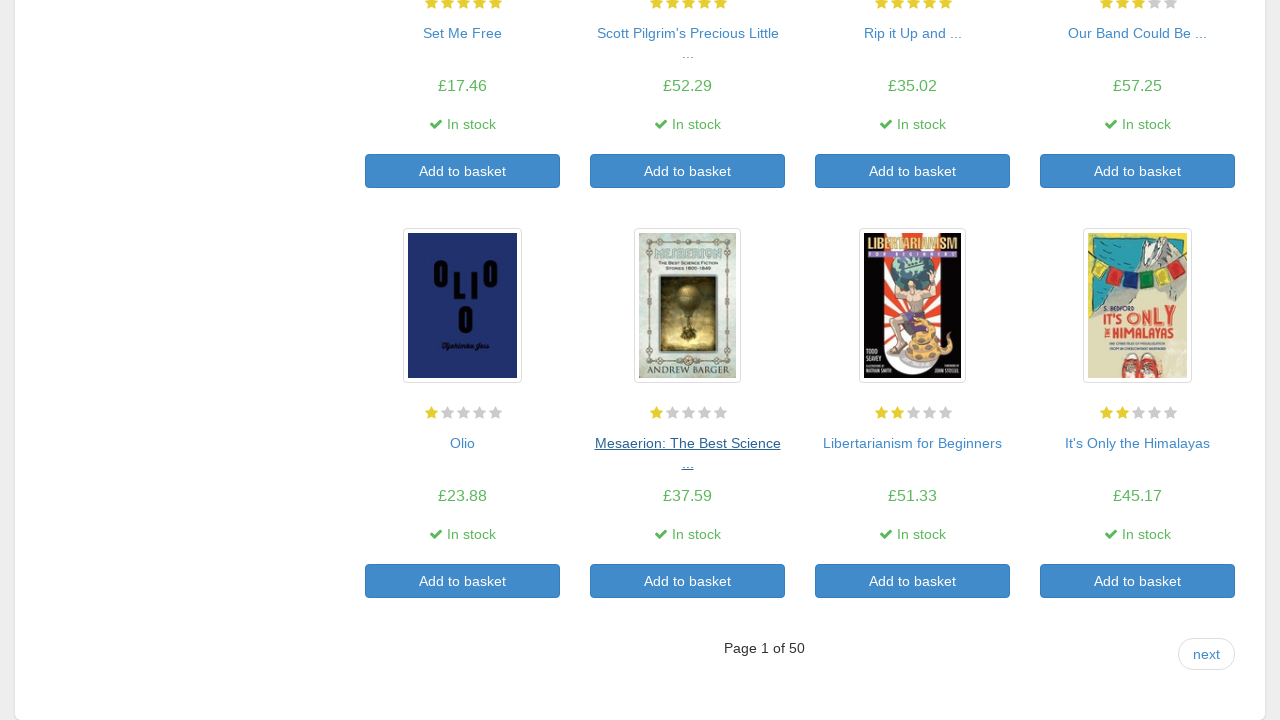

Clicked on book #19 title to navigate to detail page at (912, 443) on article.product_pod >> nth=18 >> h3 a
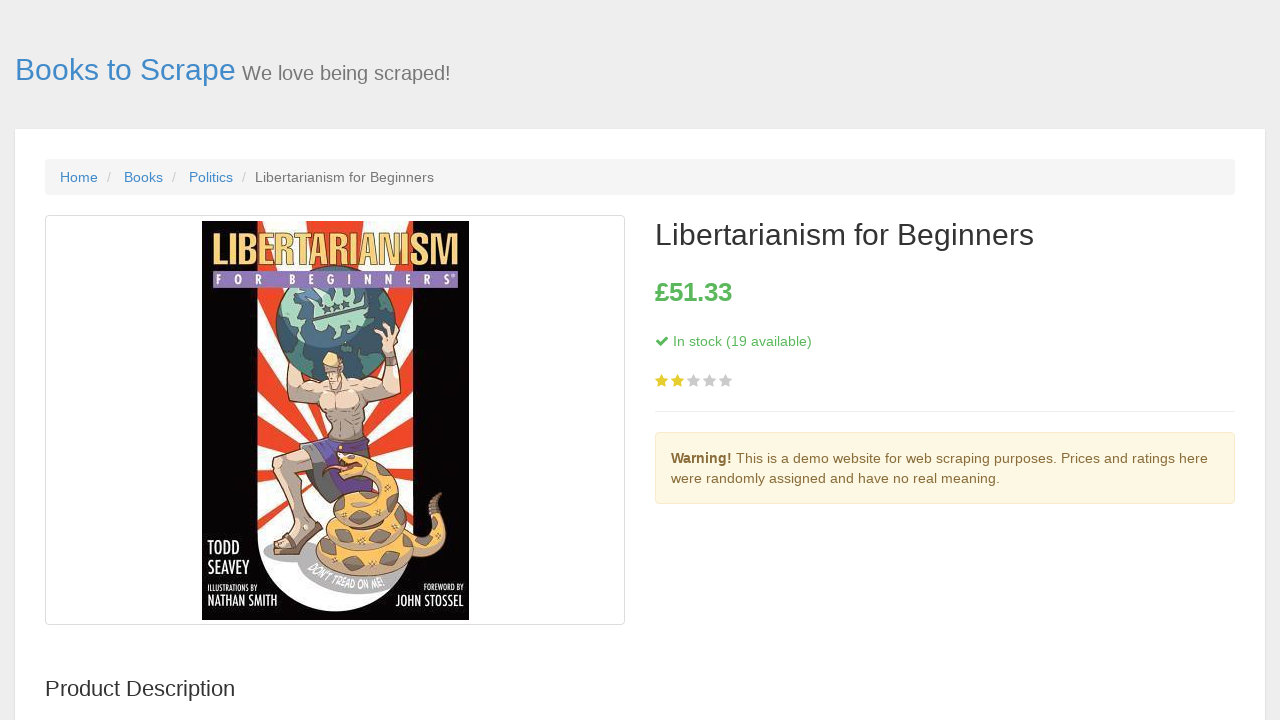

Book detail page loaded - heading element appeared
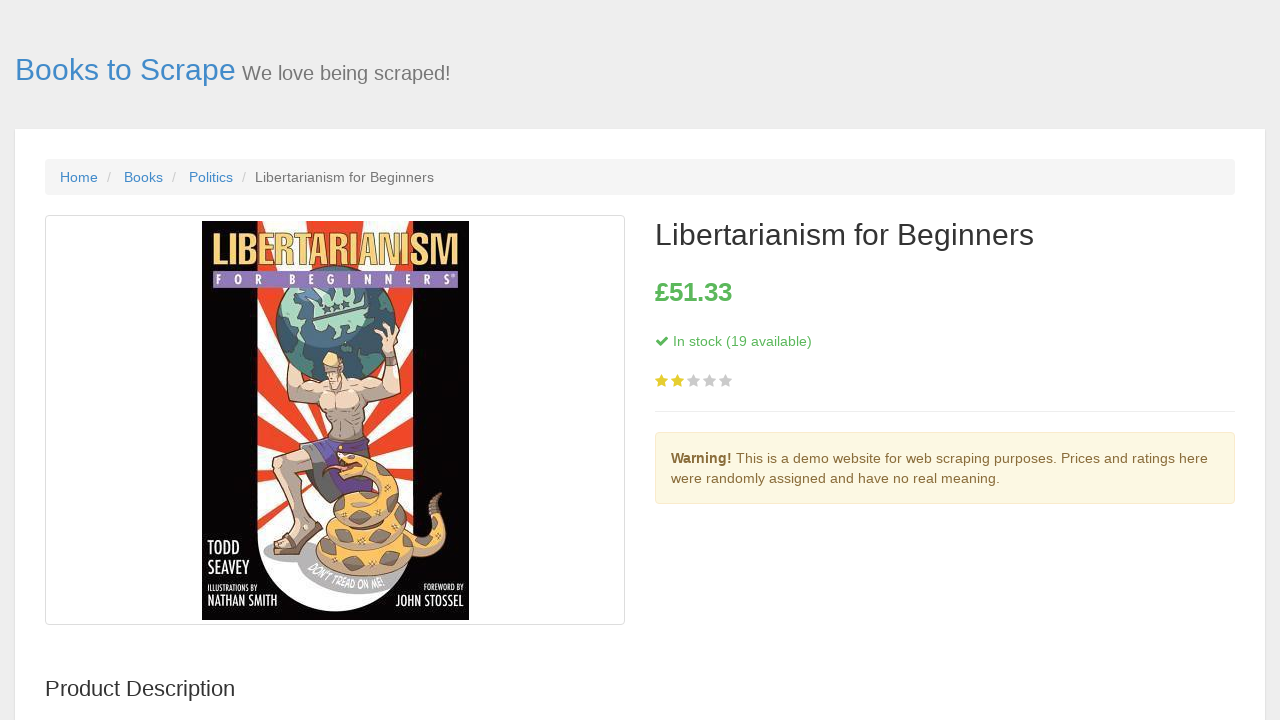

Price element is visible on book detail page
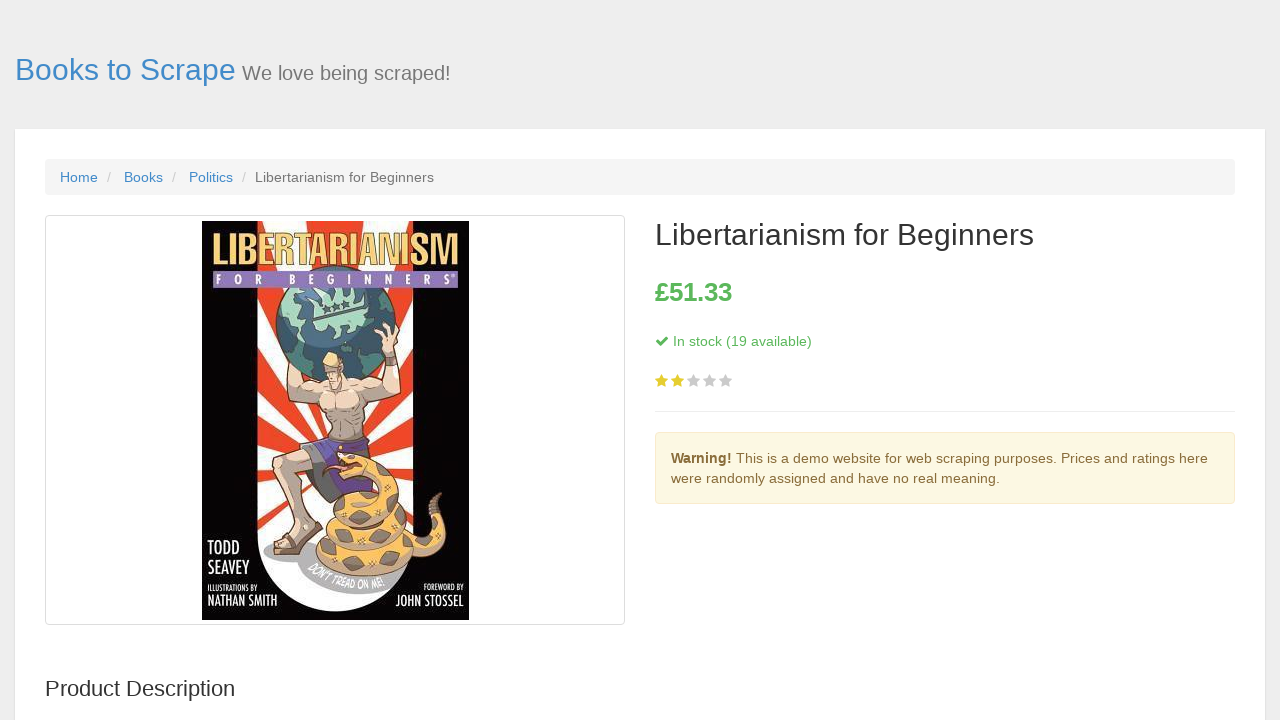

Stock availability element is visible on book detail page
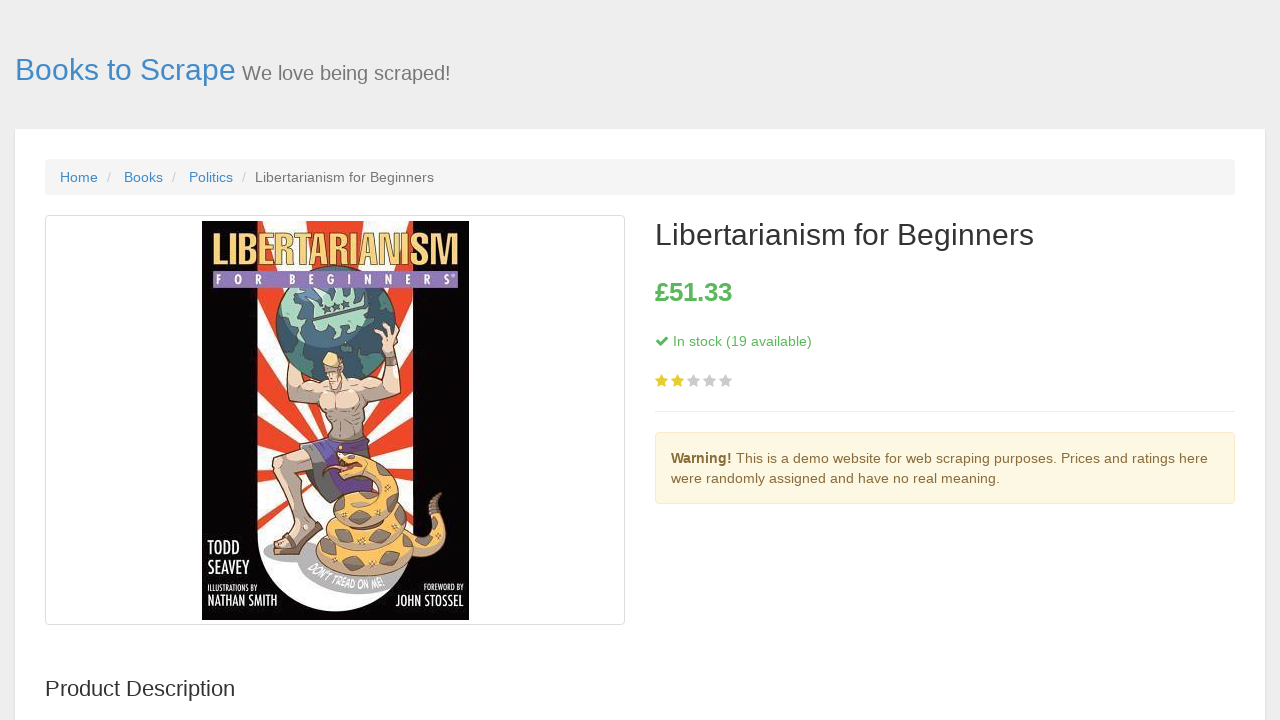

Navigated back to book listing page
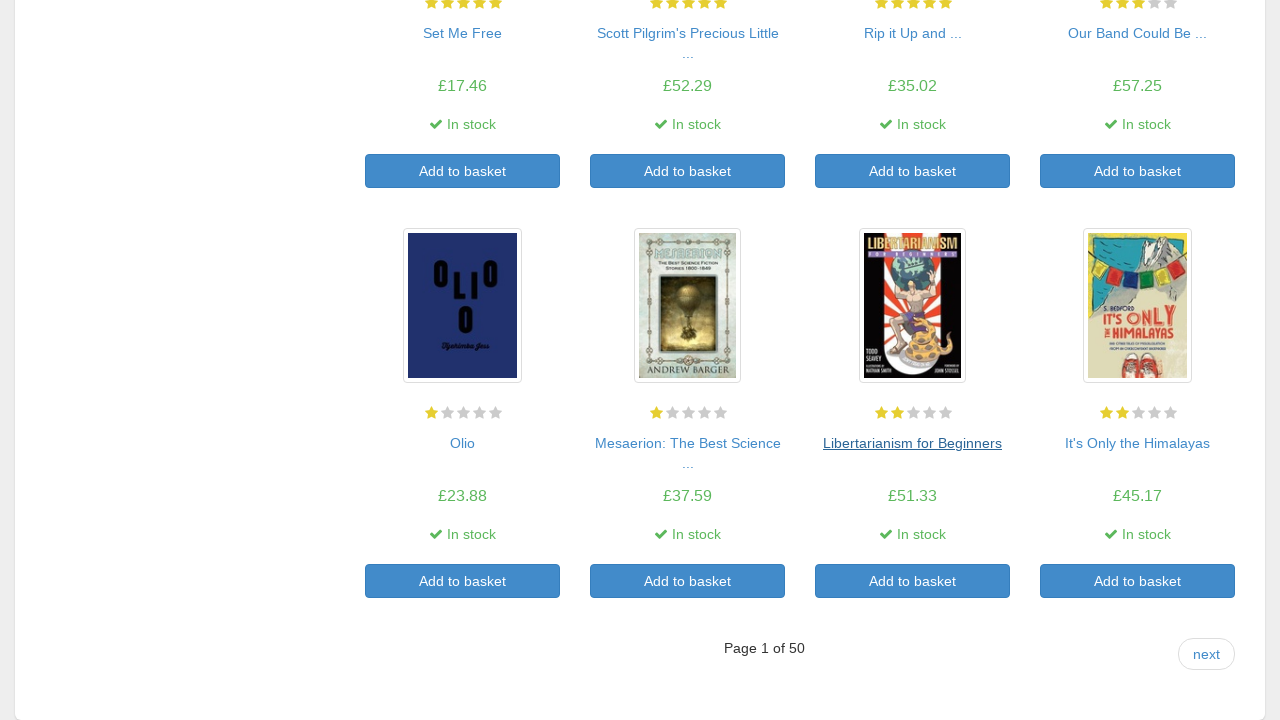

Book listing page reloaded with product elements visible
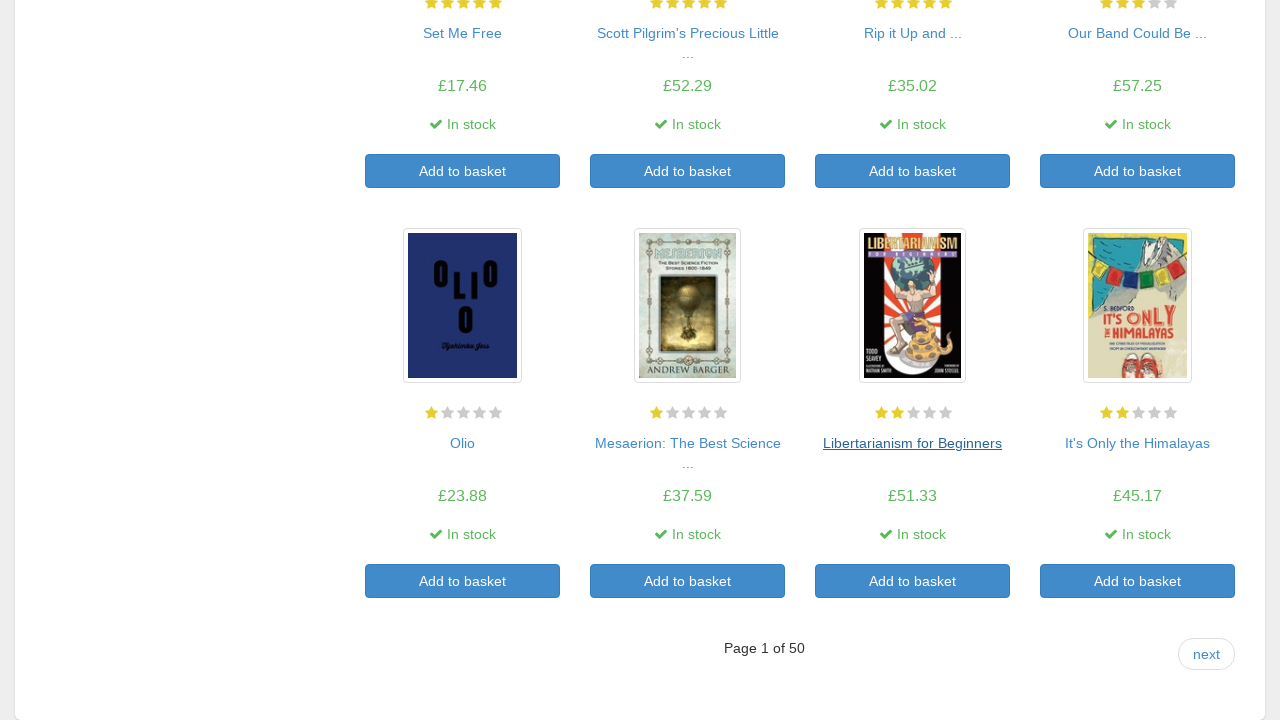

Selected book #20 from the listing
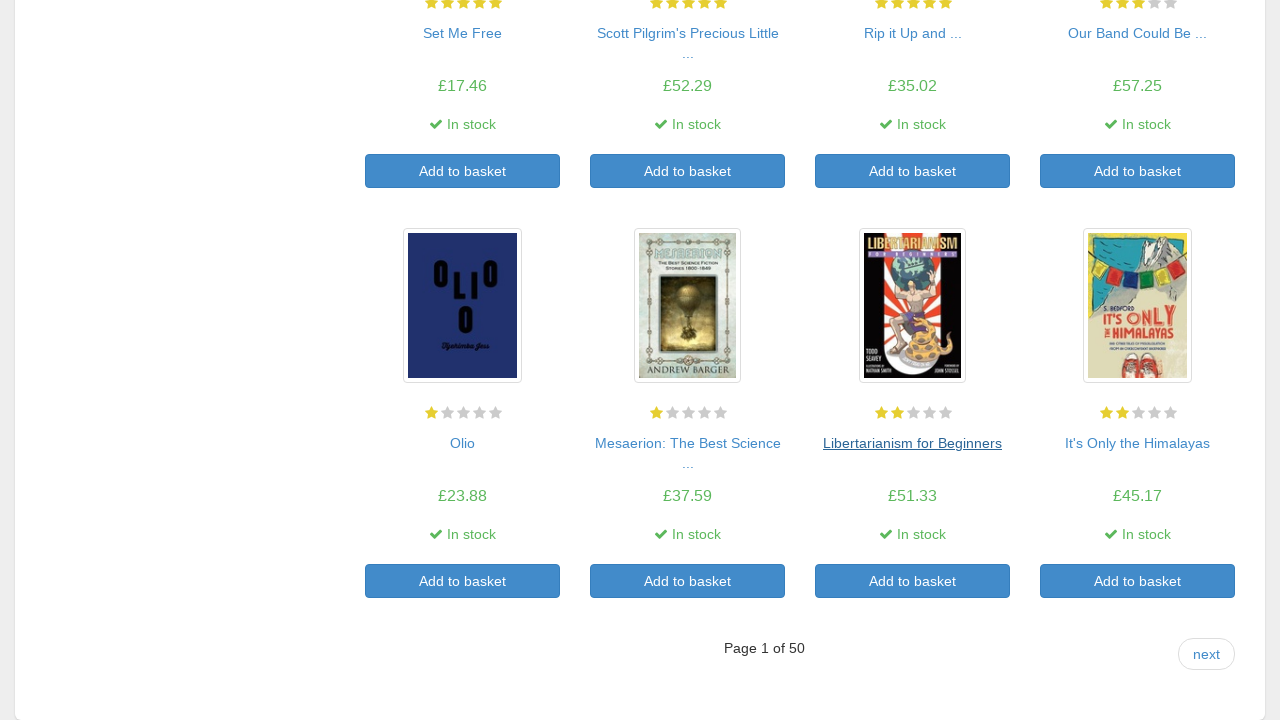

Clicked on book #20 title to navigate to detail page at (1138, 443) on article.product_pod >> nth=19 >> h3 a
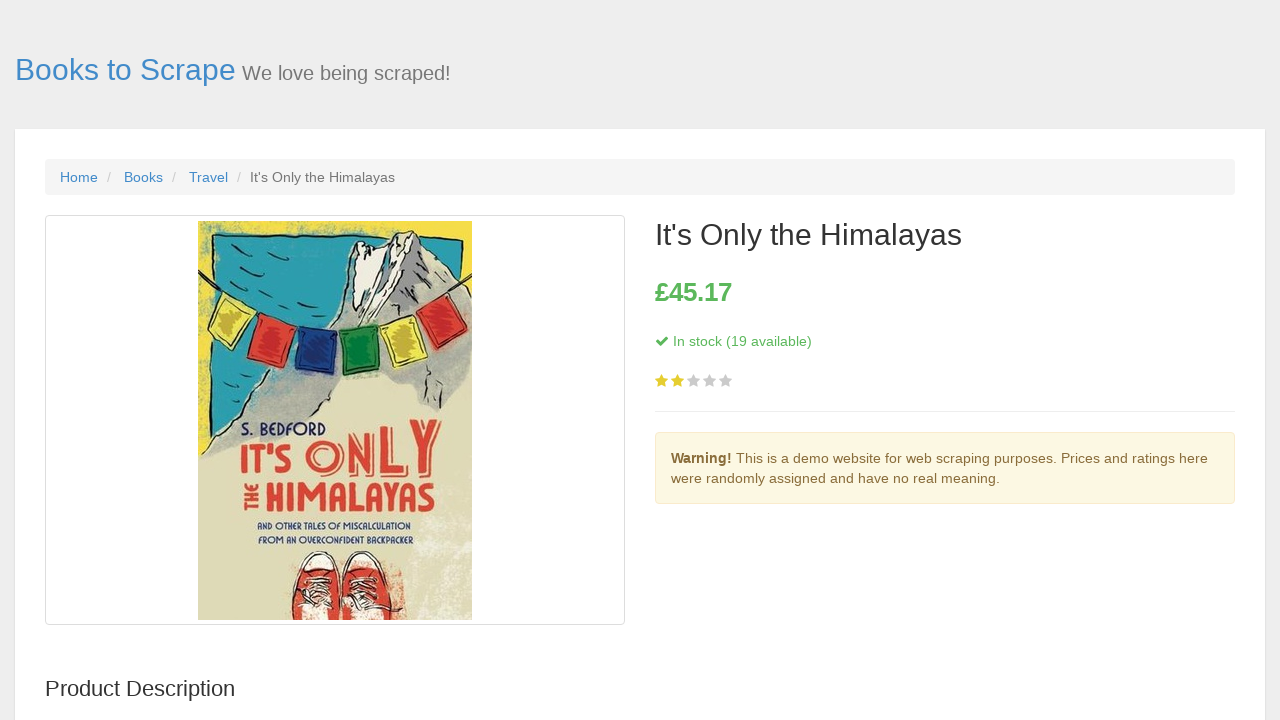

Book detail page loaded - heading element appeared
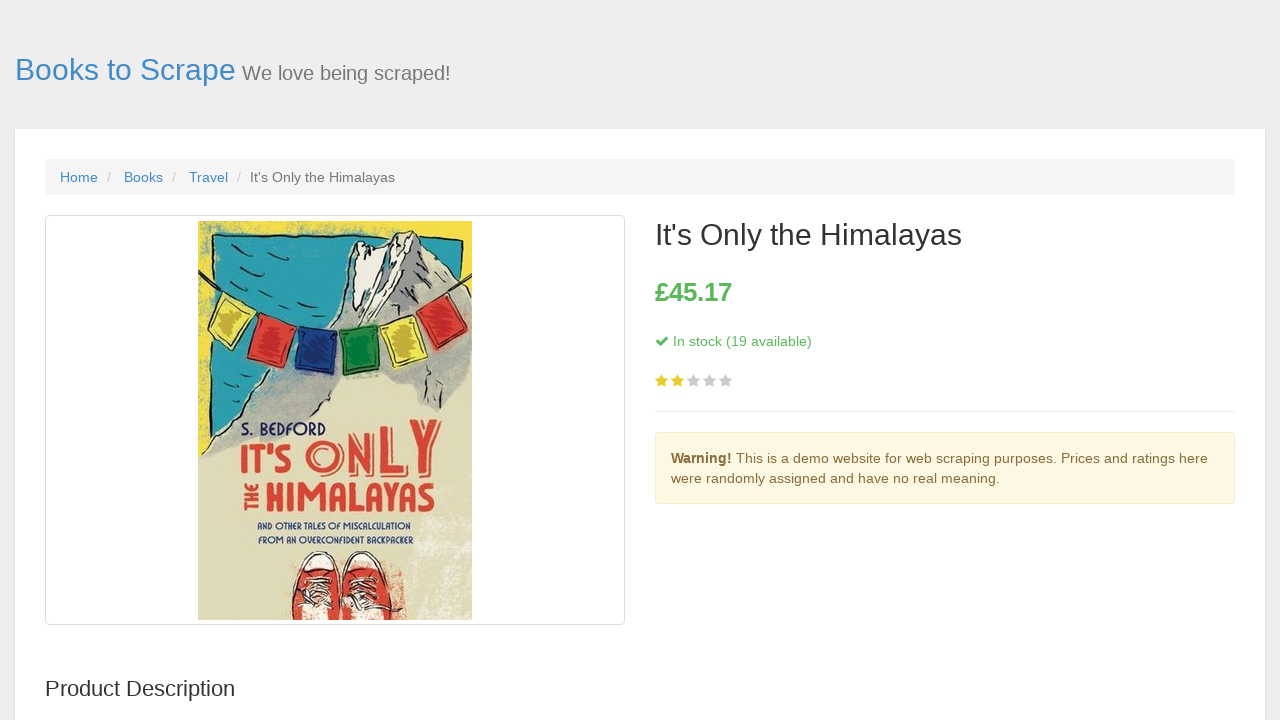

Price element is visible on book detail page
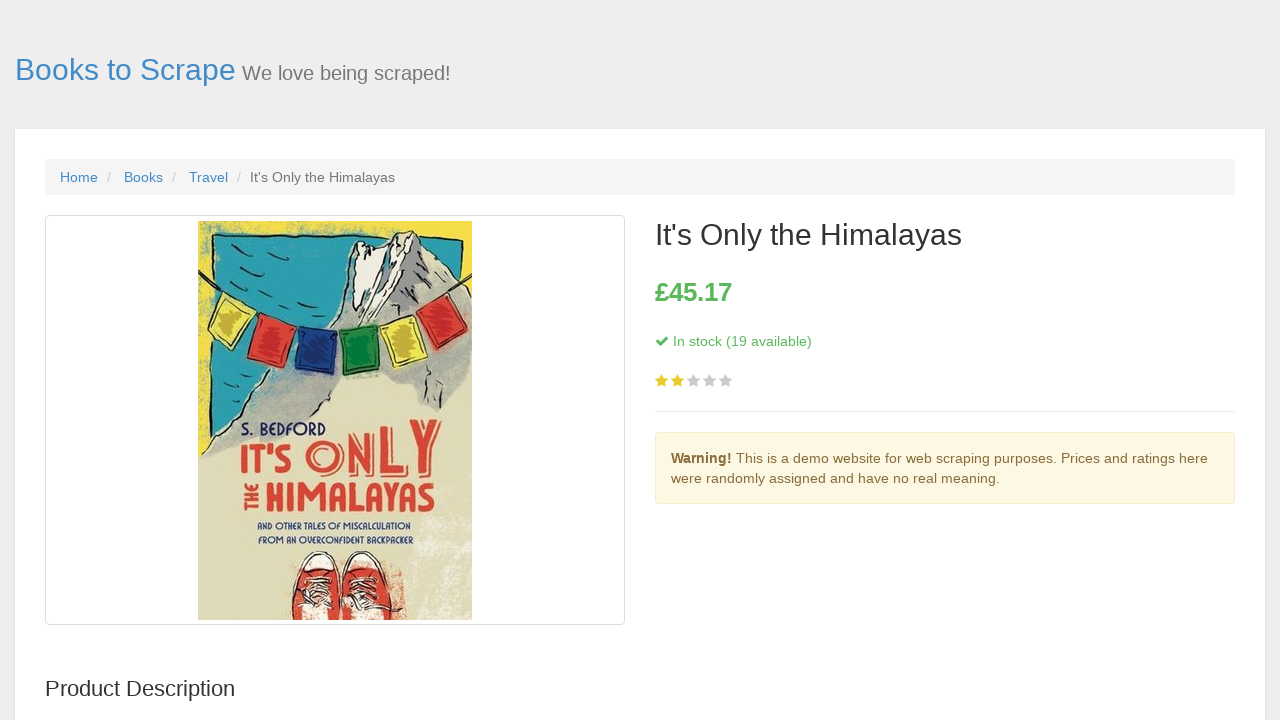

Stock availability element is visible on book detail page
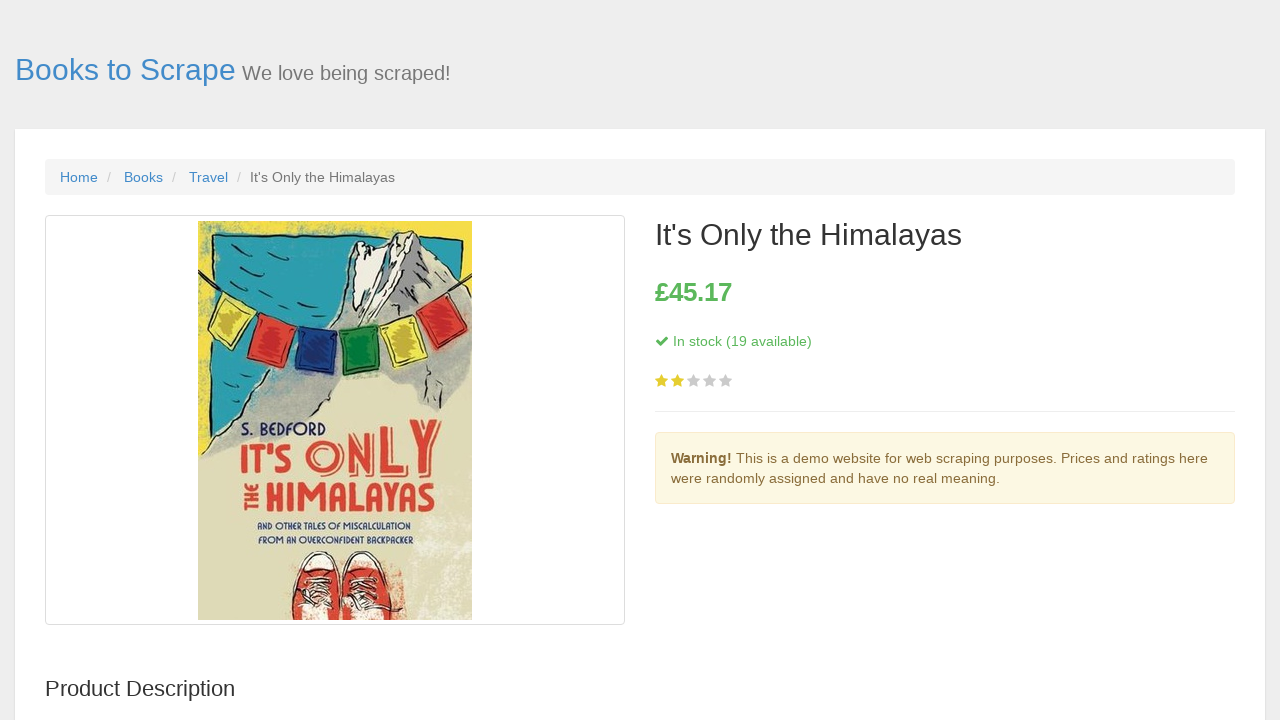

Navigated back to book listing page
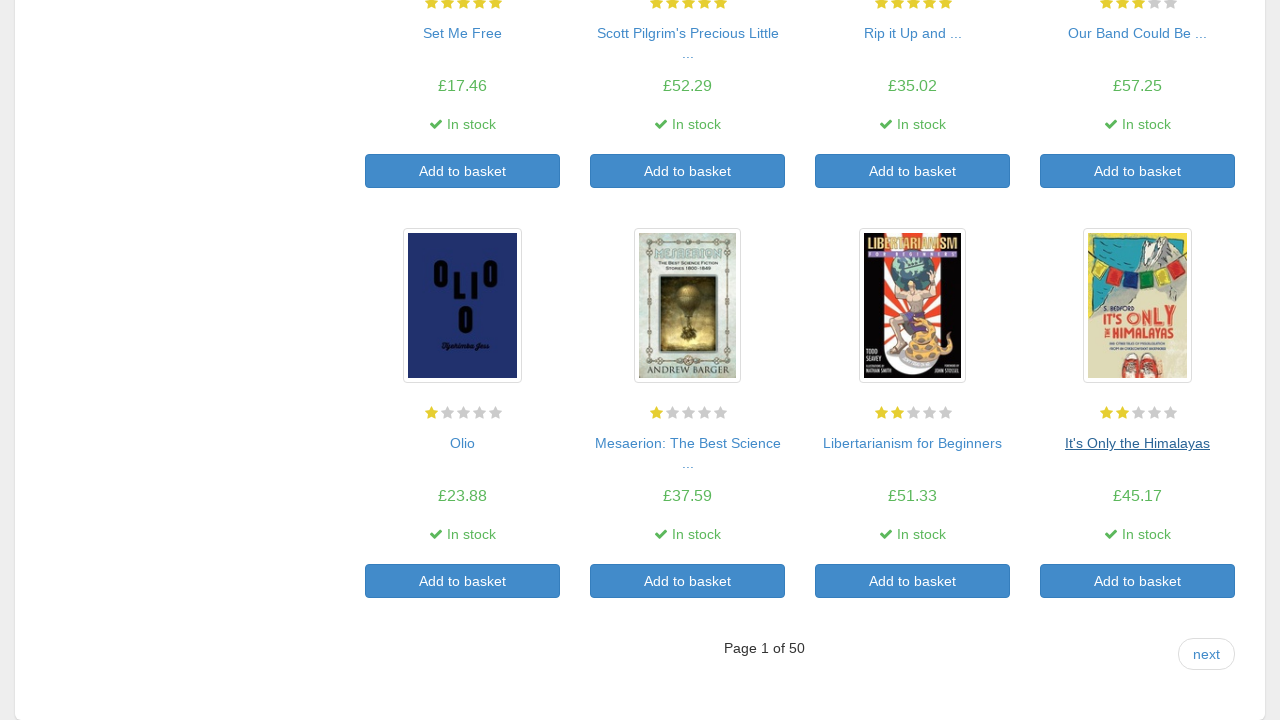

Book listing page reloaded with product elements visible
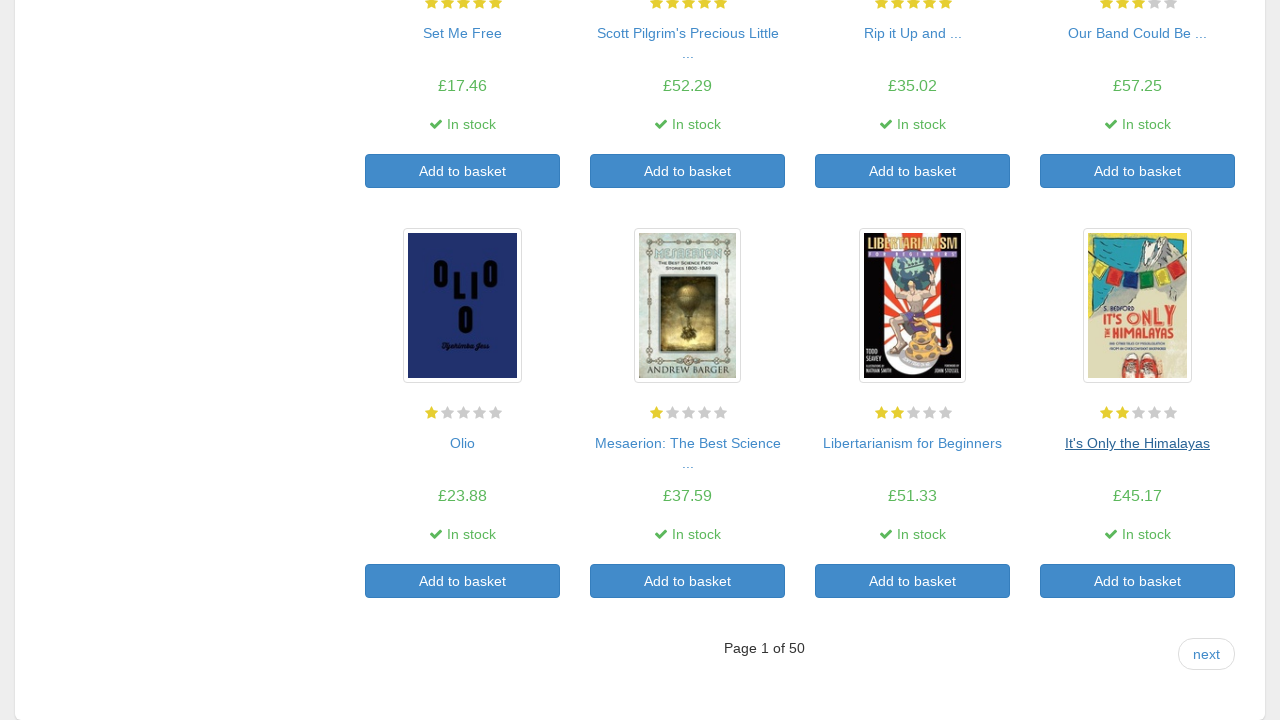

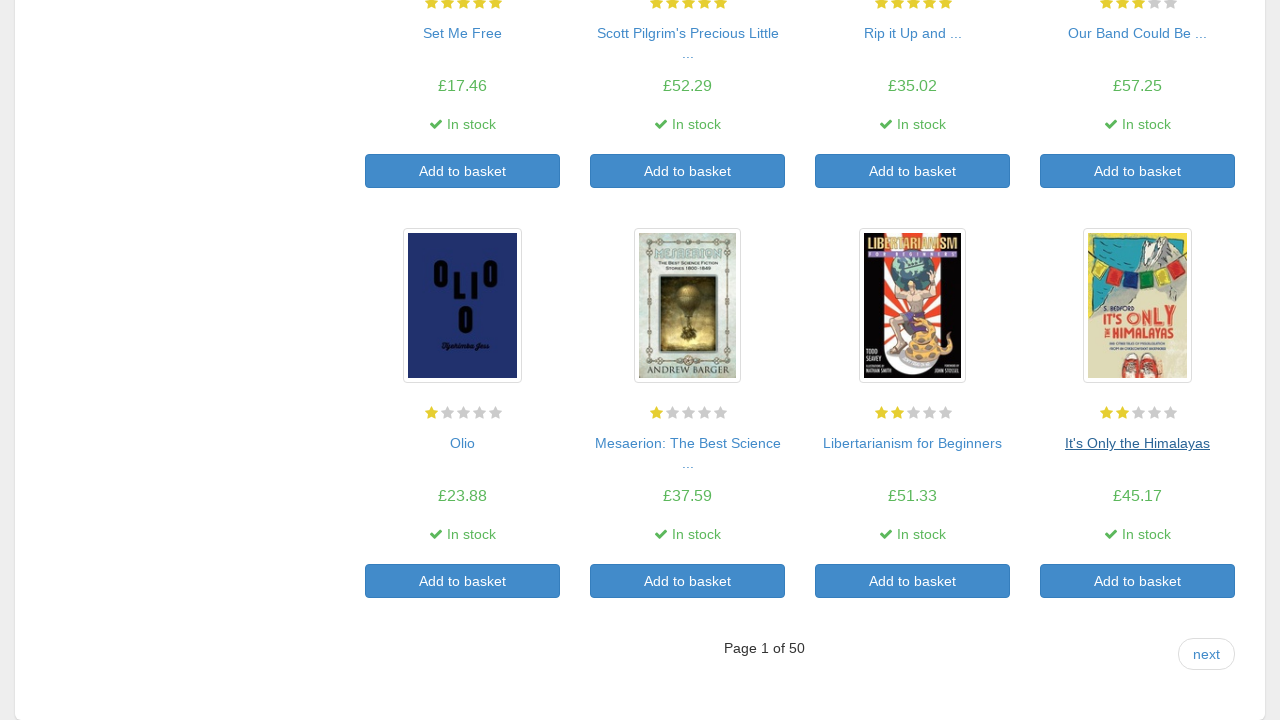